Tests slider interaction by moving it to multiple positions using keyboard arrow keys

Starting URL: https://www.w3schools.com/howto/howto_js_rangeslider.asp

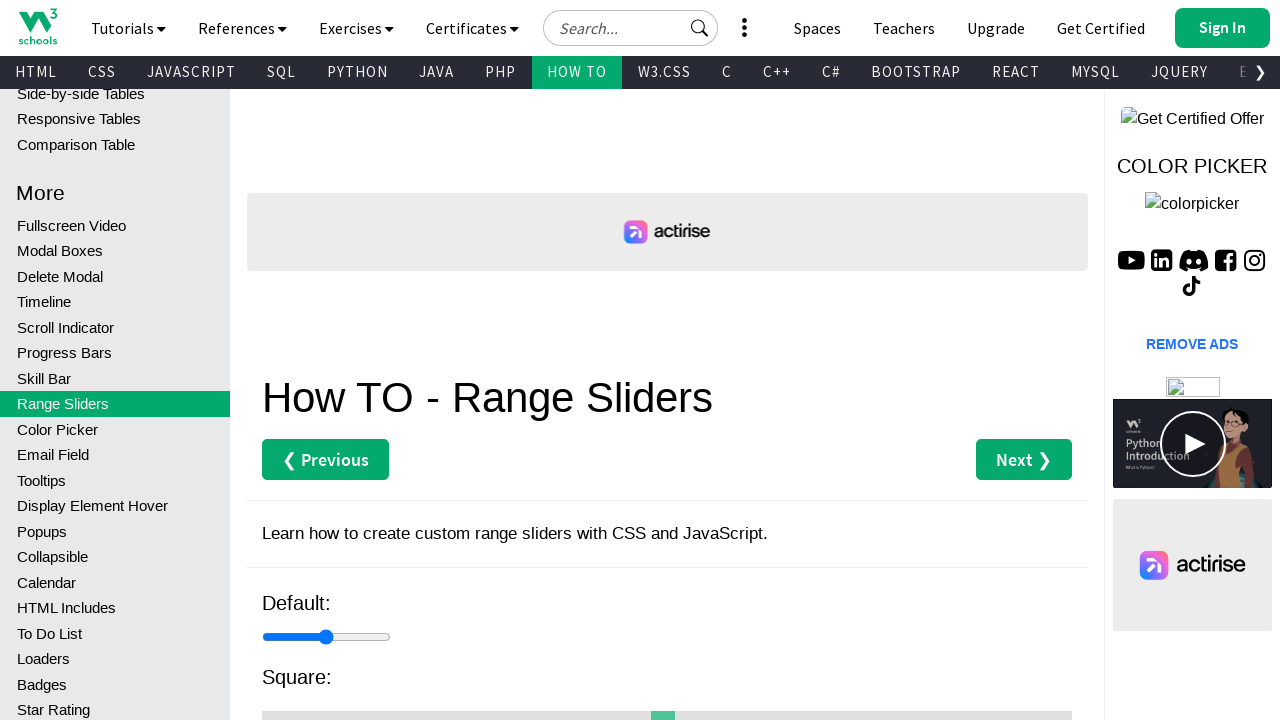

Retrieved current slider value: 50
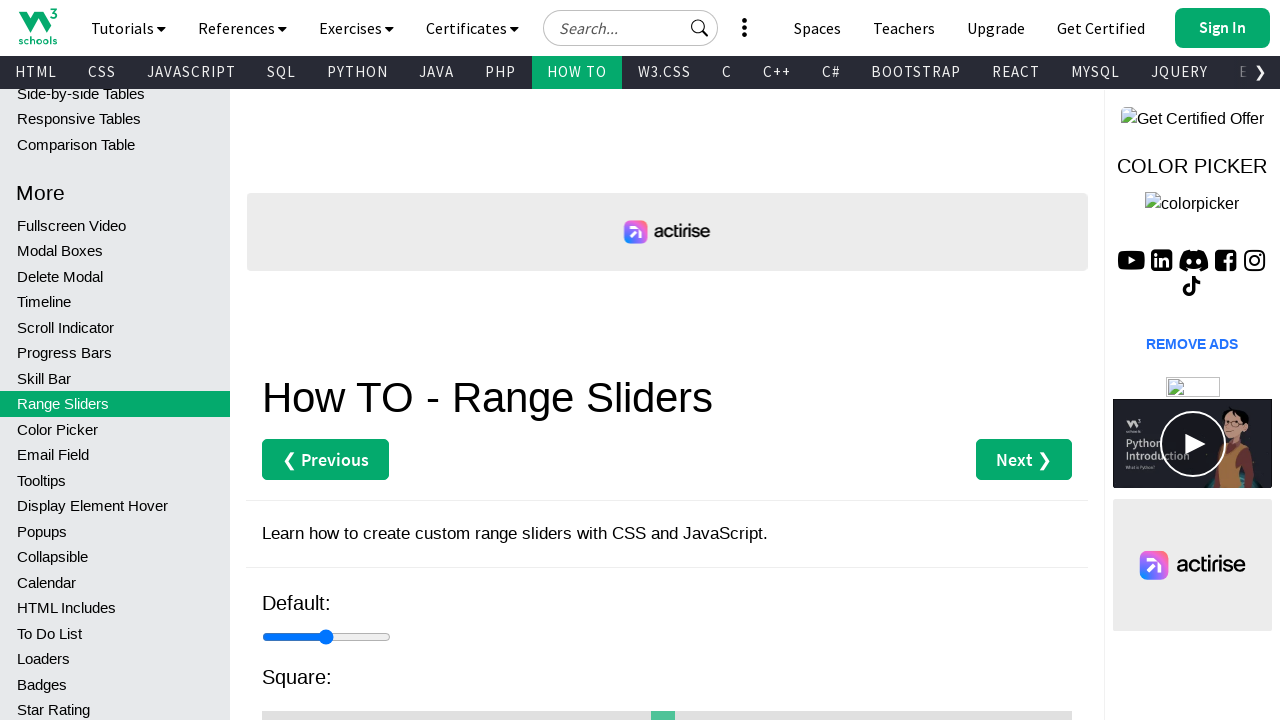

Pressed right arrow key (1/10) to move slider towards position 60
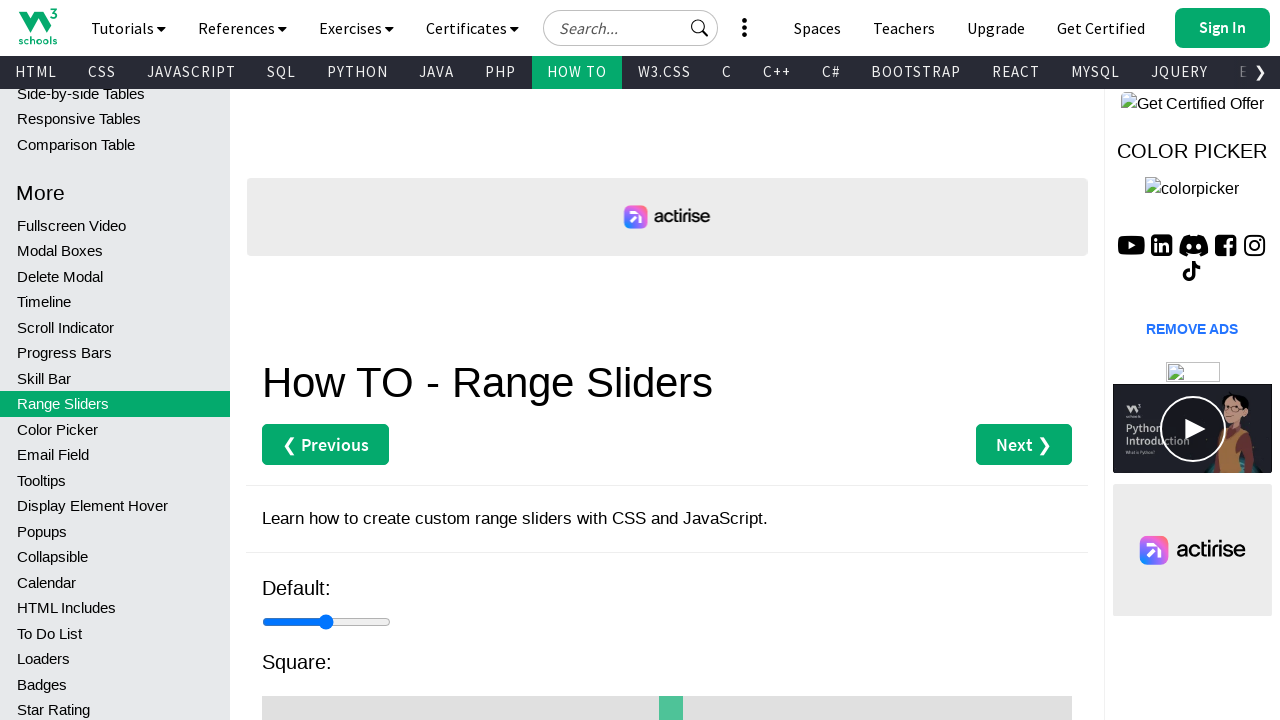

Pressed right arrow key (2/10) to move slider towards position 60 on #id2
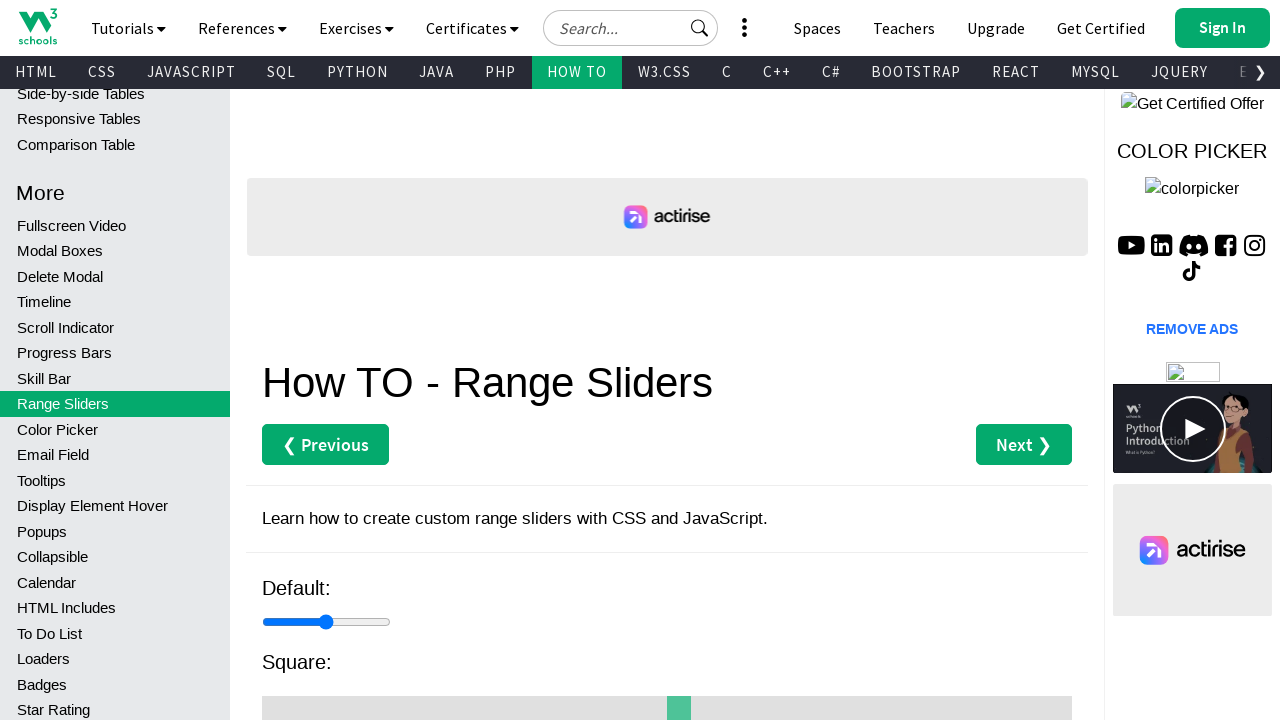

Pressed right arrow key (3/10) to move slider towards position 60 on #id2
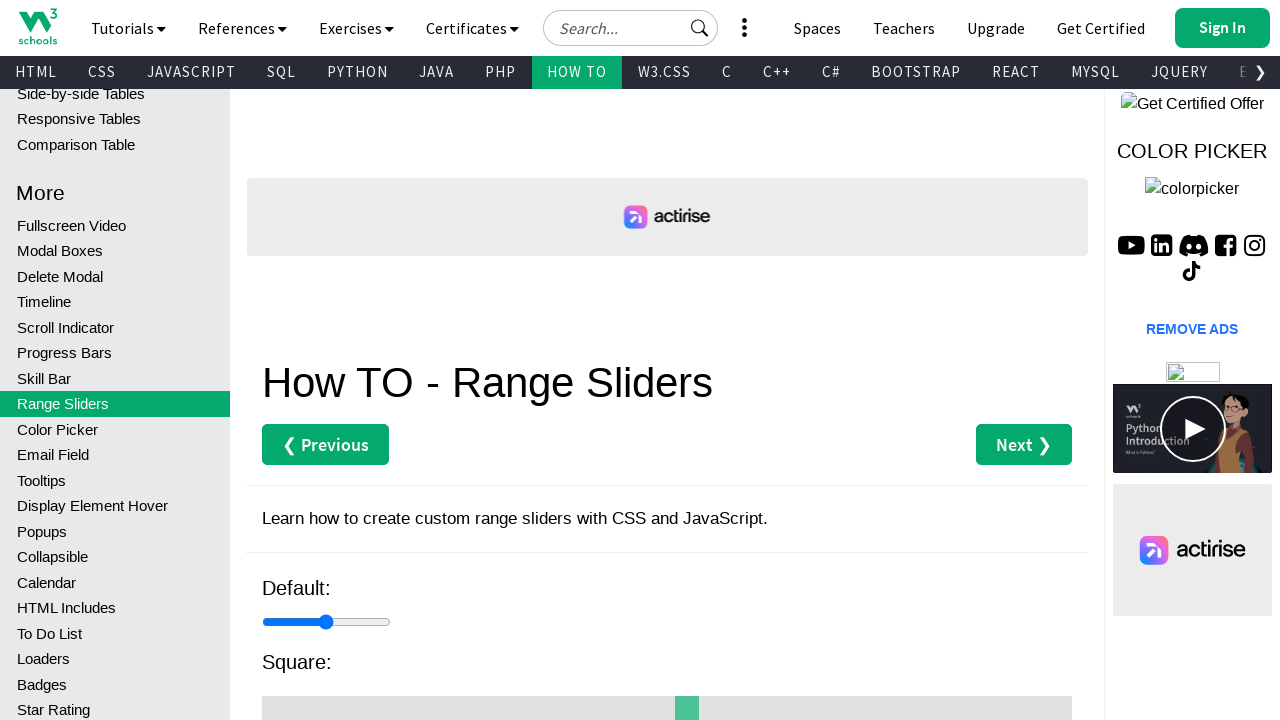

Pressed right arrow key (4/10) to move slider towards position 60 on #id2
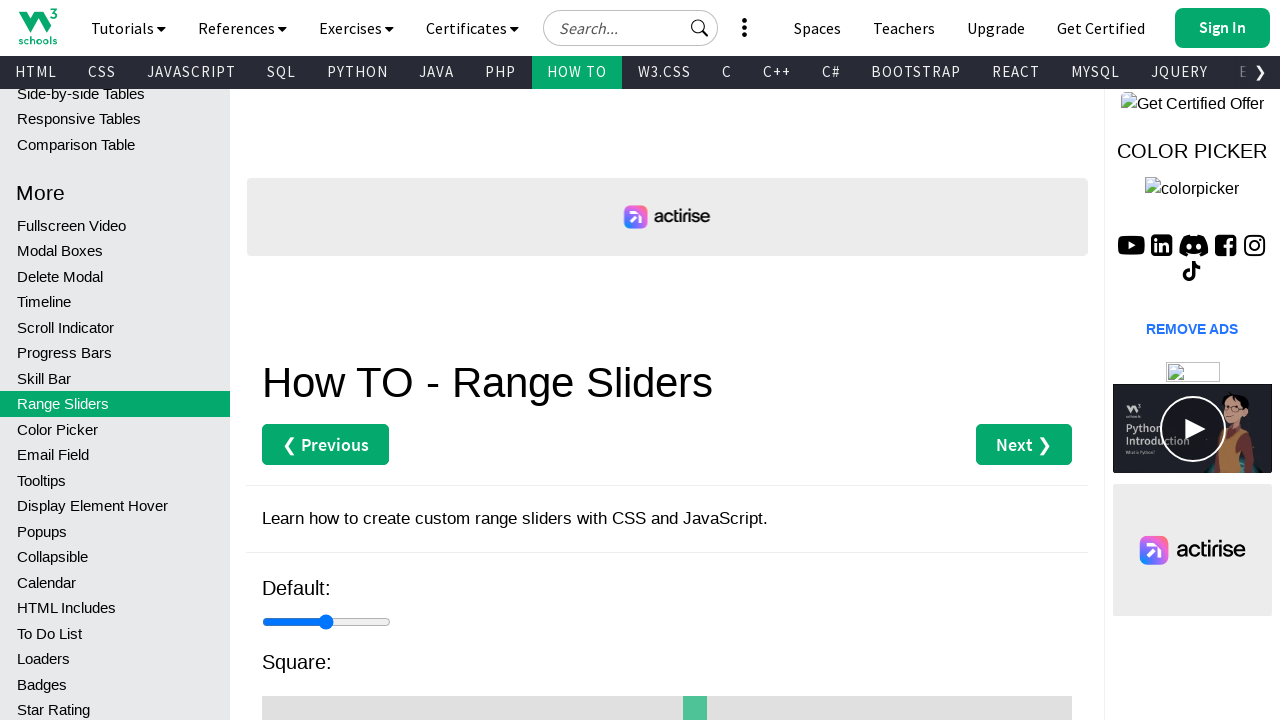

Pressed right arrow key (5/10) to move slider towards position 60 on #id2
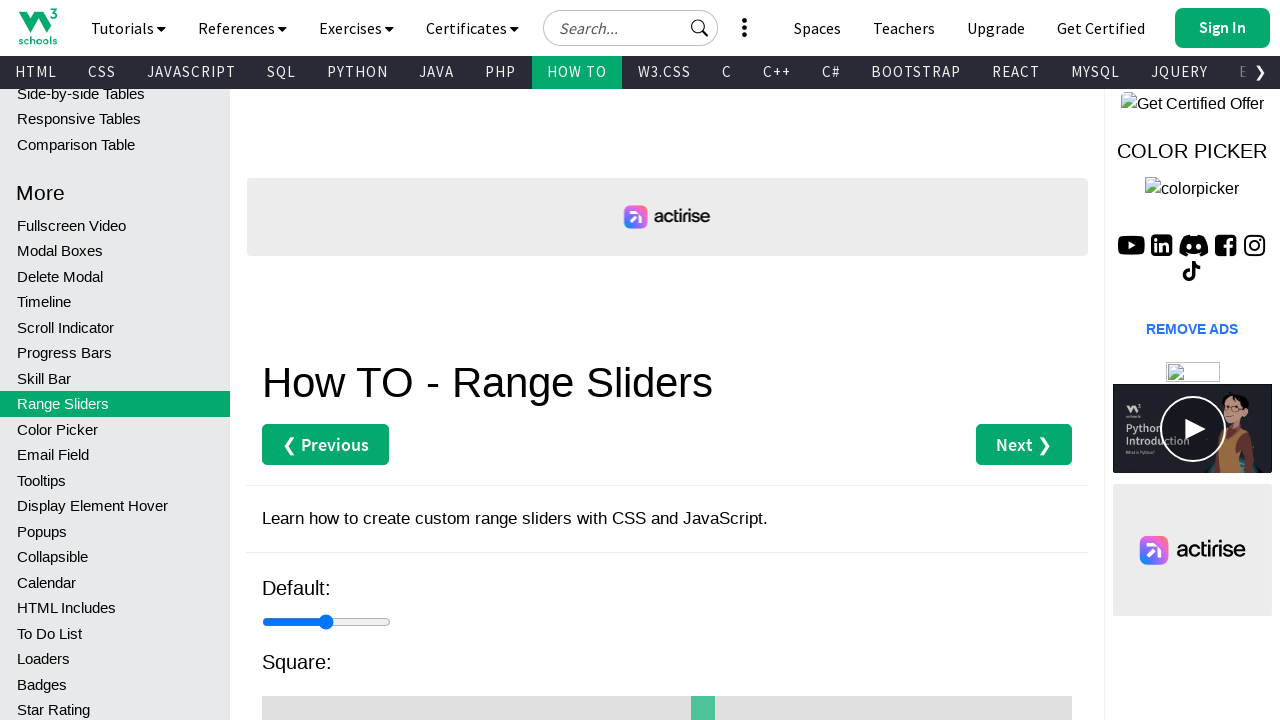

Pressed right arrow key (6/10) to move slider towards position 60 on #id2
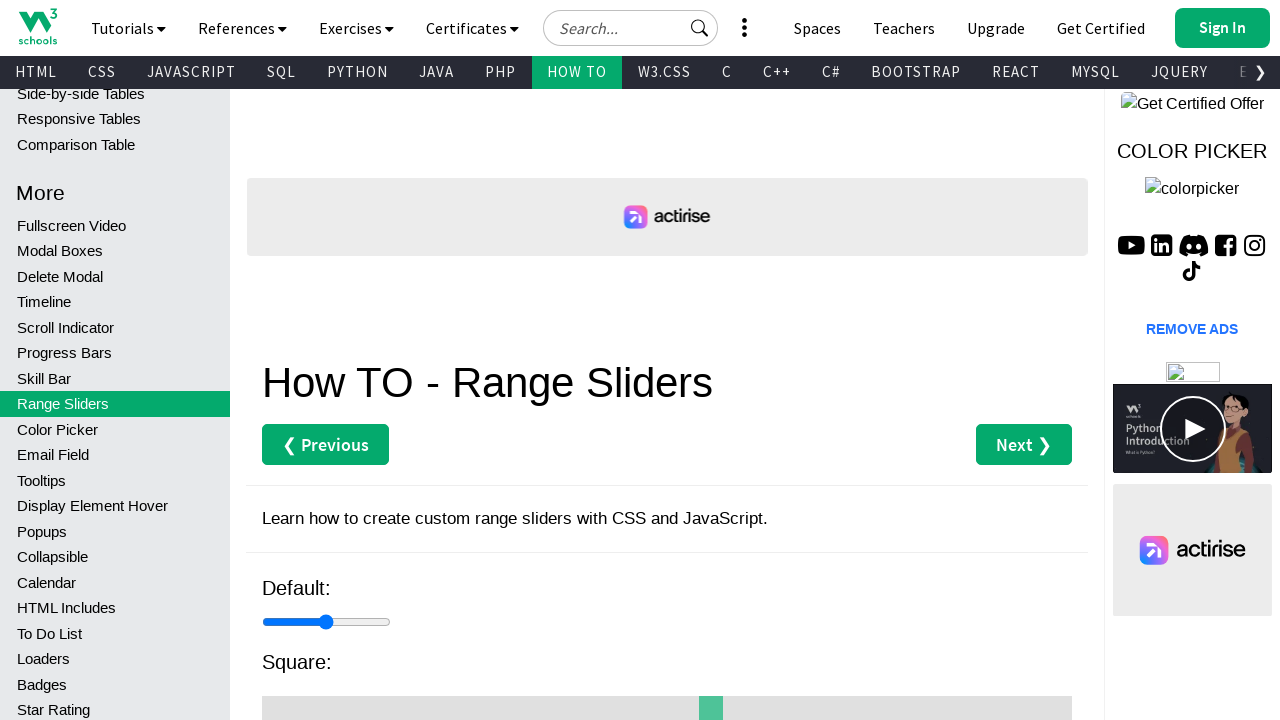

Pressed right arrow key (7/10) to move slider towards position 60 on #id2
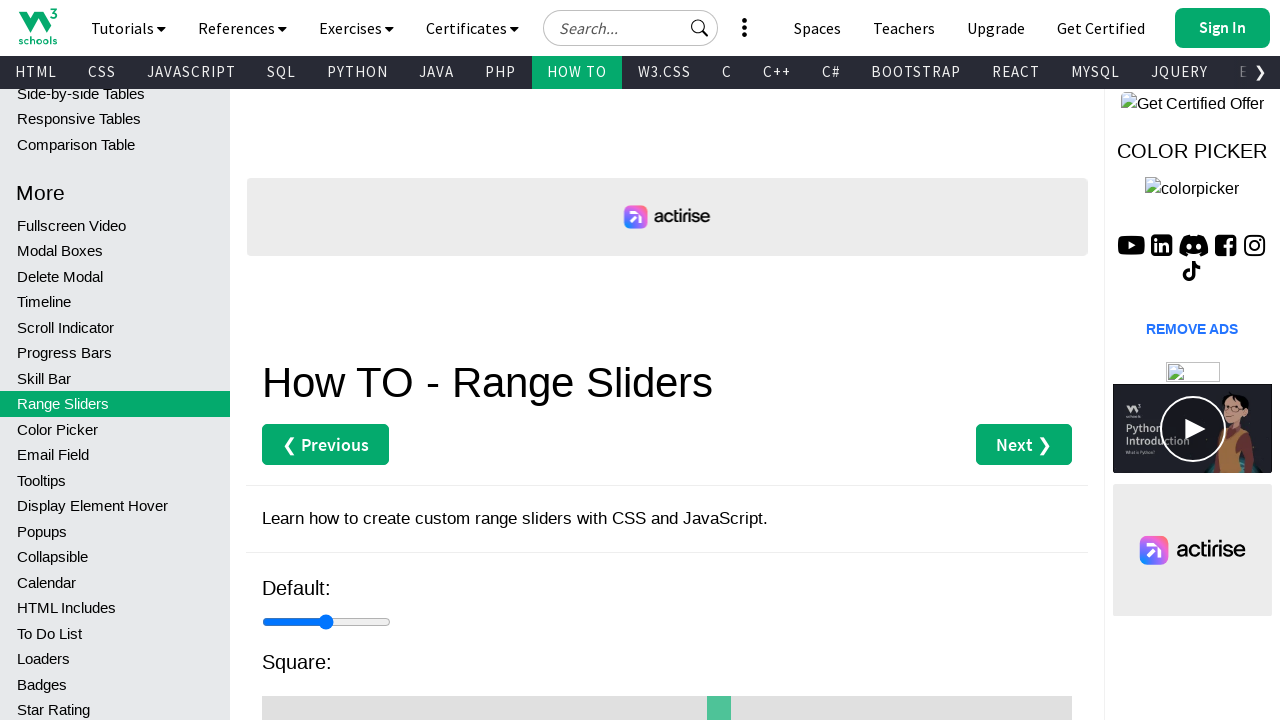

Pressed right arrow key (8/10) to move slider towards position 60 on #id2
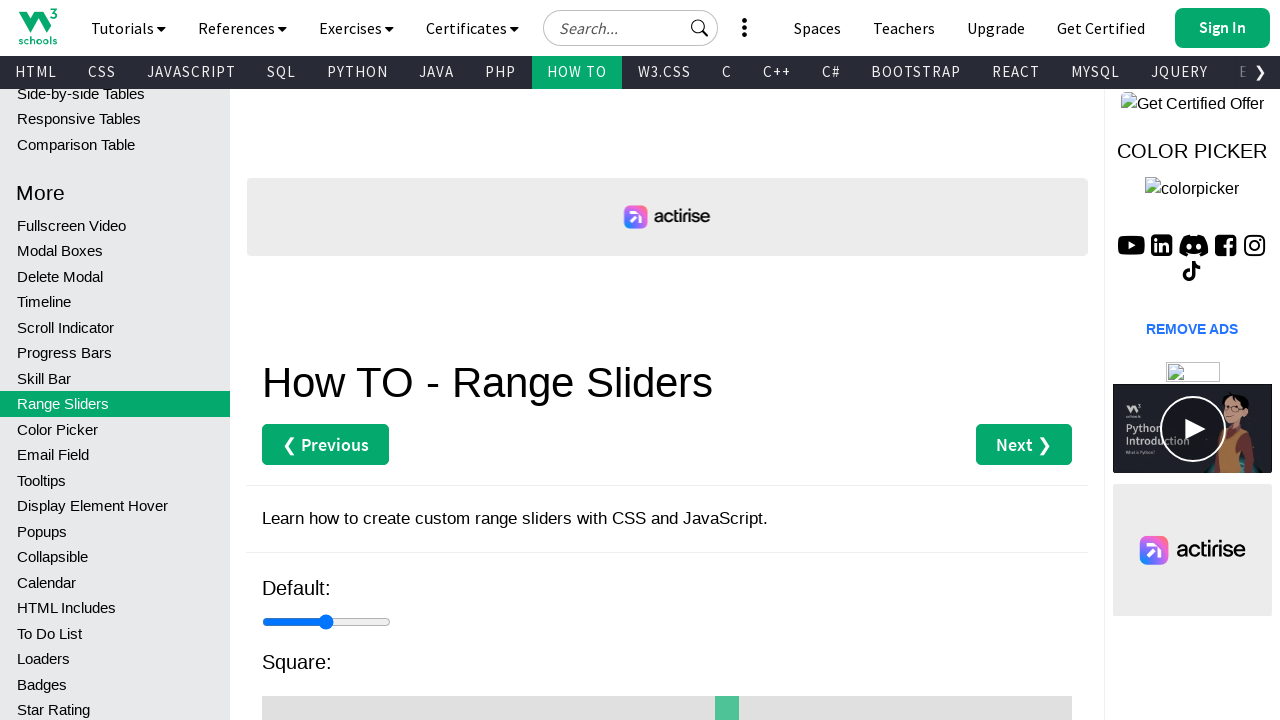

Pressed right arrow key (9/10) to move slider towards position 60 on #id2
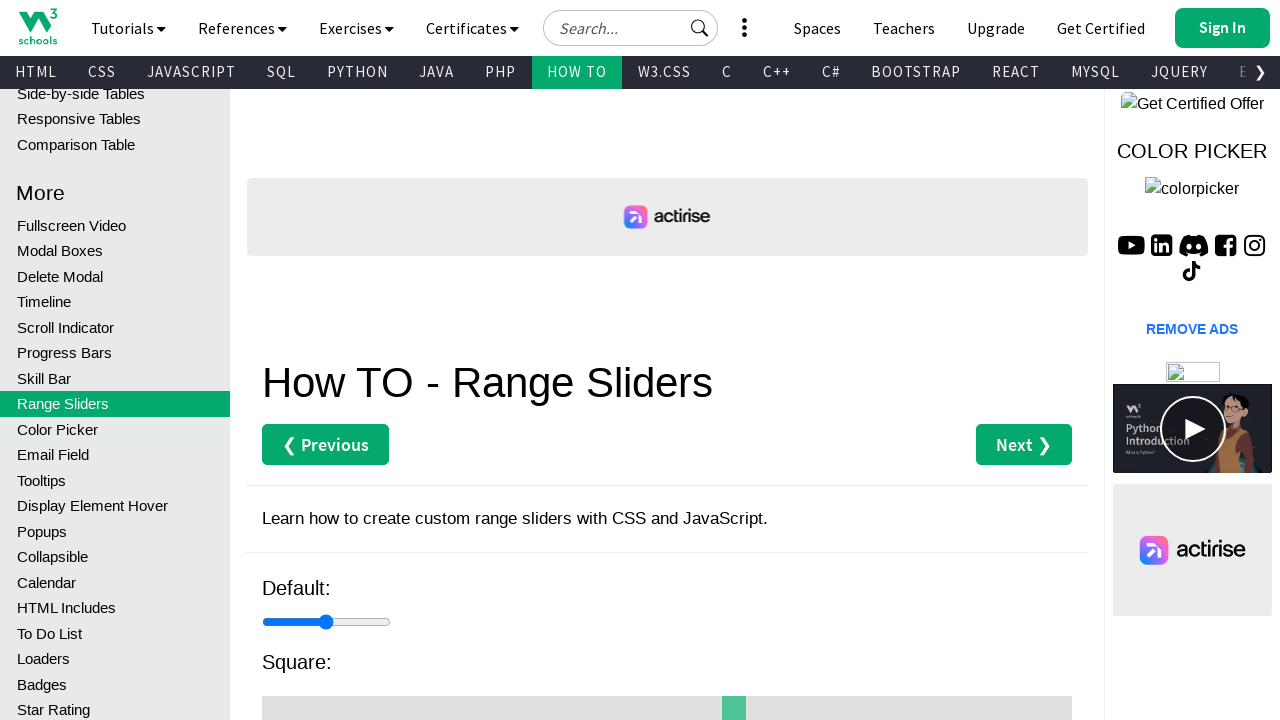

Retrieved current slider value: 50 on #id2
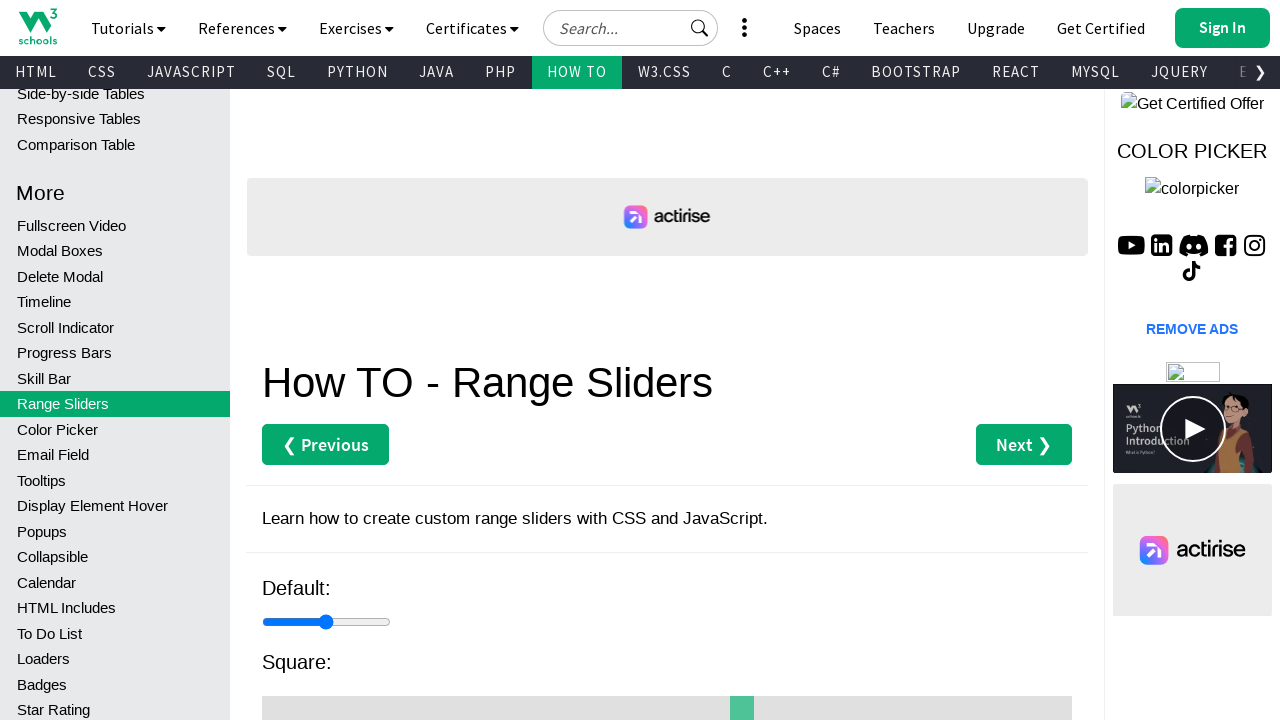

Pressed left arrow key (1/20) to move slider towards position 30 on #id2
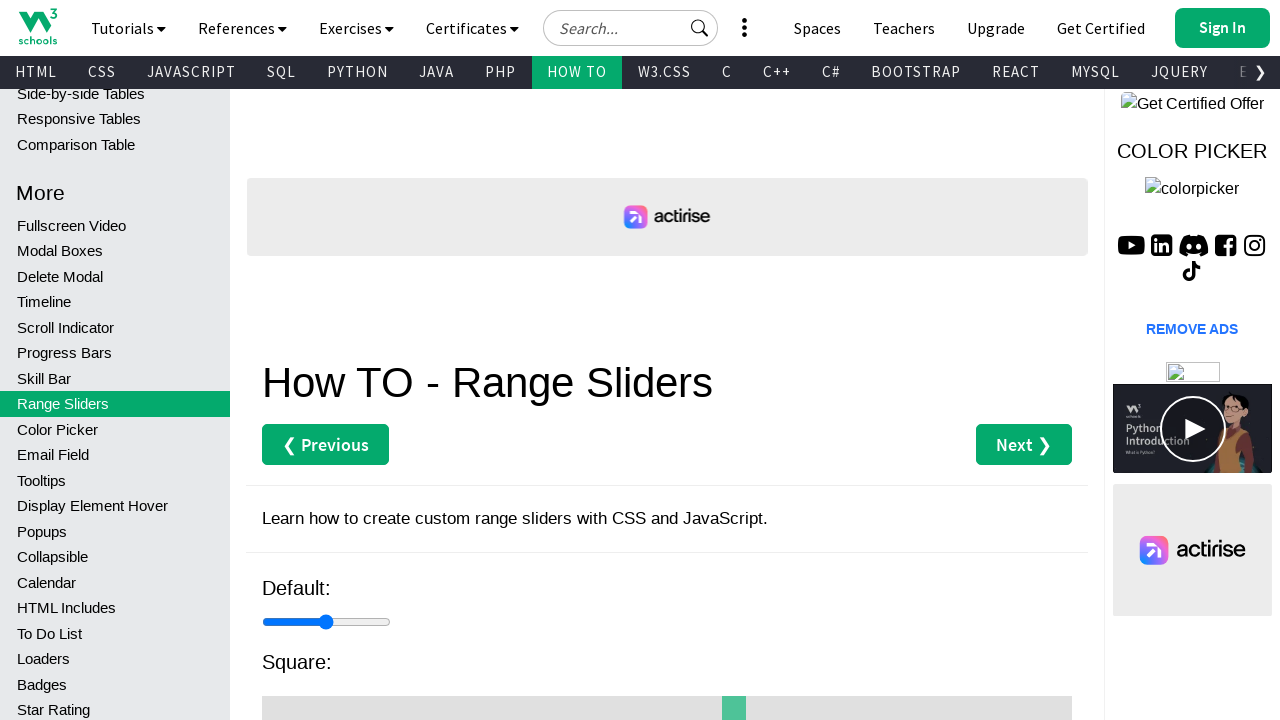

Pressed left arrow key (2/20) to move slider towards position 30
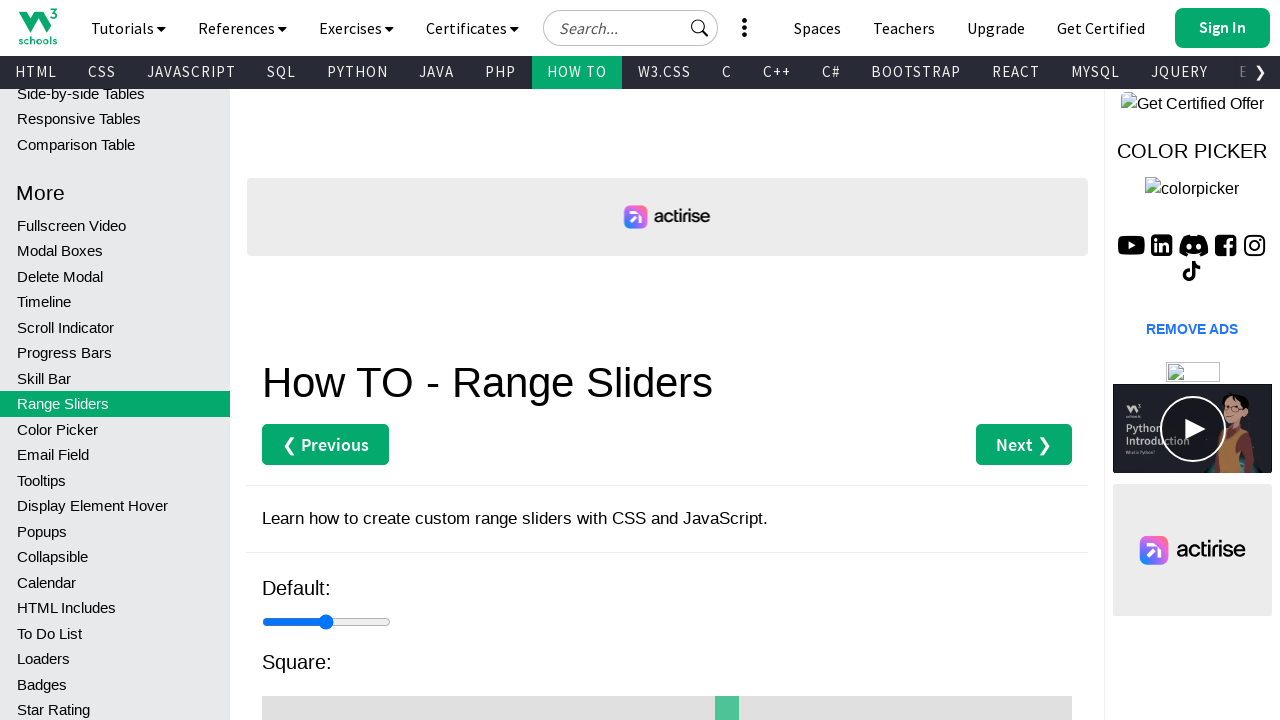

Pressed left arrow key (3/20) to move slider towards position 30 on #id2
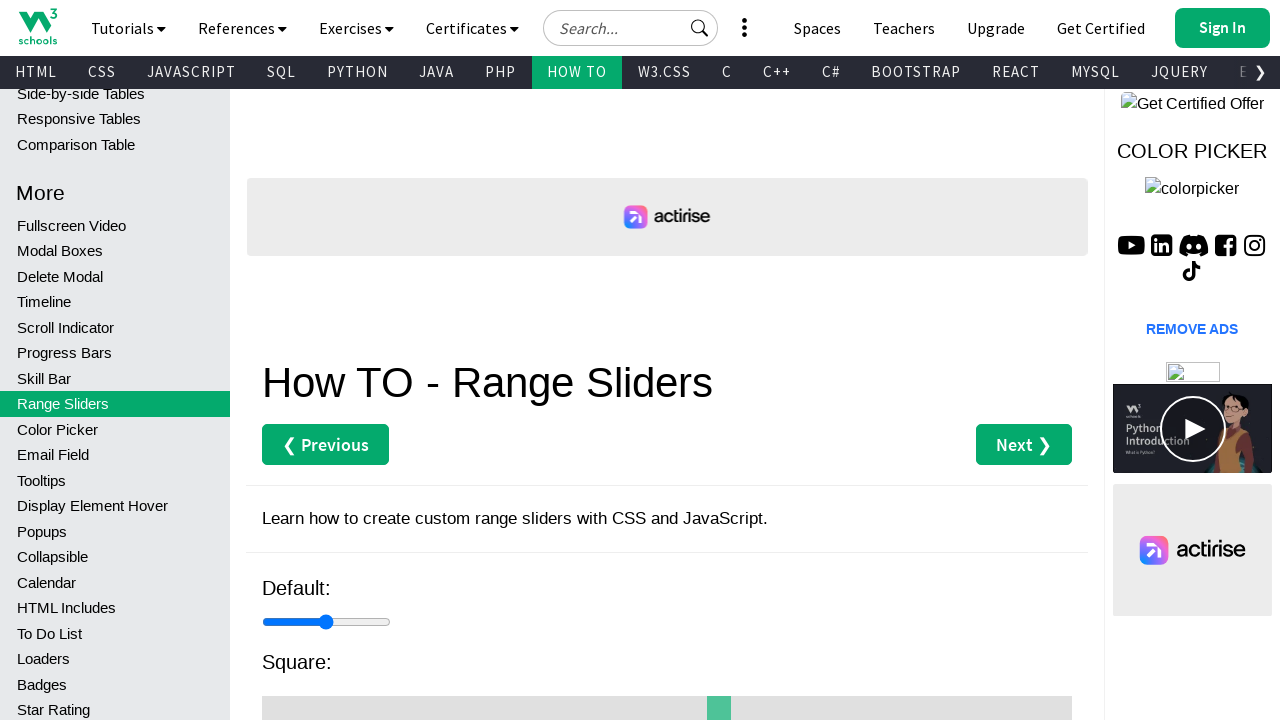

Pressed left arrow key (4/20) to move slider towards position 30 on #id2
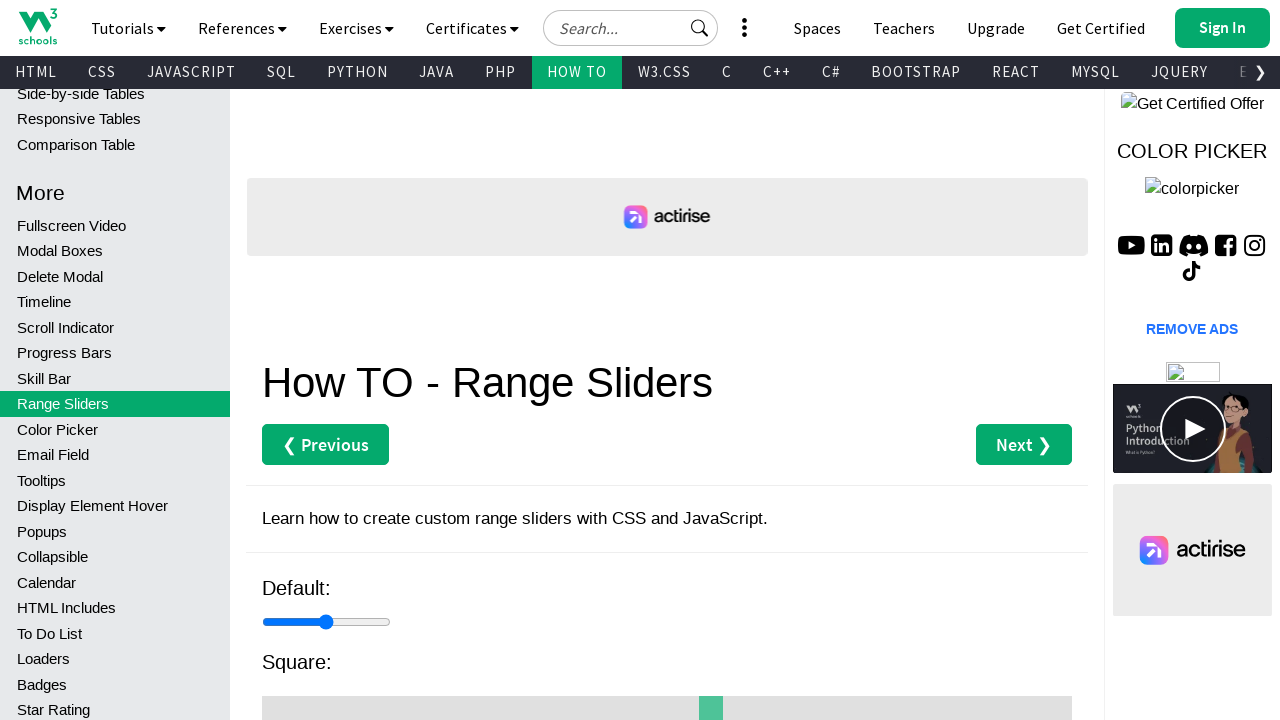

Pressed left arrow key (5/20) to move slider towards position 30 on #id2
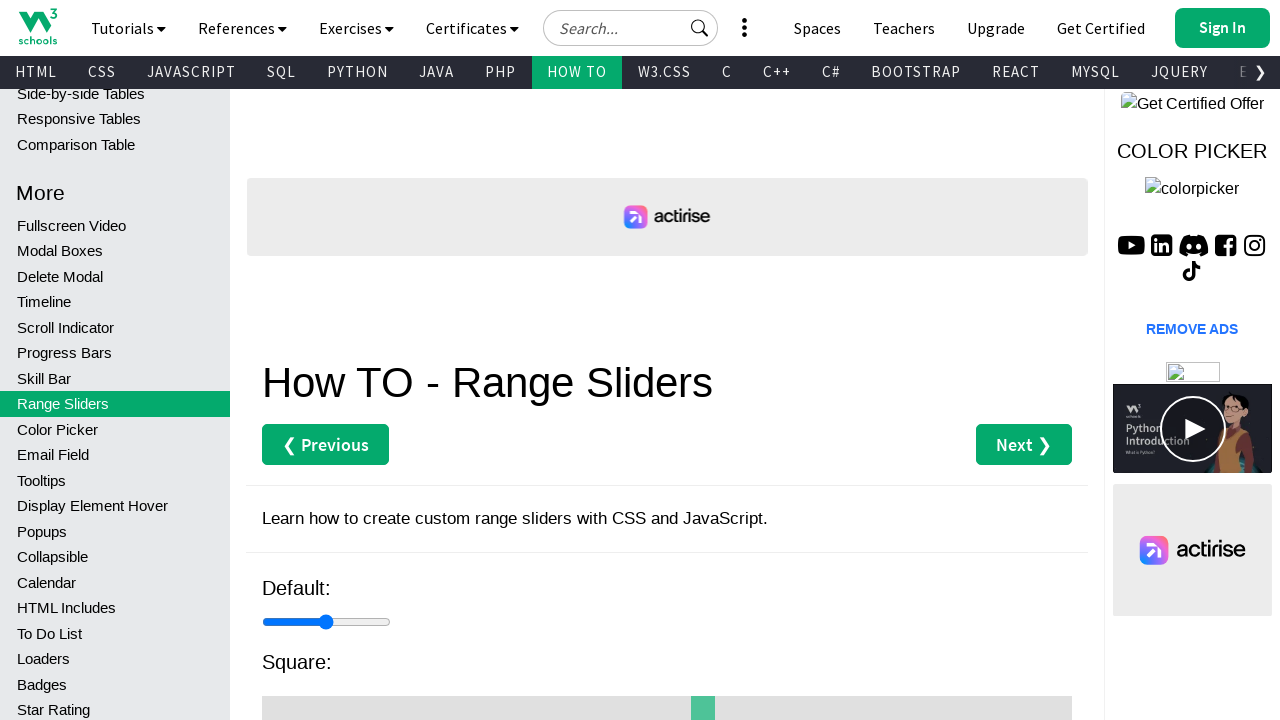

Pressed left arrow key (6/20) to move slider towards position 30 on #id2
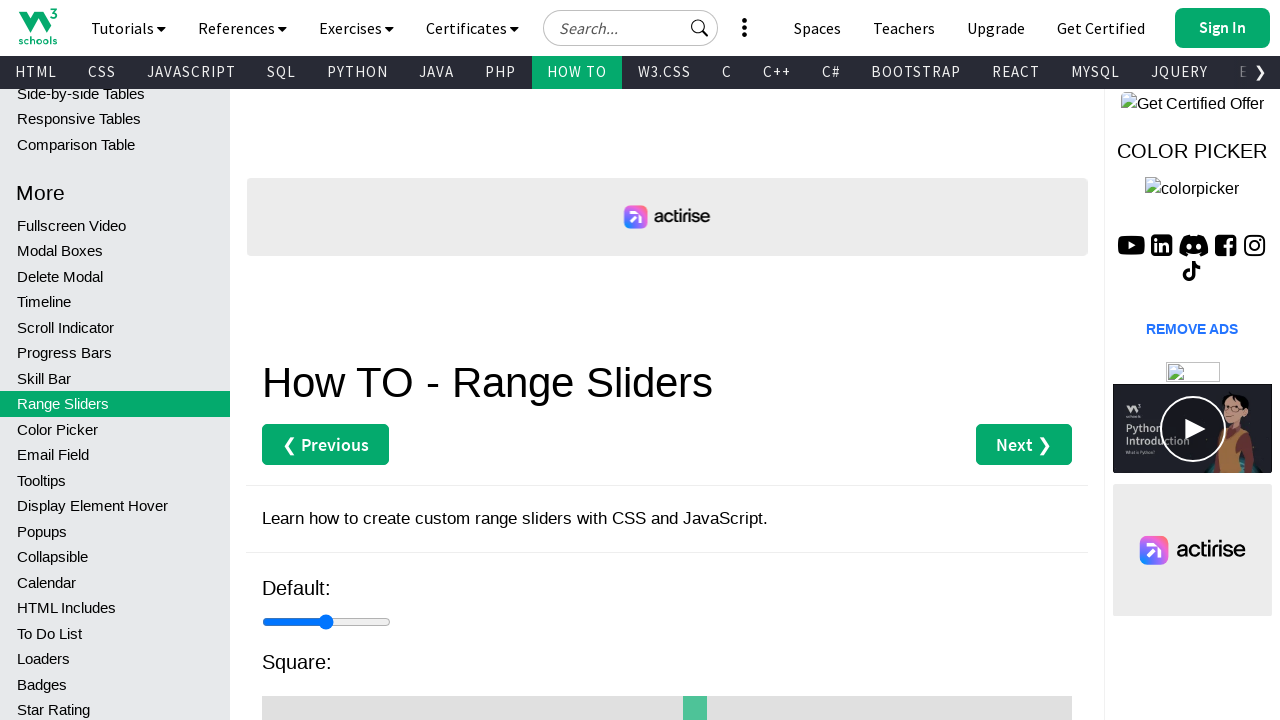

Pressed left arrow key (7/20) to move slider towards position 30 on #id2
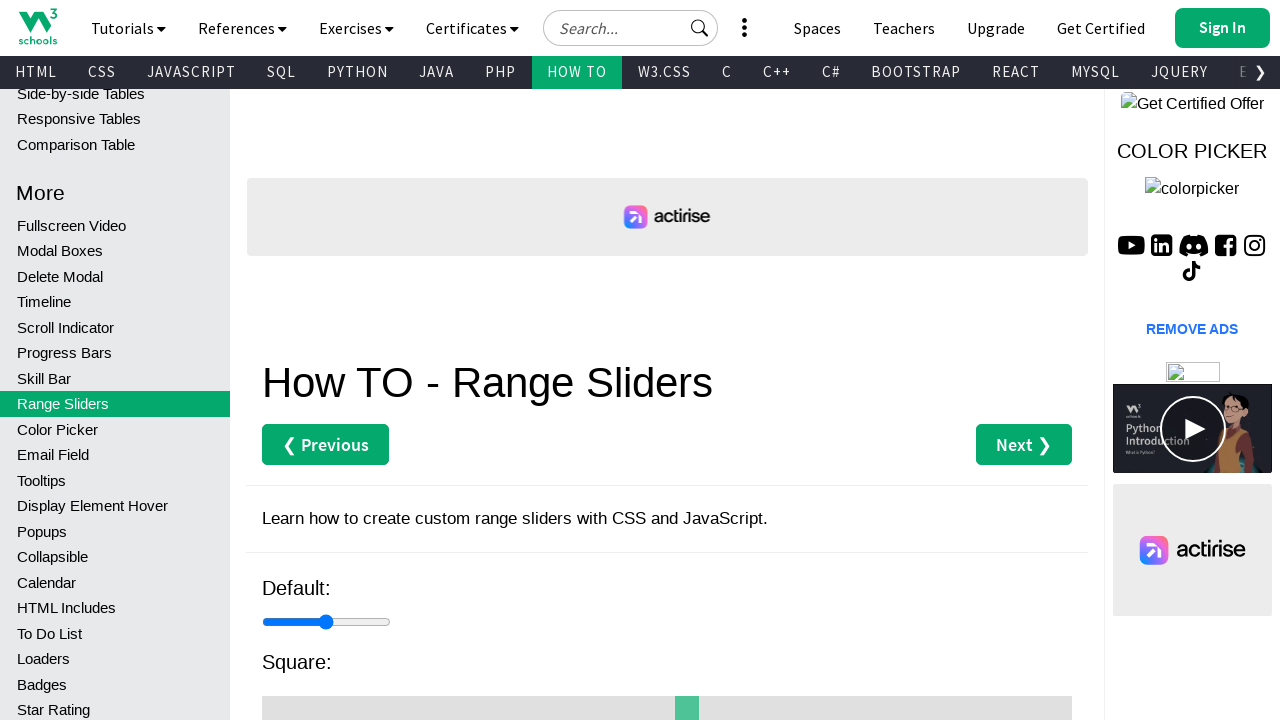

Pressed left arrow key (8/20) to move slider towards position 30 on #id2
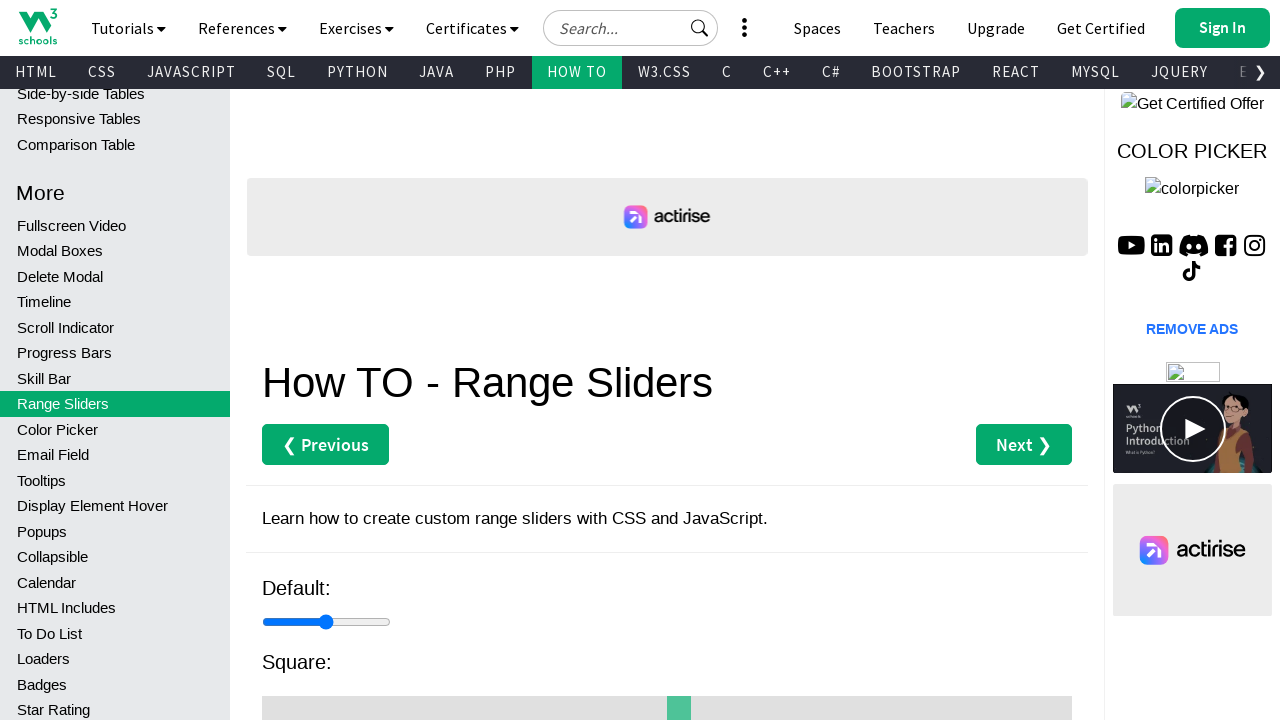

Pressed left arrow key (9/20) to move slider towards position 30 on #id2
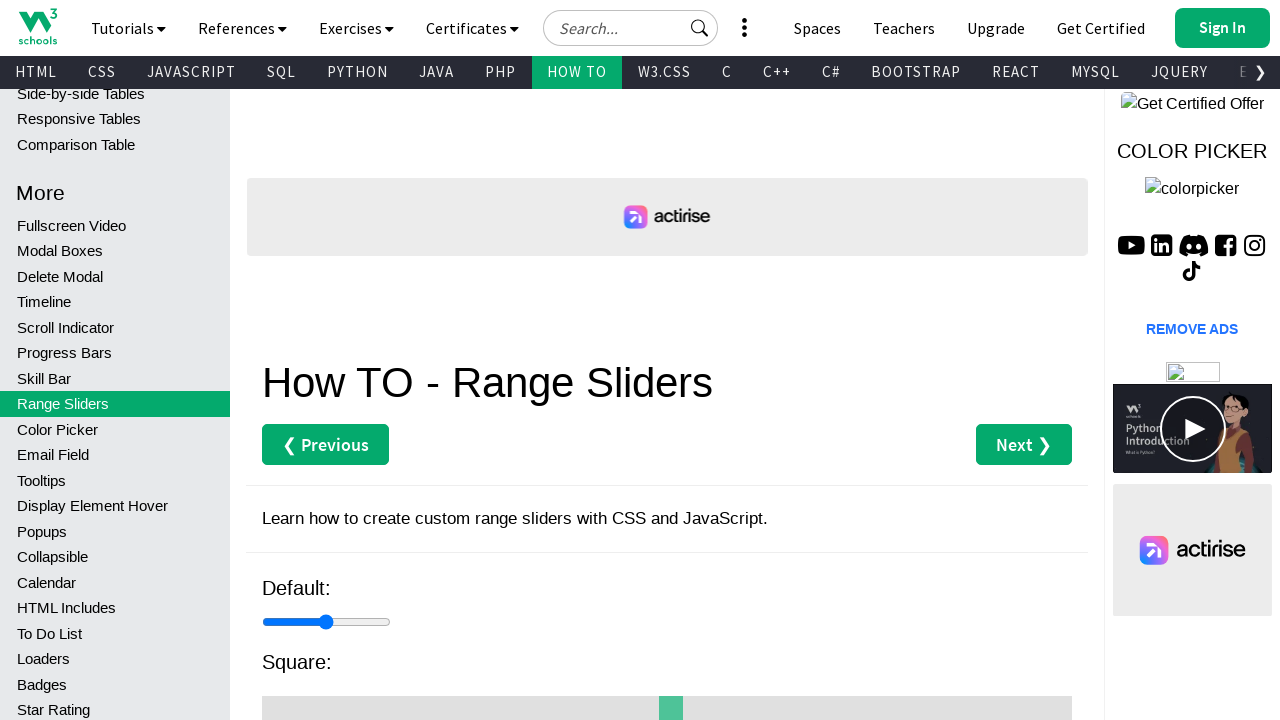

Pressed left arrow key (10/20) to move slider towards position 30 on #id2
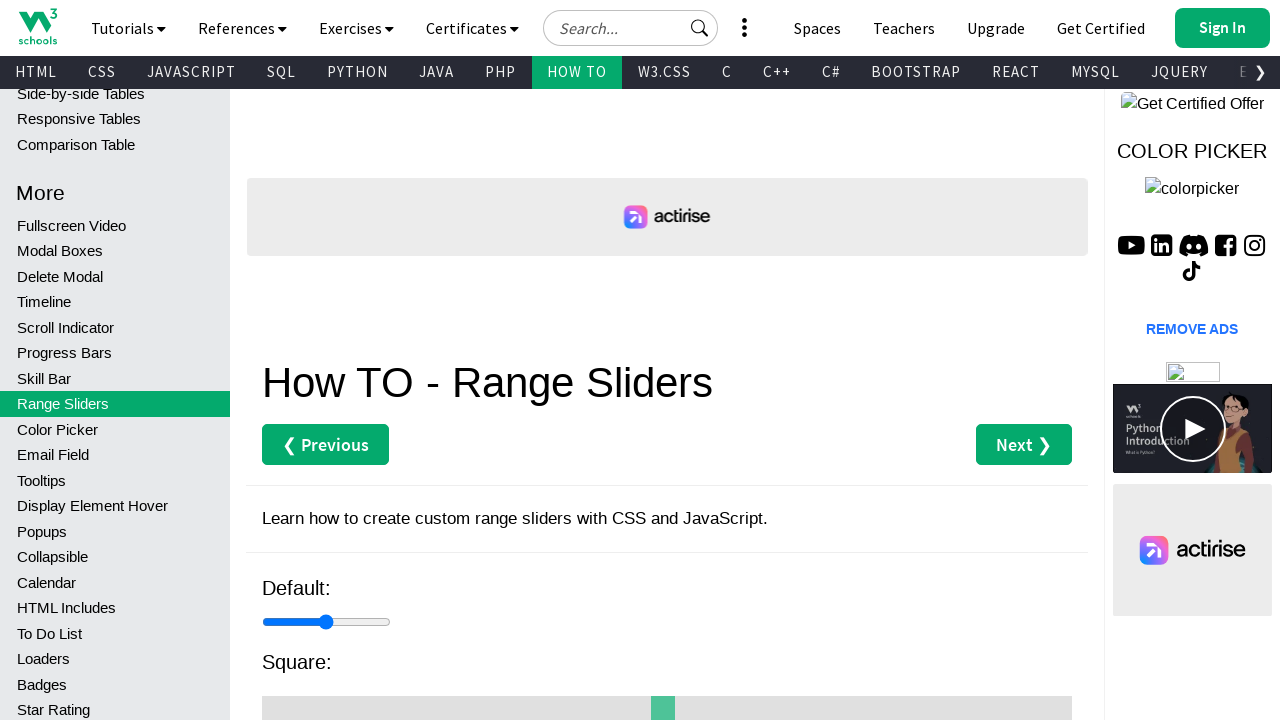

Pressed left arrow key (11/20) to move slider towards position 30 on #id2
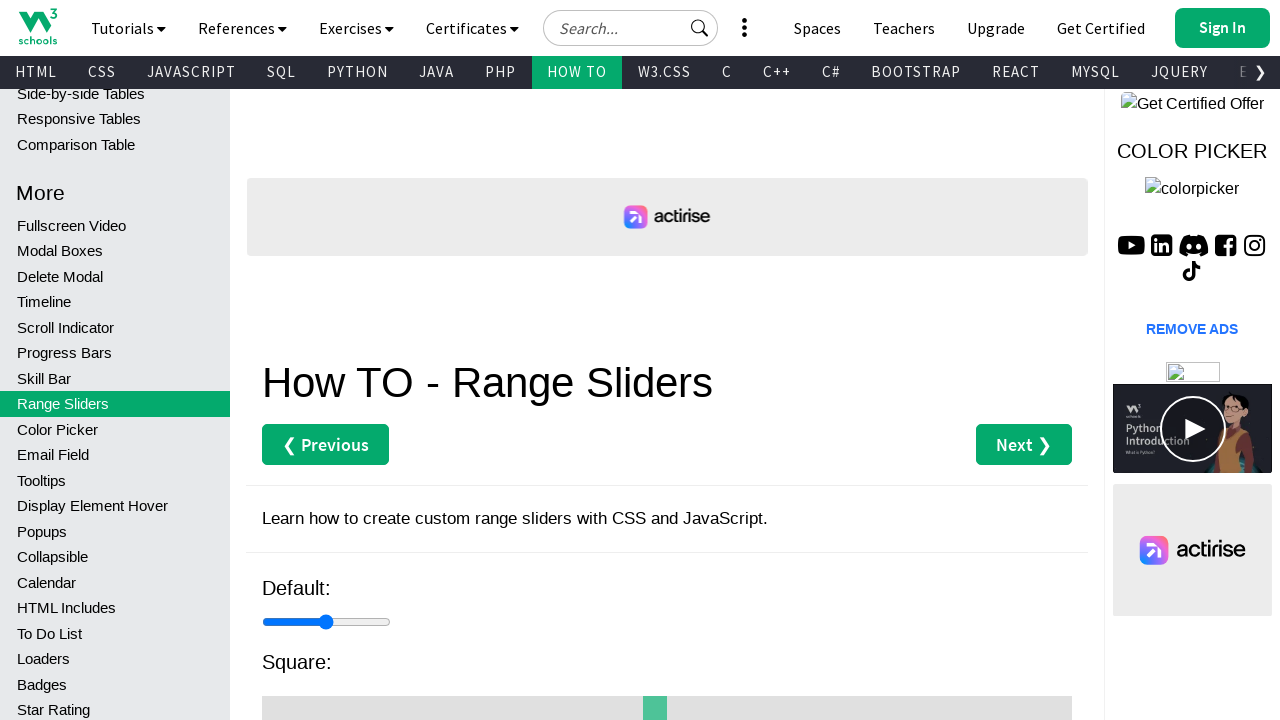

Pressed left arrow key (12/20) to move slider towards position 30 on #id2
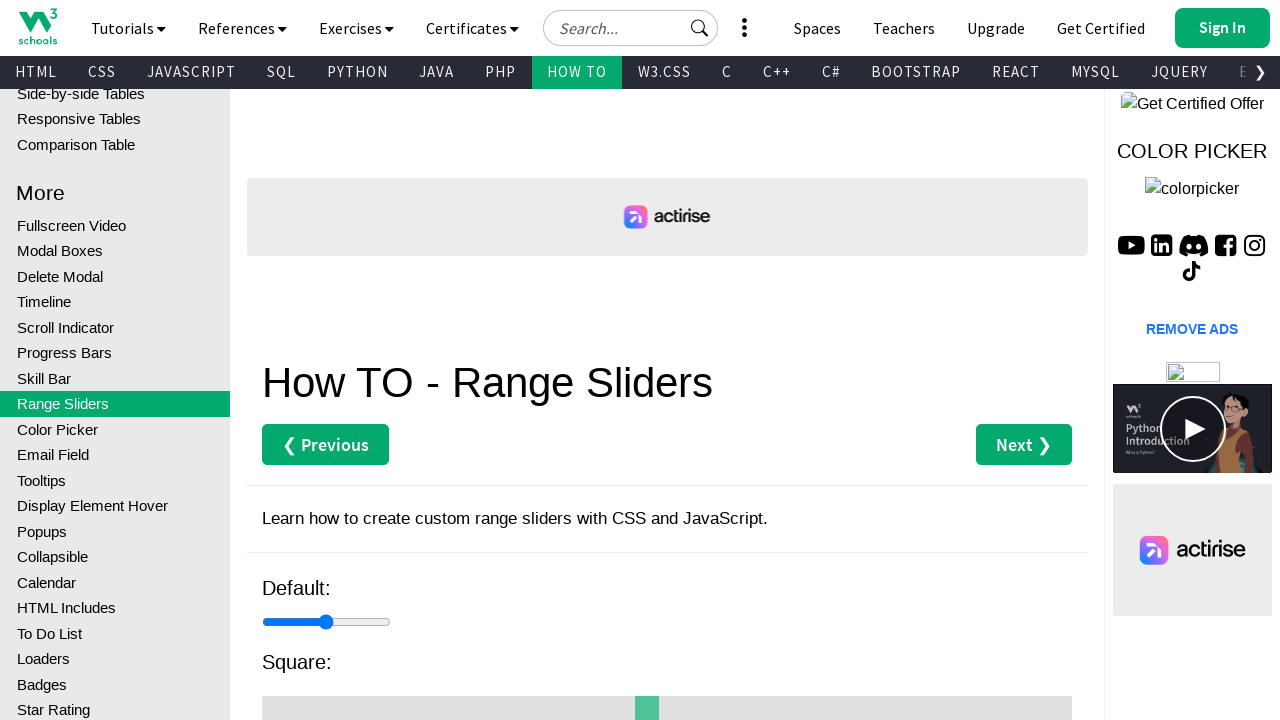

Pressed left arrow key (13/20) to move slider towards position 30 on #id2
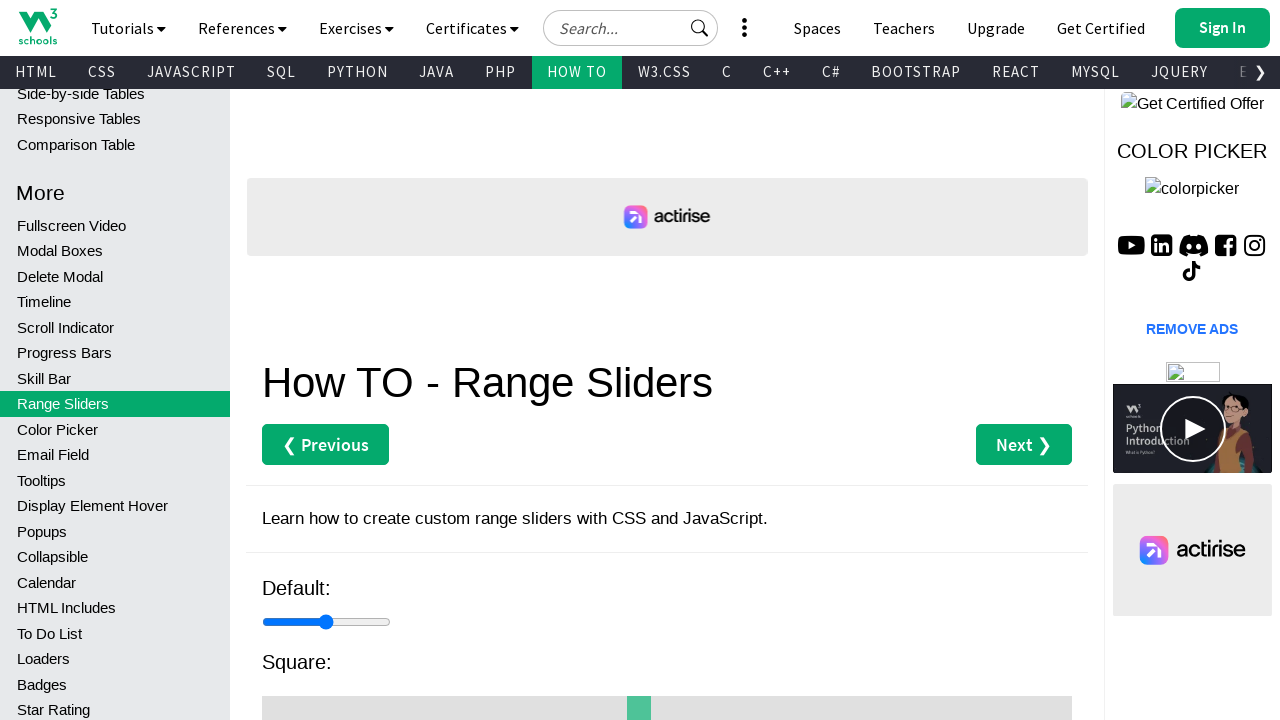

Pressed left arrow key (14/20) to move slider towards position 30 on #id2
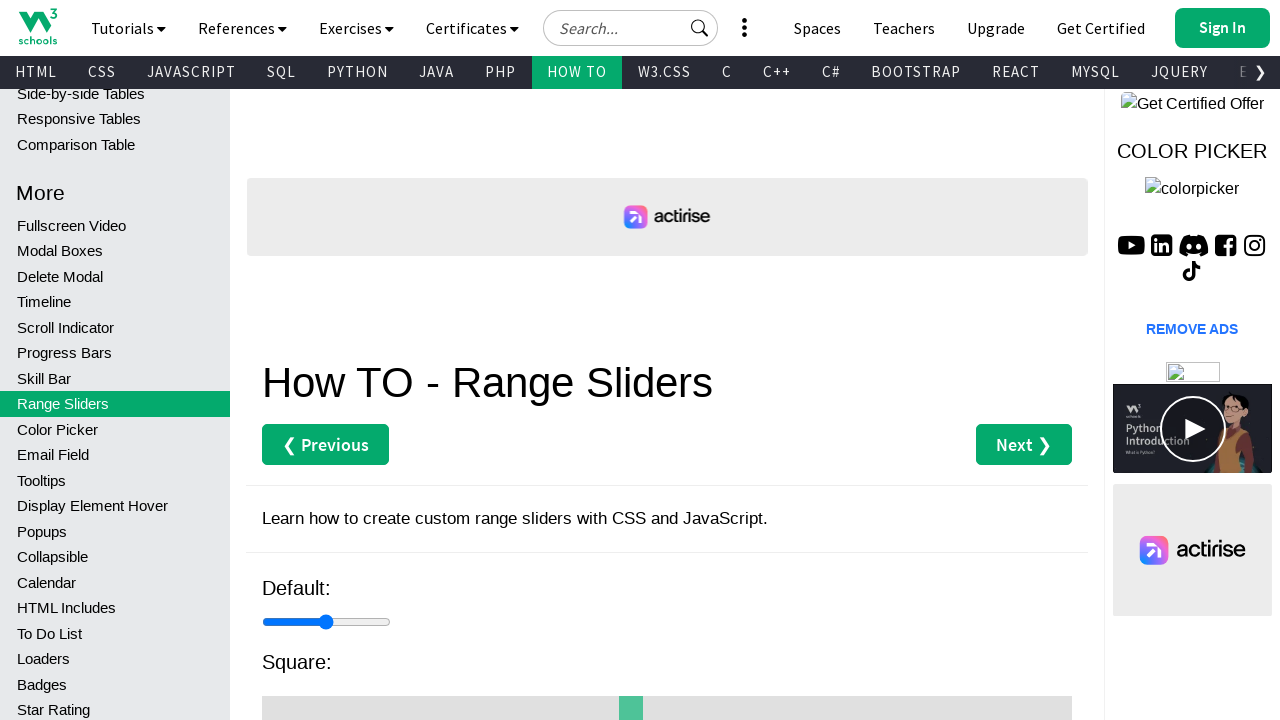

Pressed left arrow key (15/20) to move slider towards position 30 on #id2
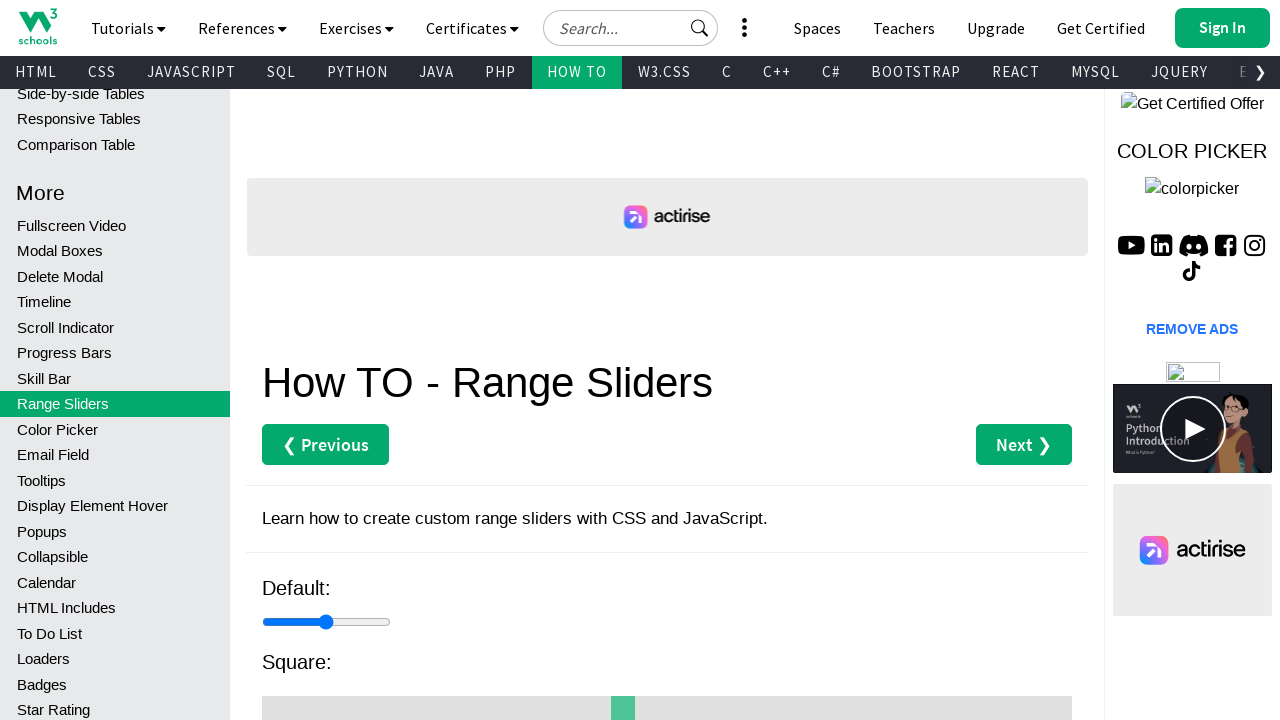

Pressed left arrow key (16/20) to move slider towards position 30 on #id2
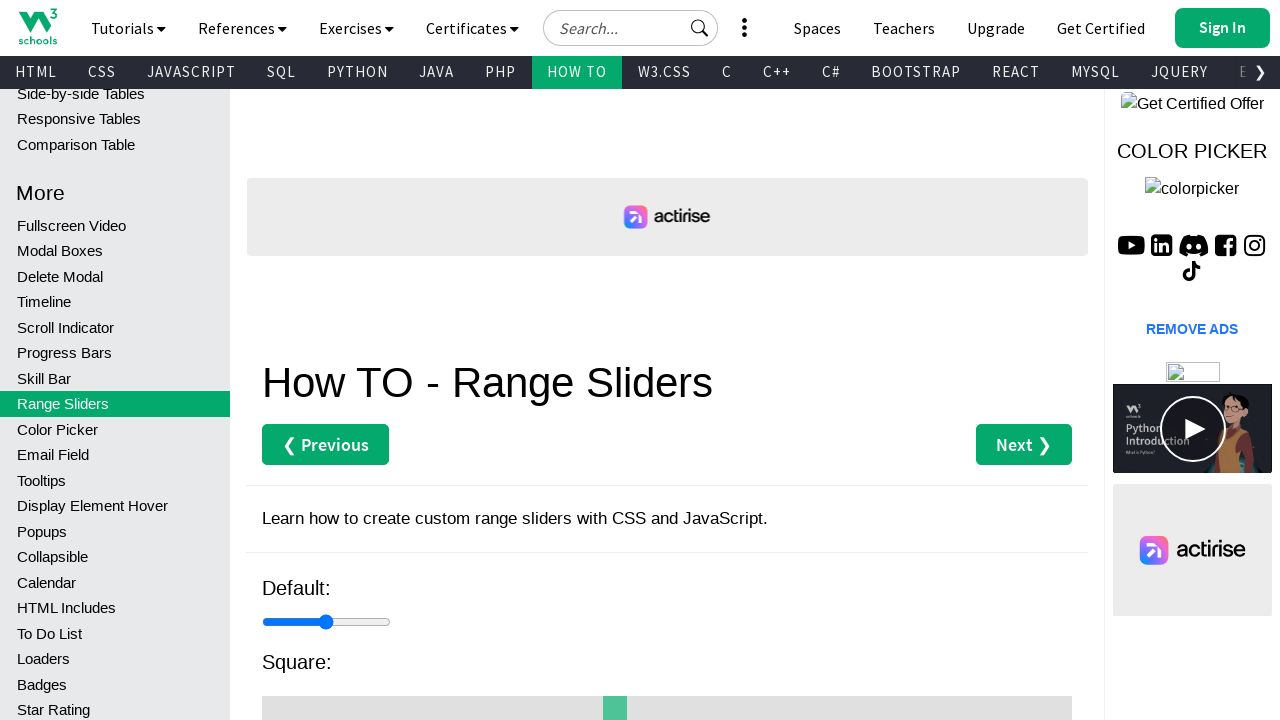

Pressed left arrow key (17/20) to move slider towards position 30 on #id2
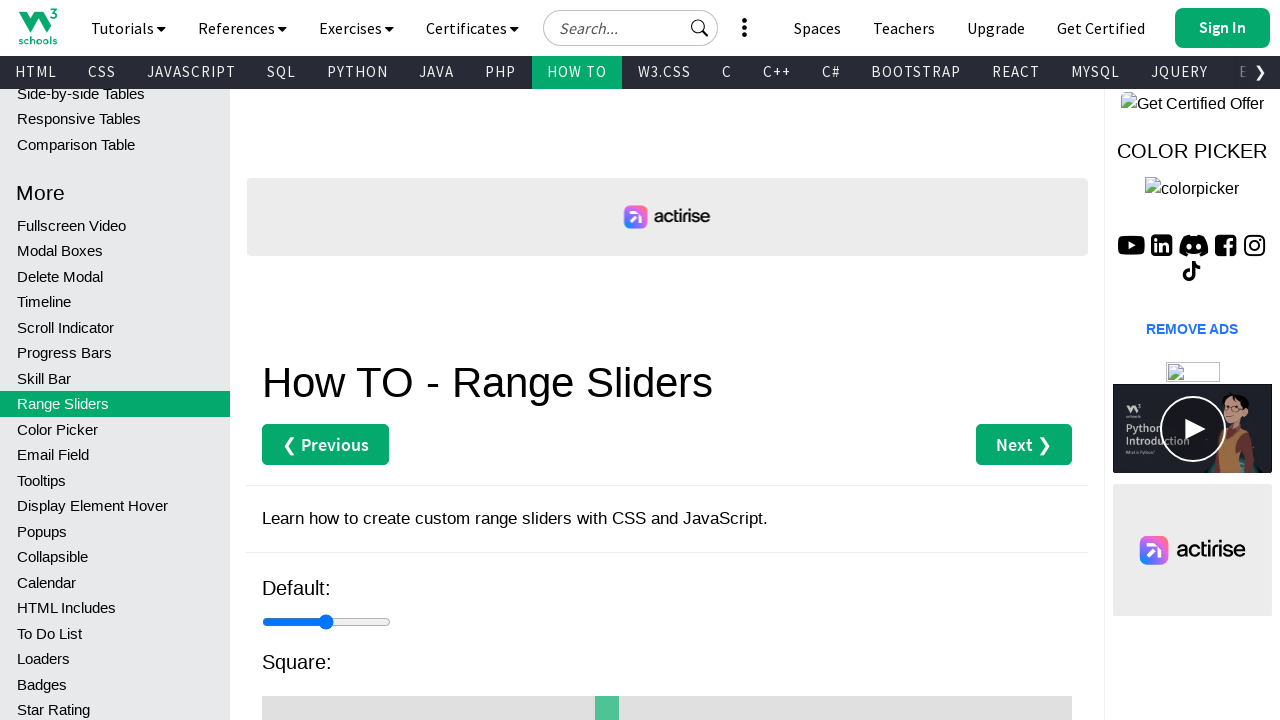

Pressed left arrow key (18/20) to move slider towards position 30 on #id2
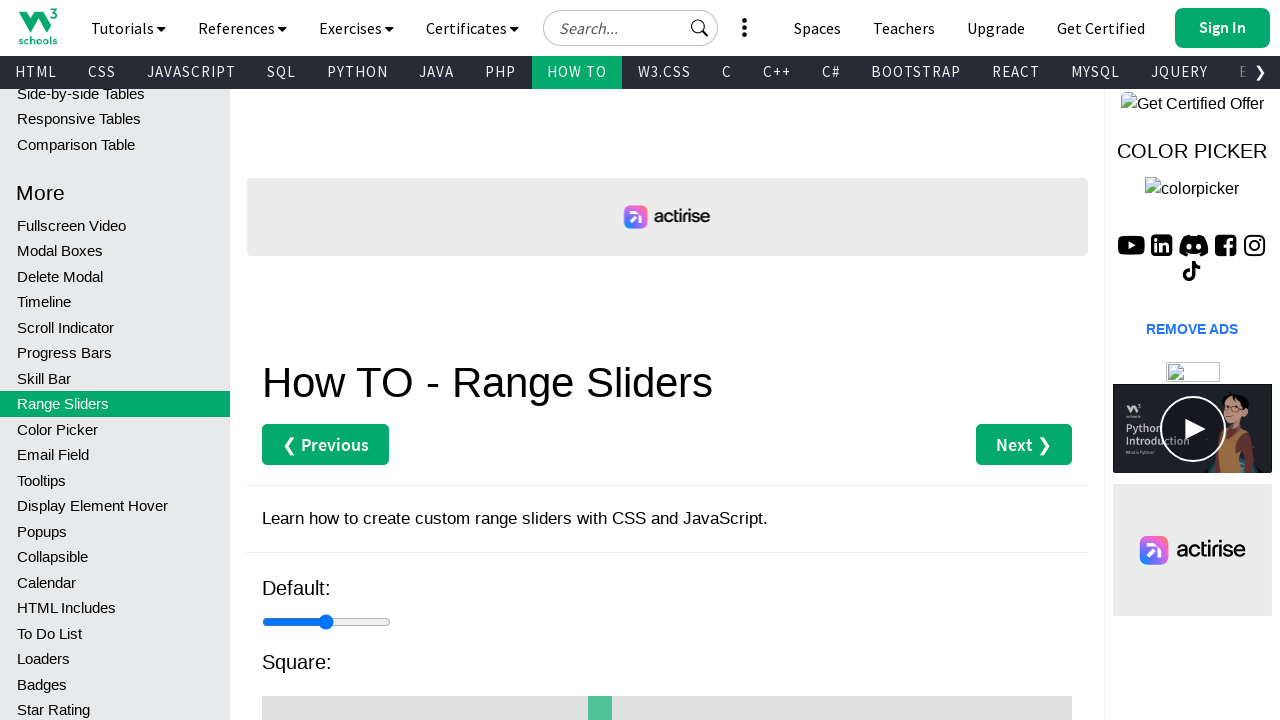

Pressed left arrow key (19/20) to move slider towards position 30 on #id2
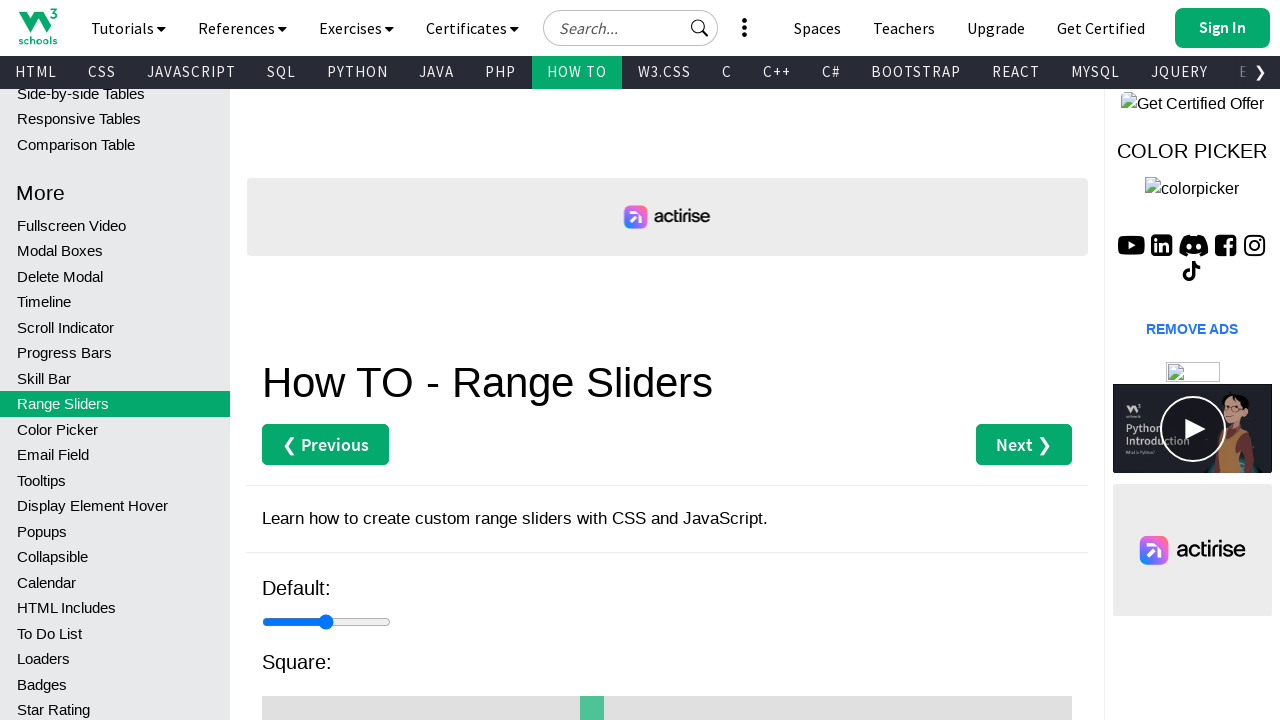

Retrieved current slider value: 50 on #id2
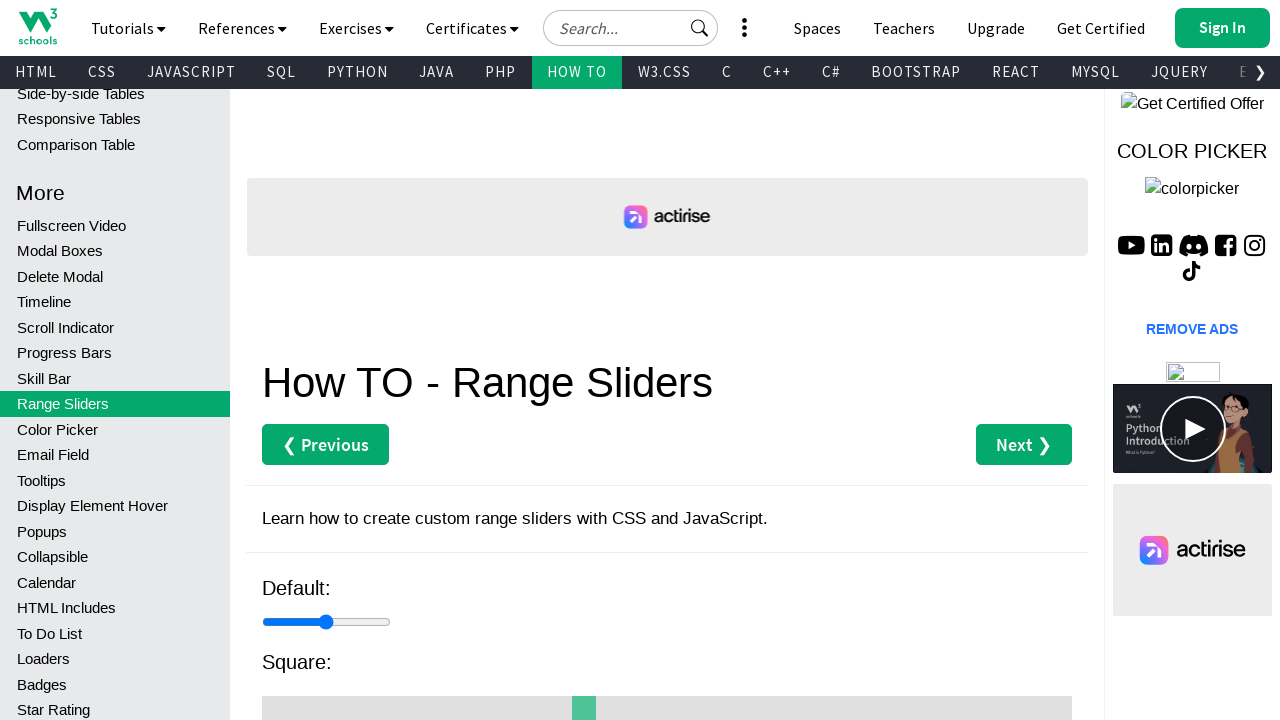

Pressed left arrow key (1/20) to move slider towards position 30 on #id2
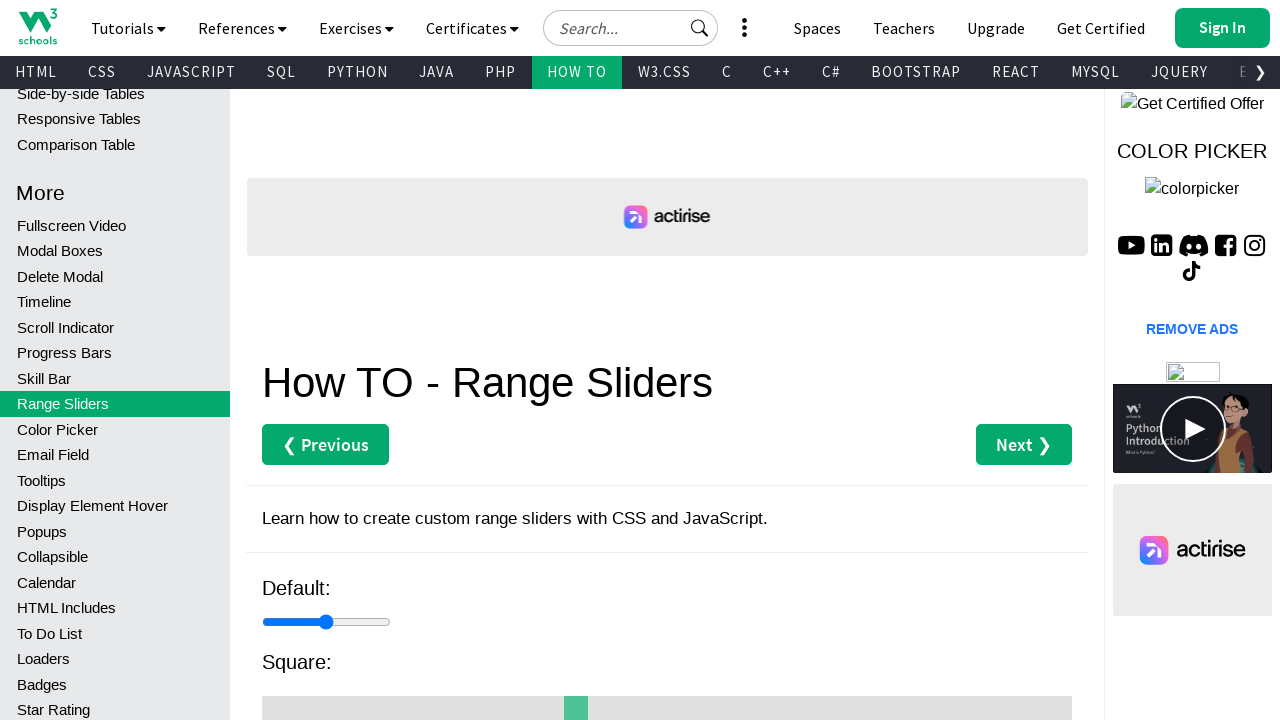

Pressed left arrow key (2/20) to move slider towards position 30 on #id2
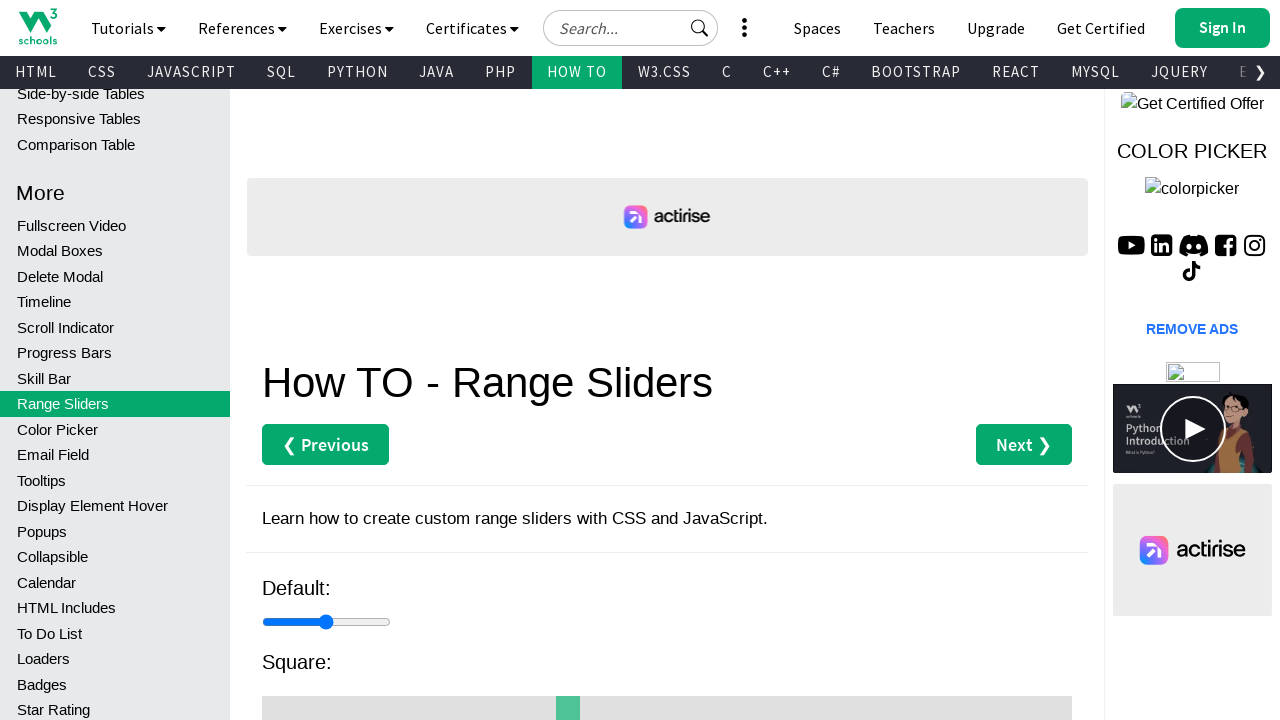

Pressed left arrow key (3/20) to move slider towards position 30
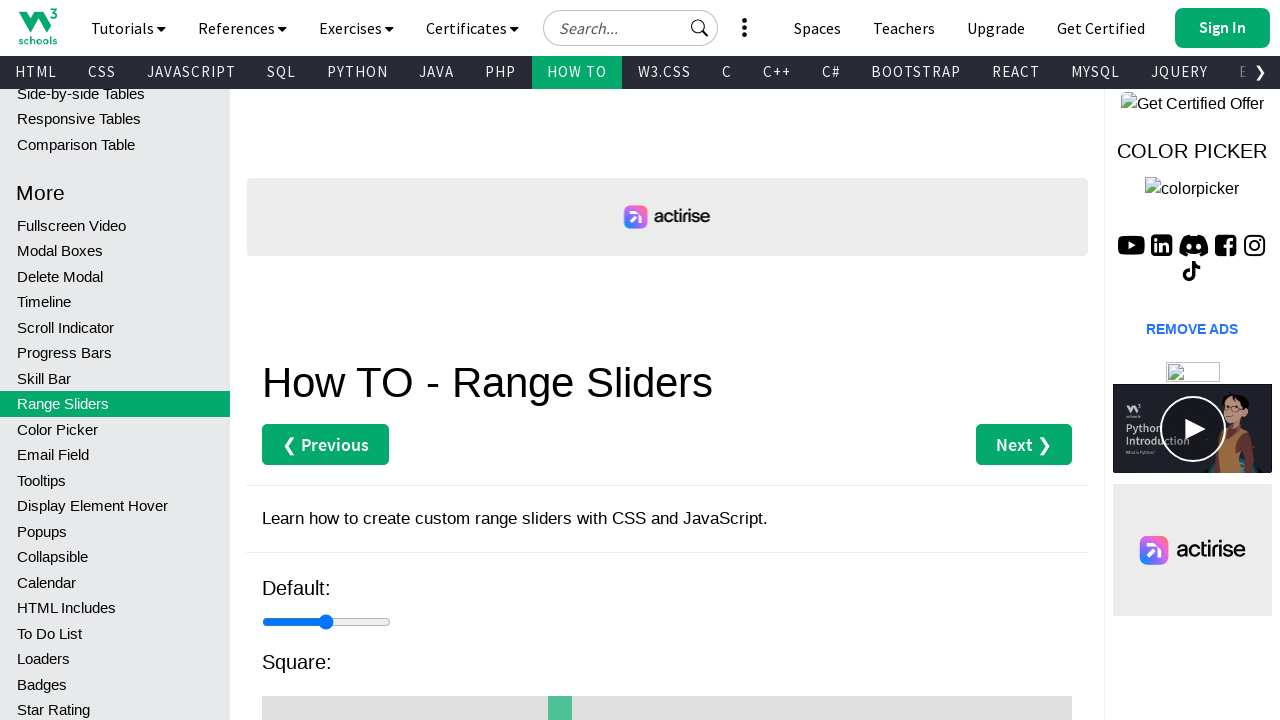

Pressed left arrow key (4/20) to move slider towards position 30 on #id2
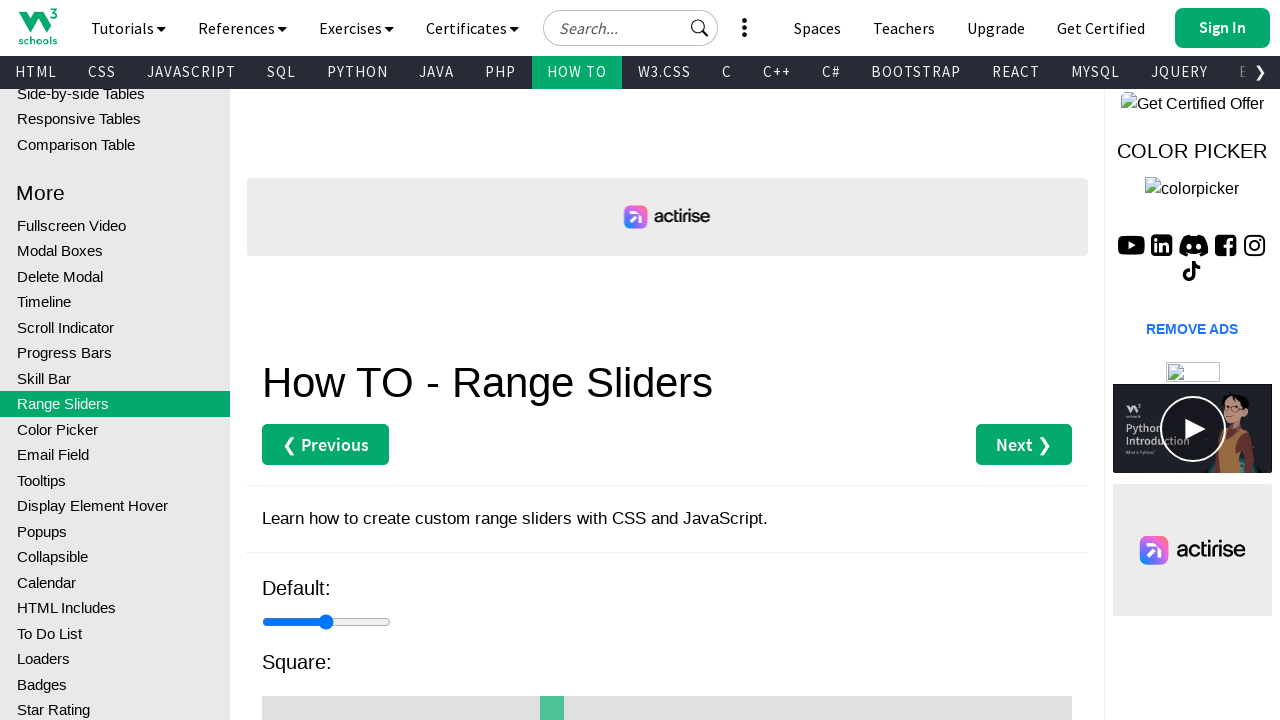

Pressed left arrow key (5/20) to move slider towards position 30 on #id2
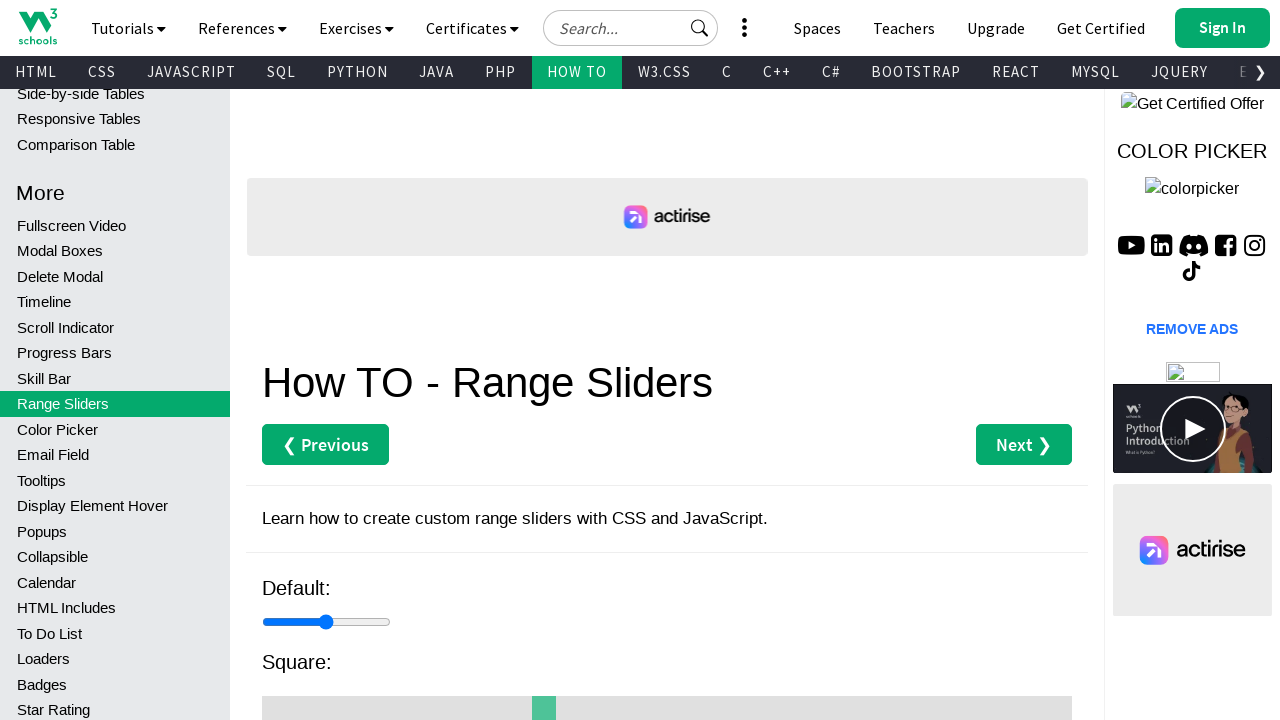

Pressed left arrow key (6/20) to move slider towards position 30 on #id2
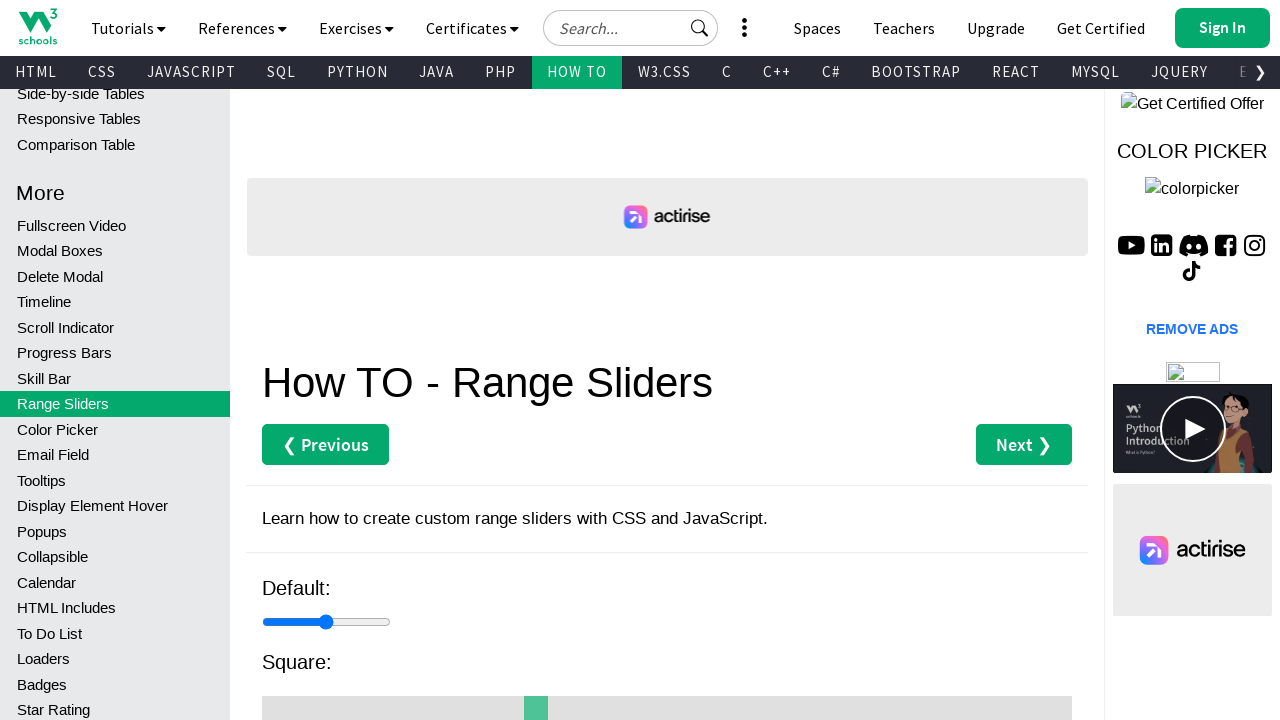

Pressed left arrow key (7/20) to move slider towards position 30 on #id2
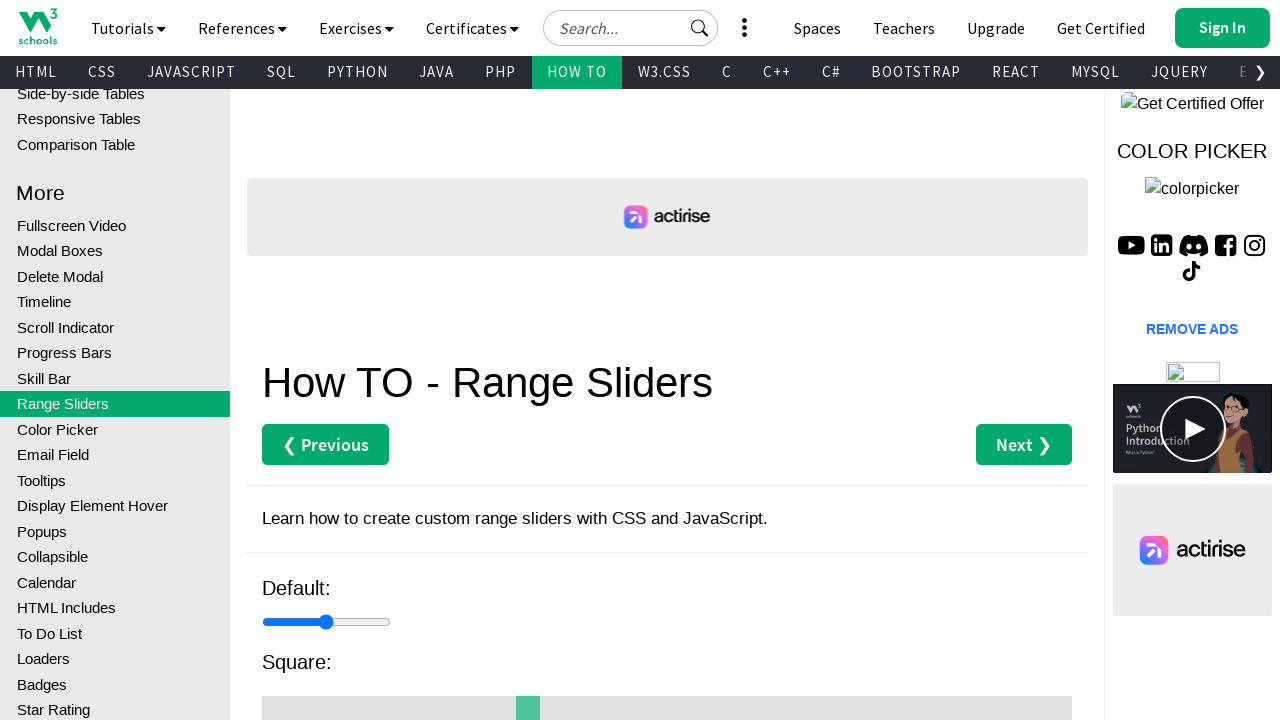

Pressed left arrow key (8/20) to move slider towards position 30 on #id2
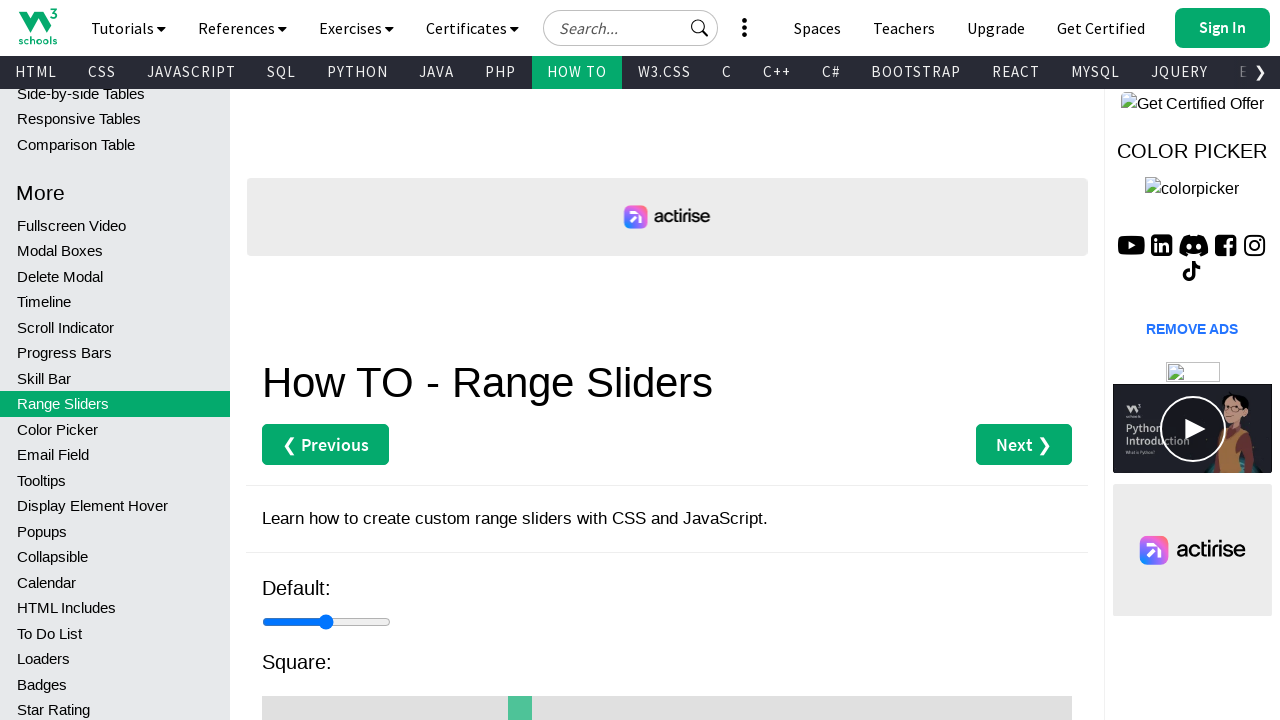

Pressed left arrow key (9/20) to move slider towards position 30 on #id2
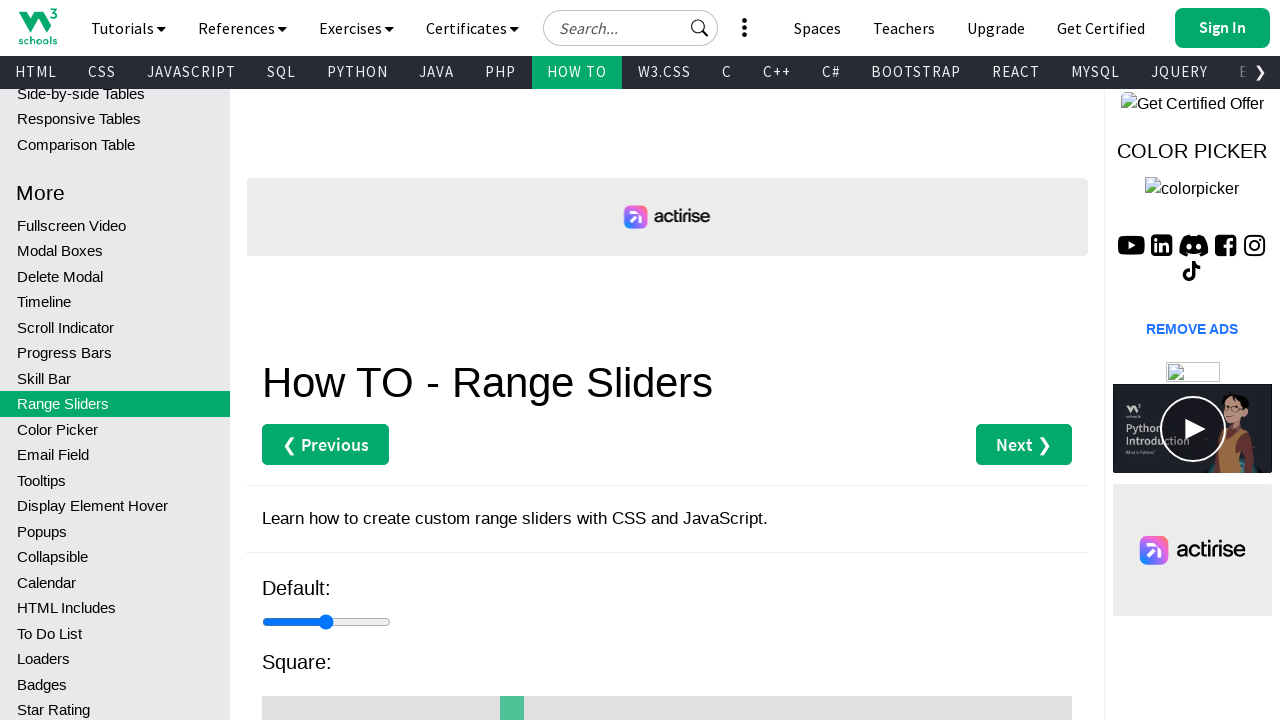

Pressed left arrow key (10/20) to move slider towards position 30 on #id2
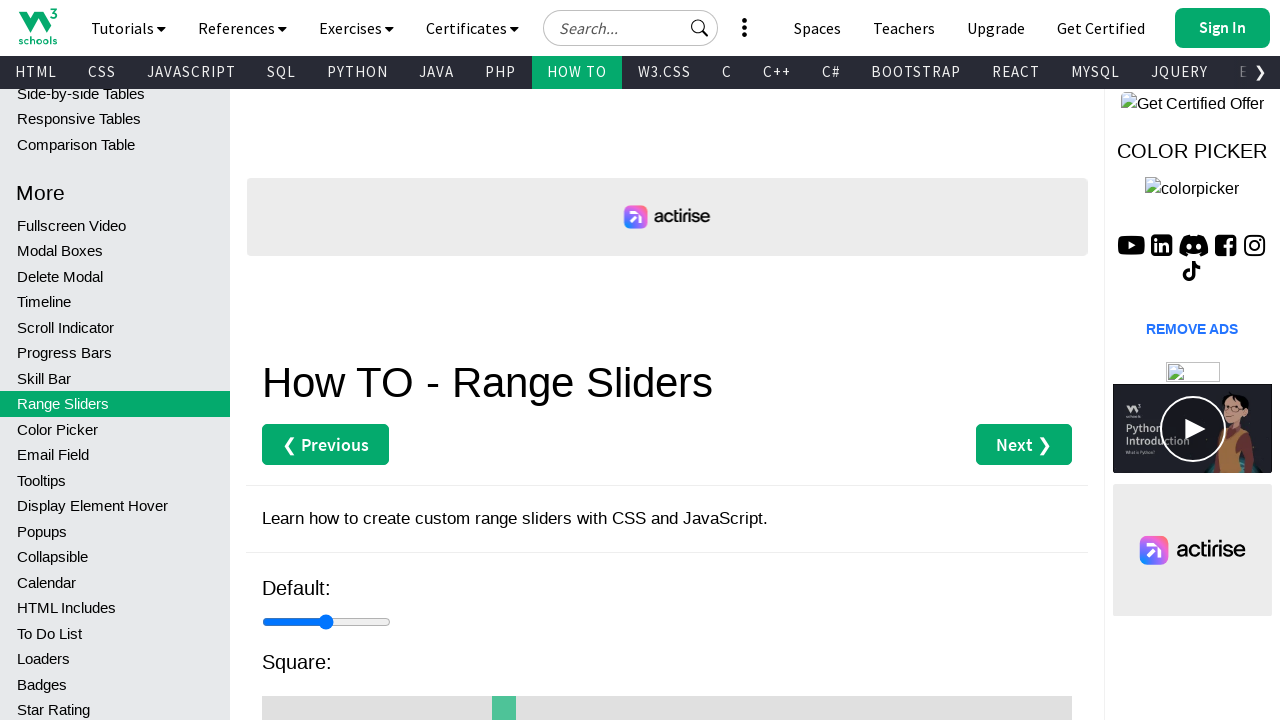

Pressed left arrow key (11/20) to move slider towards position 30 on #id2
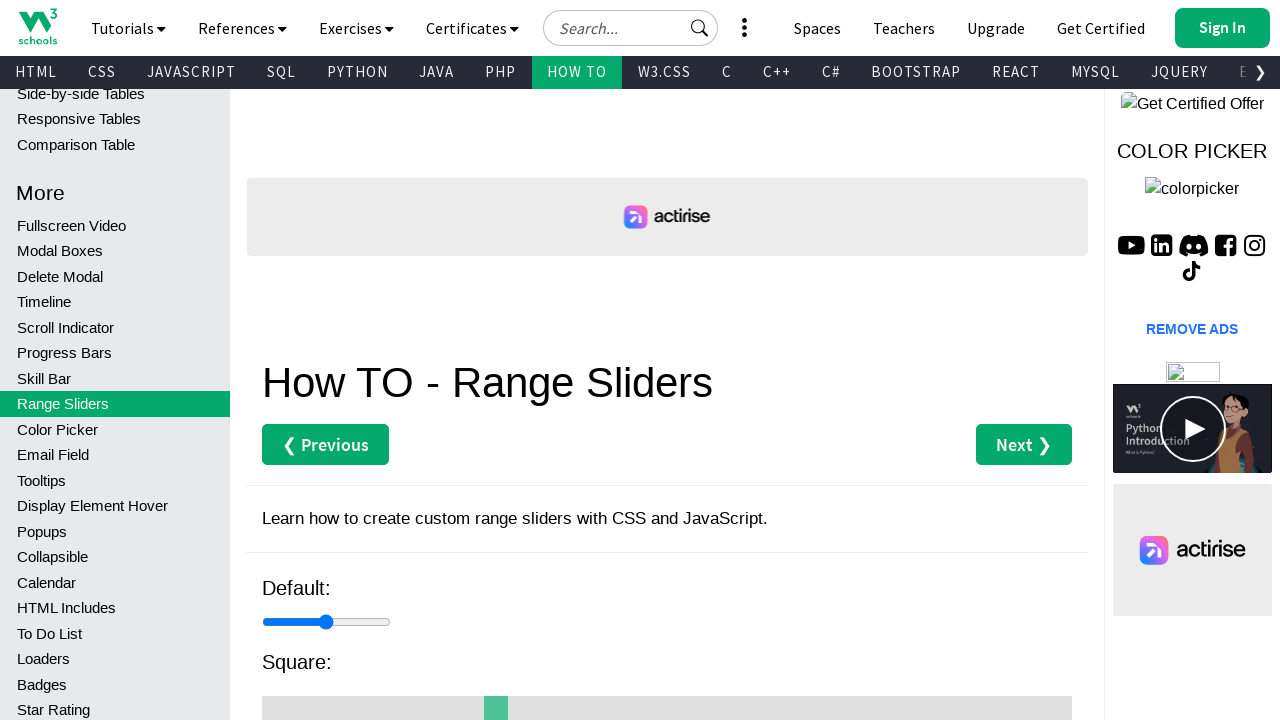

Pressed left arrow key (12/20) to move slider towards position 30 on #id2
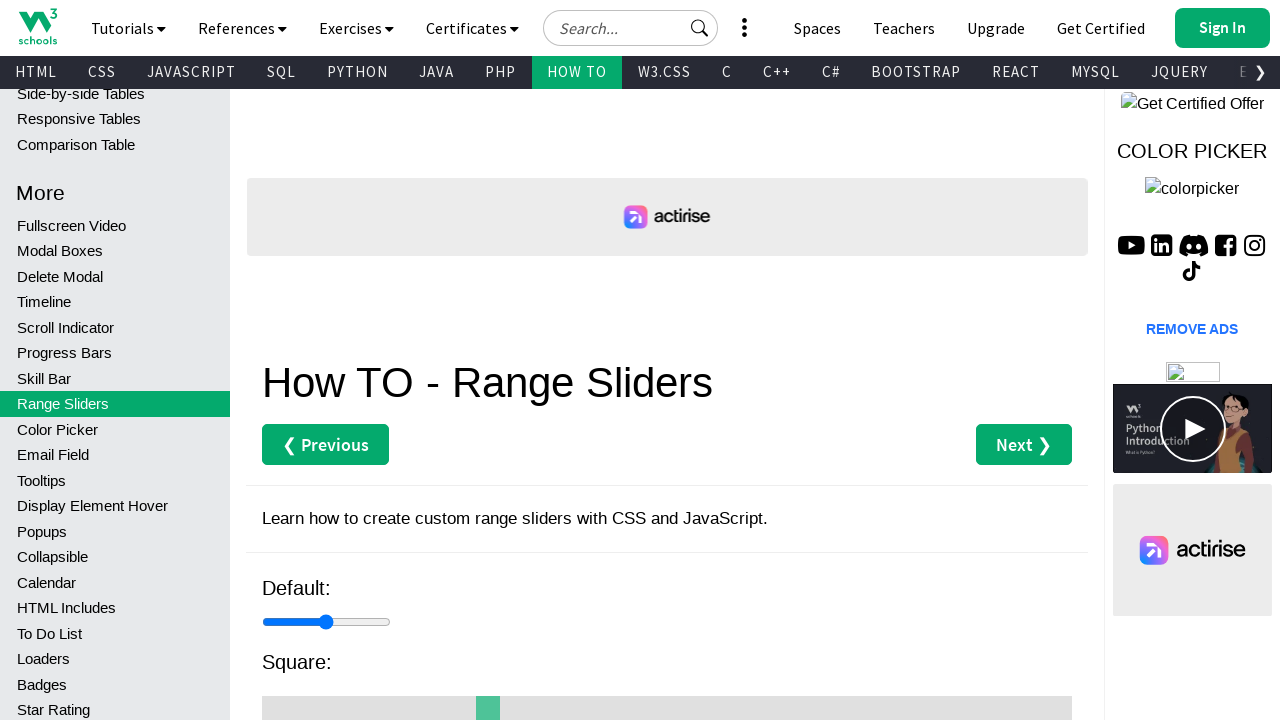

Pressed left arrow key (13/20) to move slider towards position 30 on #id2
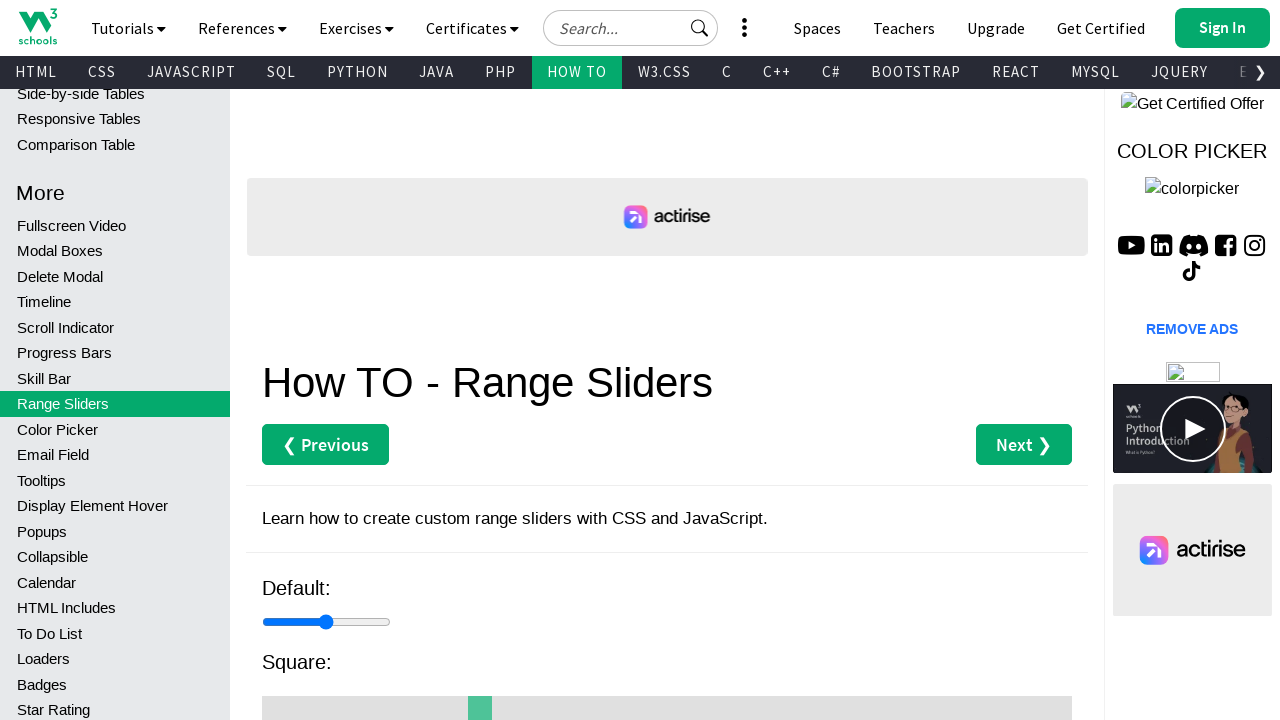

Pressed left arrow key (14/20) to move slider towards position 30 on #id2
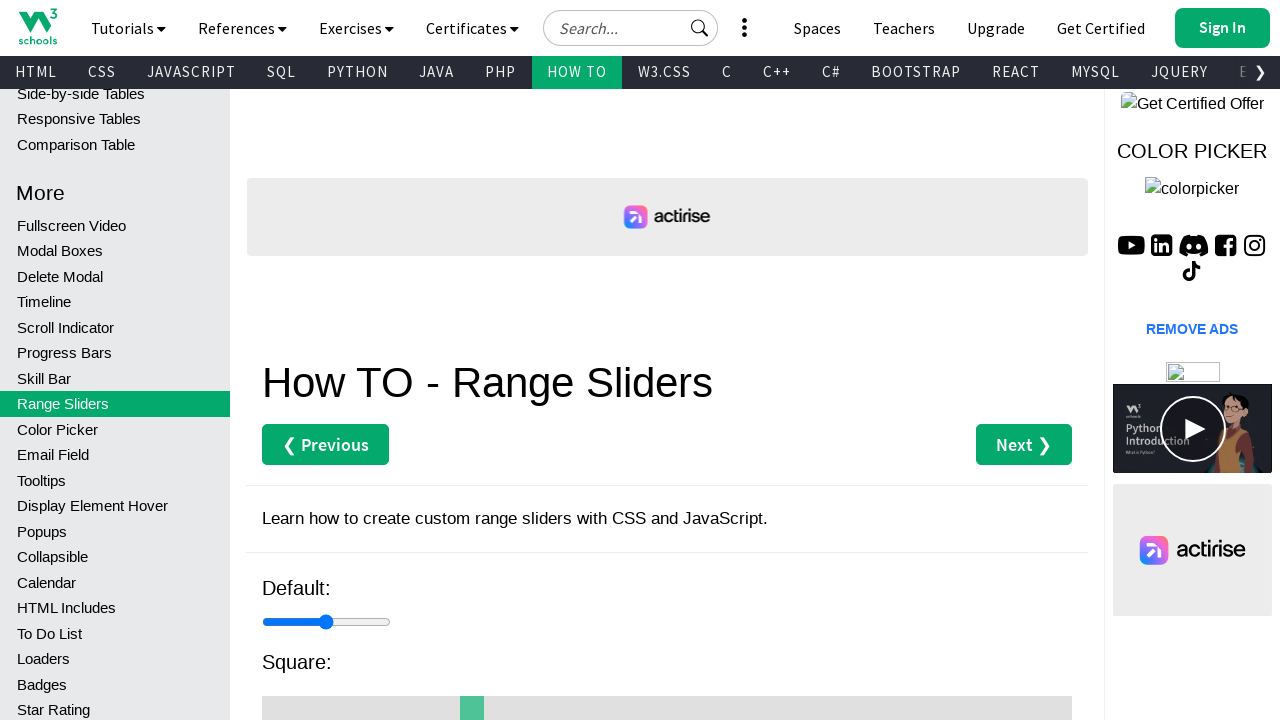

Pressed left arrow key (15/20) to move slider towards position 30 on #id2
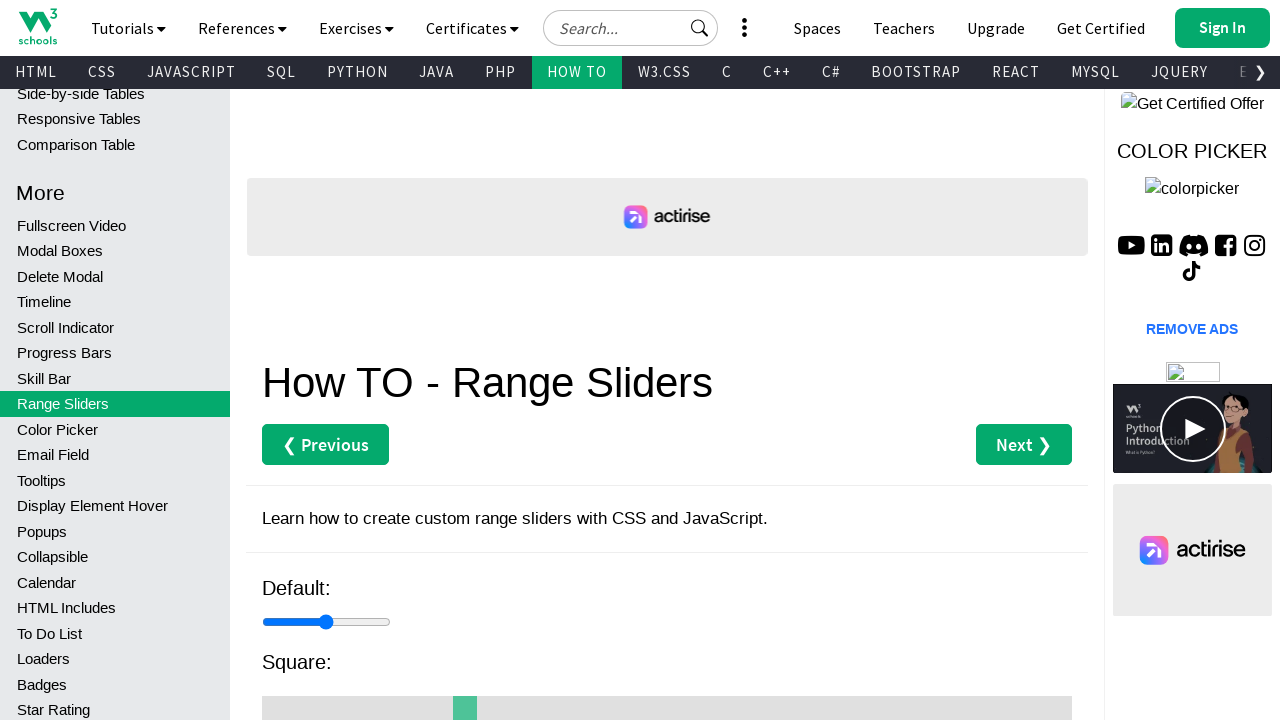

Pressed left arrow key (16/20) to move slider towards position 30 on #id2
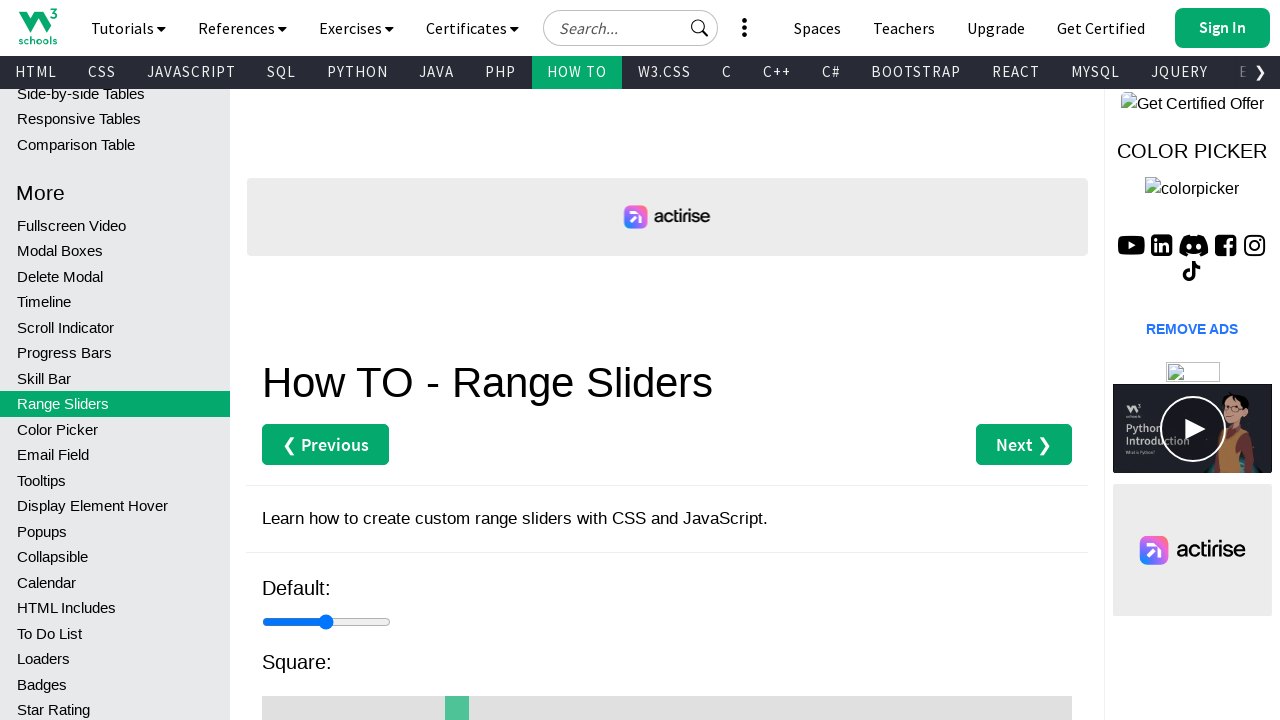

Pressed left arrow key (17/20) to move slider towards position 30 on #id2
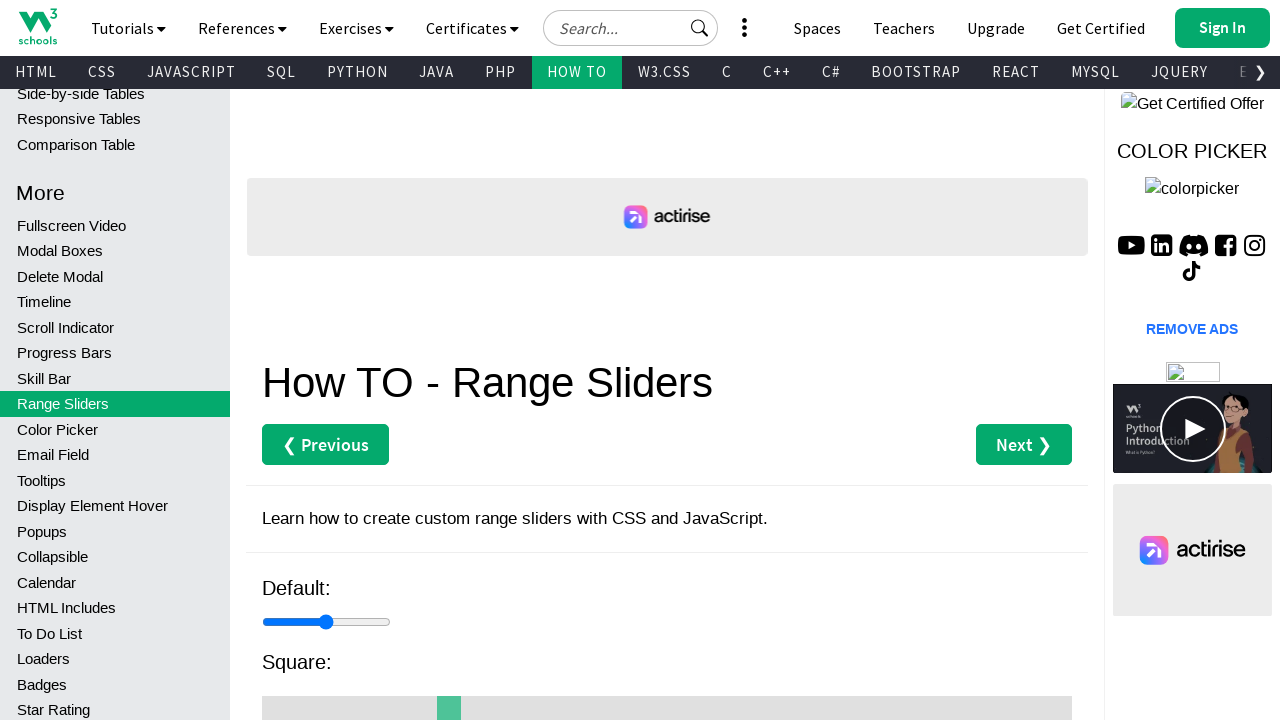

Pressed left arrow key (18/20) to move slider towards position 30 on #id2
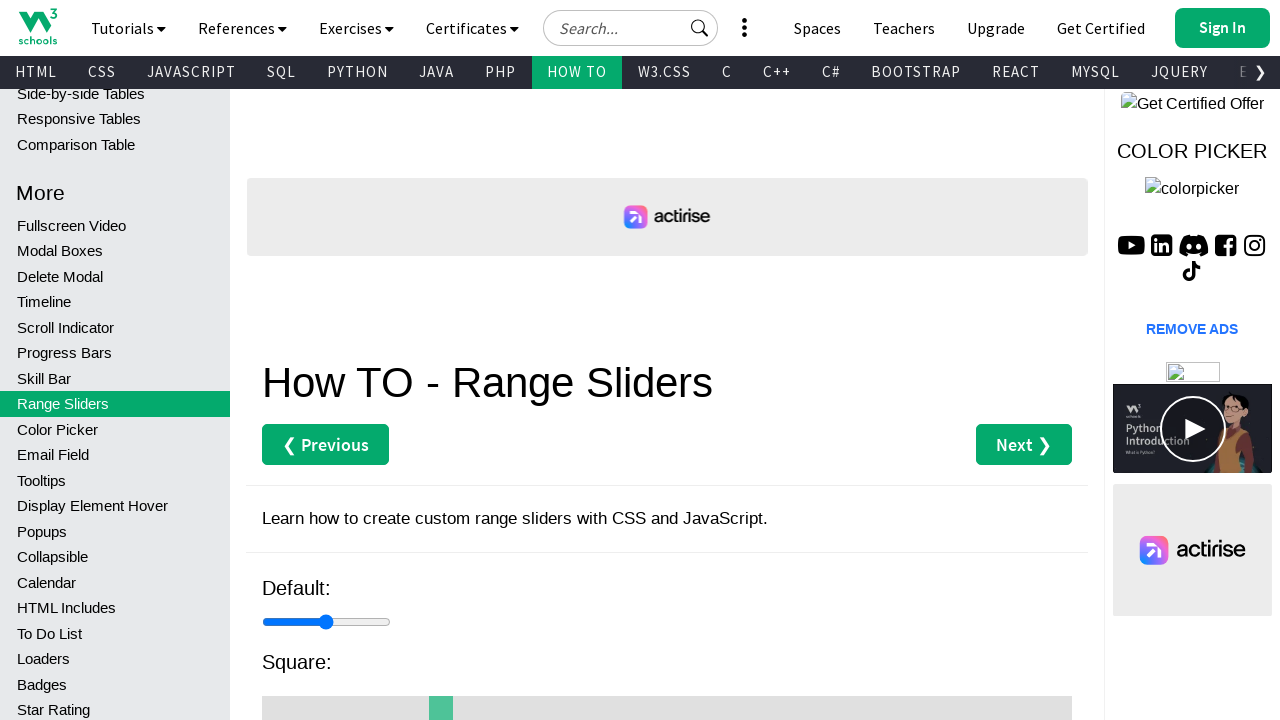

Pressed left arrow key (19/20) to move slider towards position 30 on #id2
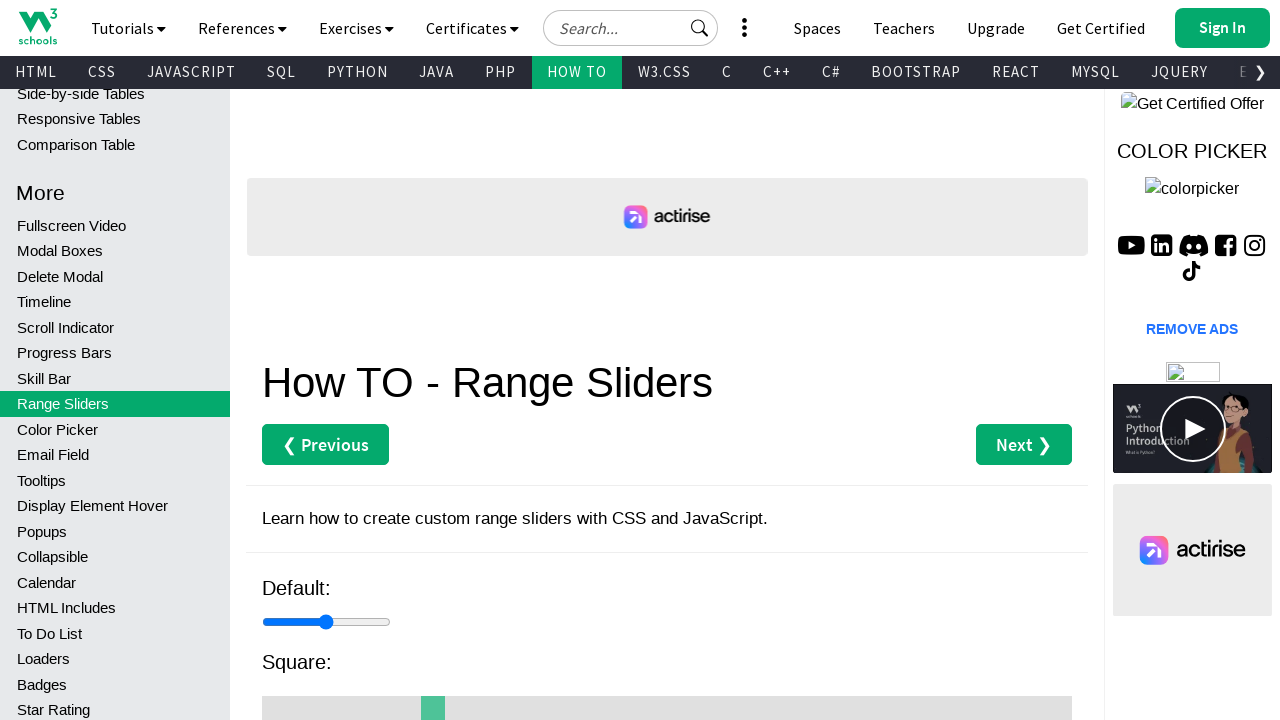

Retrieved current slider value: 50 on #id2
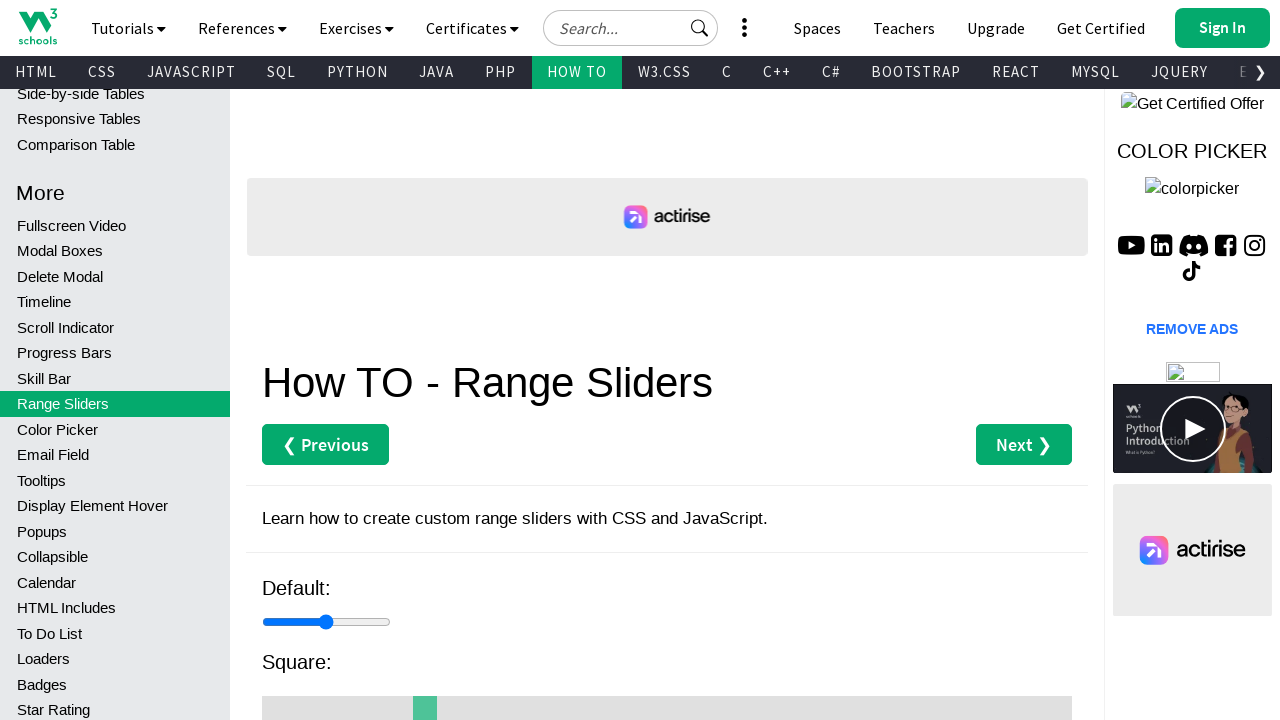

Pressed left arrow key (1/30) to move slider towards position 20 on #id2
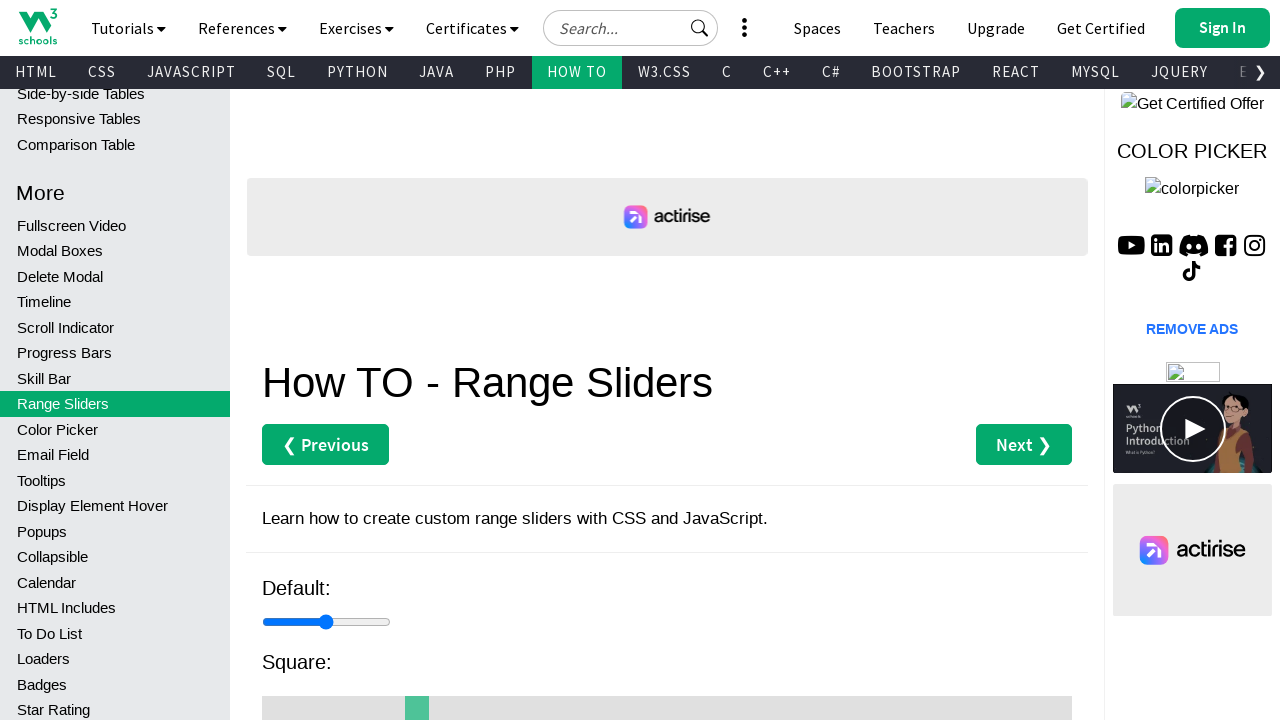

Pressed left arrow key (2/30) to move slider towards position 20 on #id2
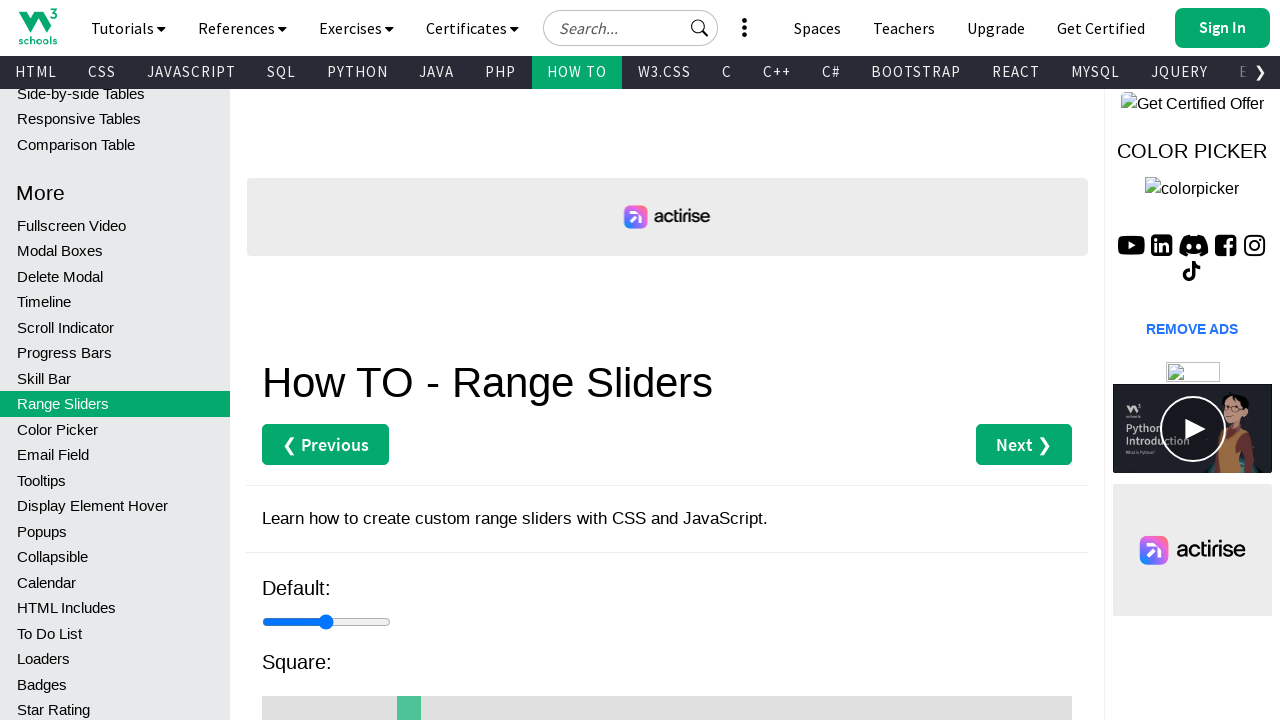

Pressed left arrow key (3/30) to move slider towards position 20 on #id2
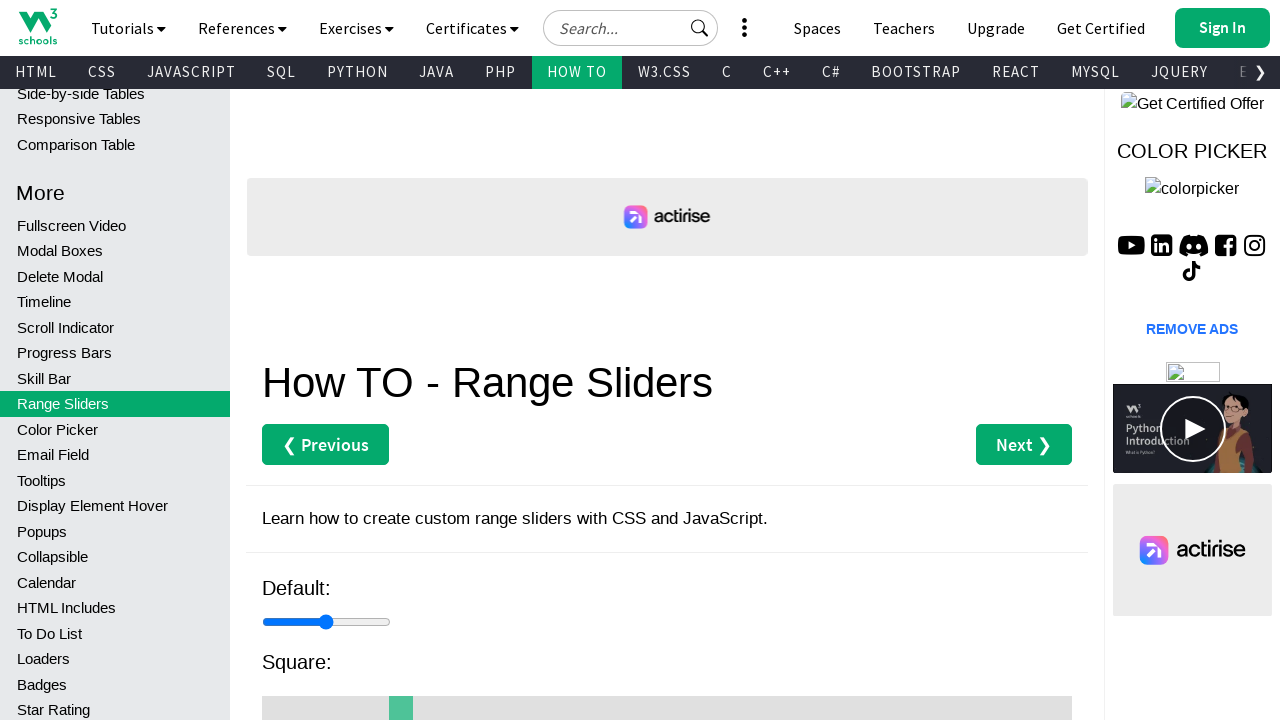

Pressed left arrow key (4/30) to move slider towards position 20
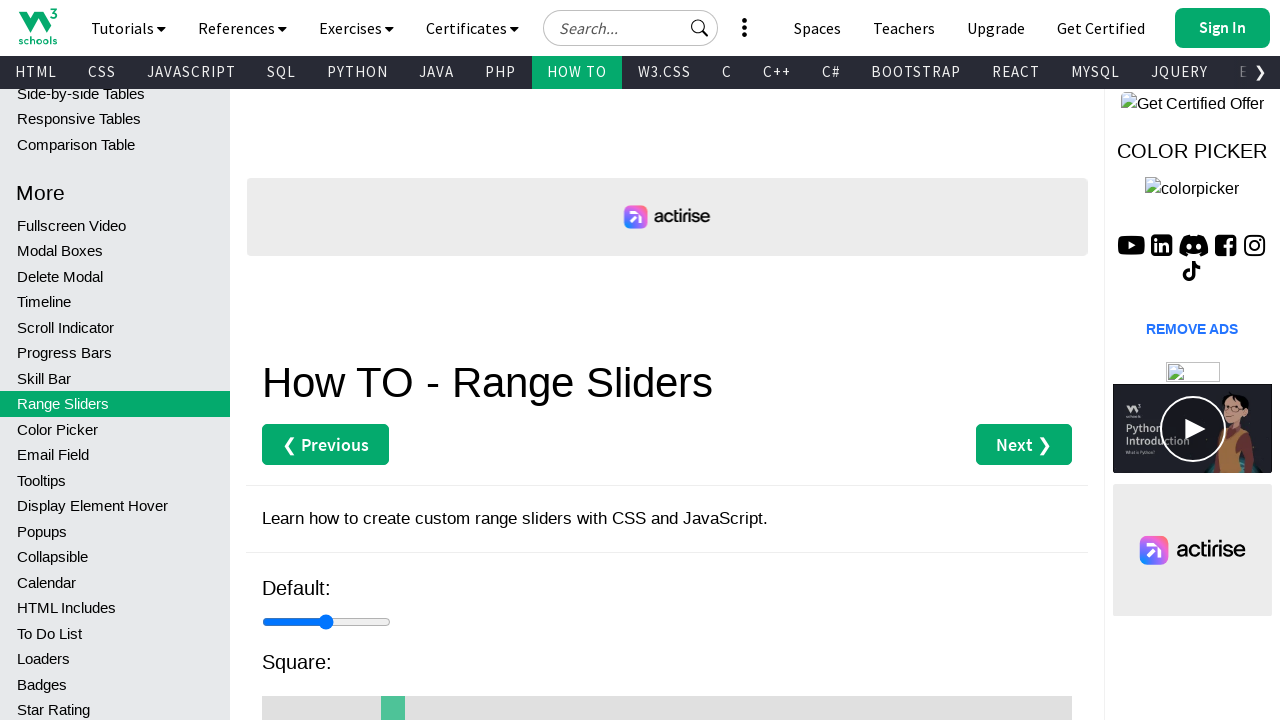

Pressed left arrow key (5/30) to move slider towards position 20 on #id2
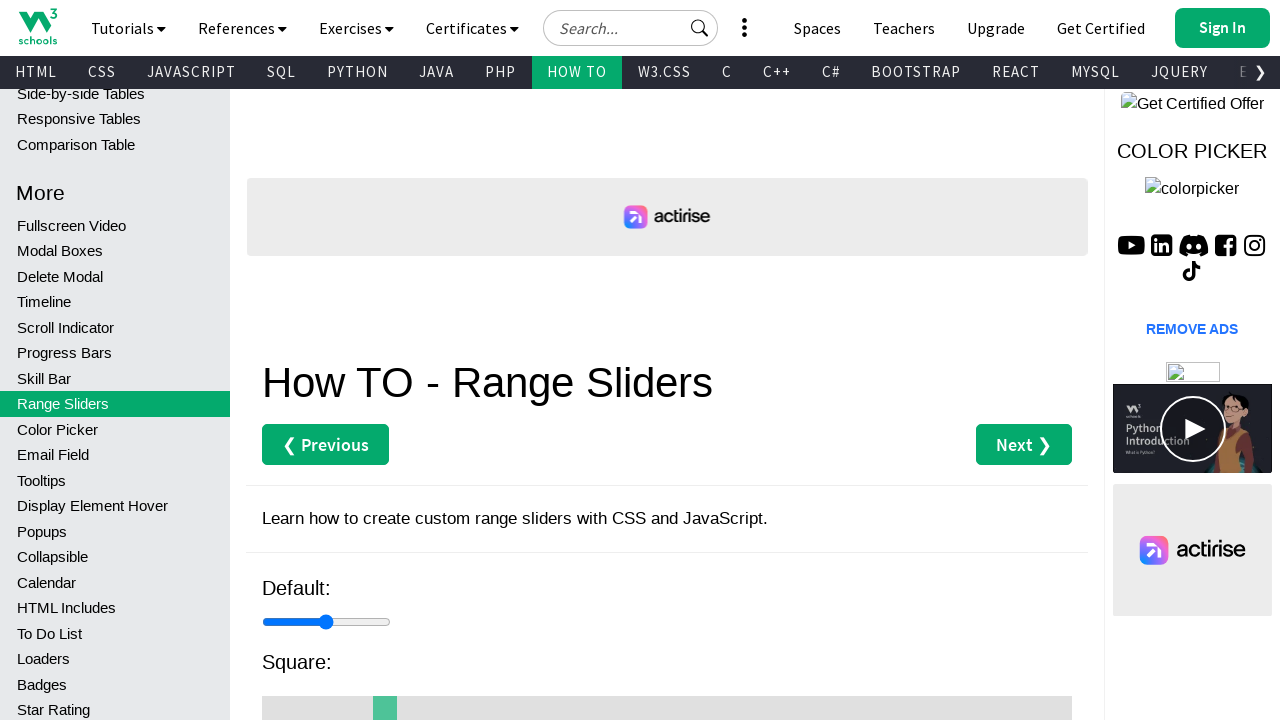

Pressed left arrow key (6/30) to move slider towards position 20 on #id2
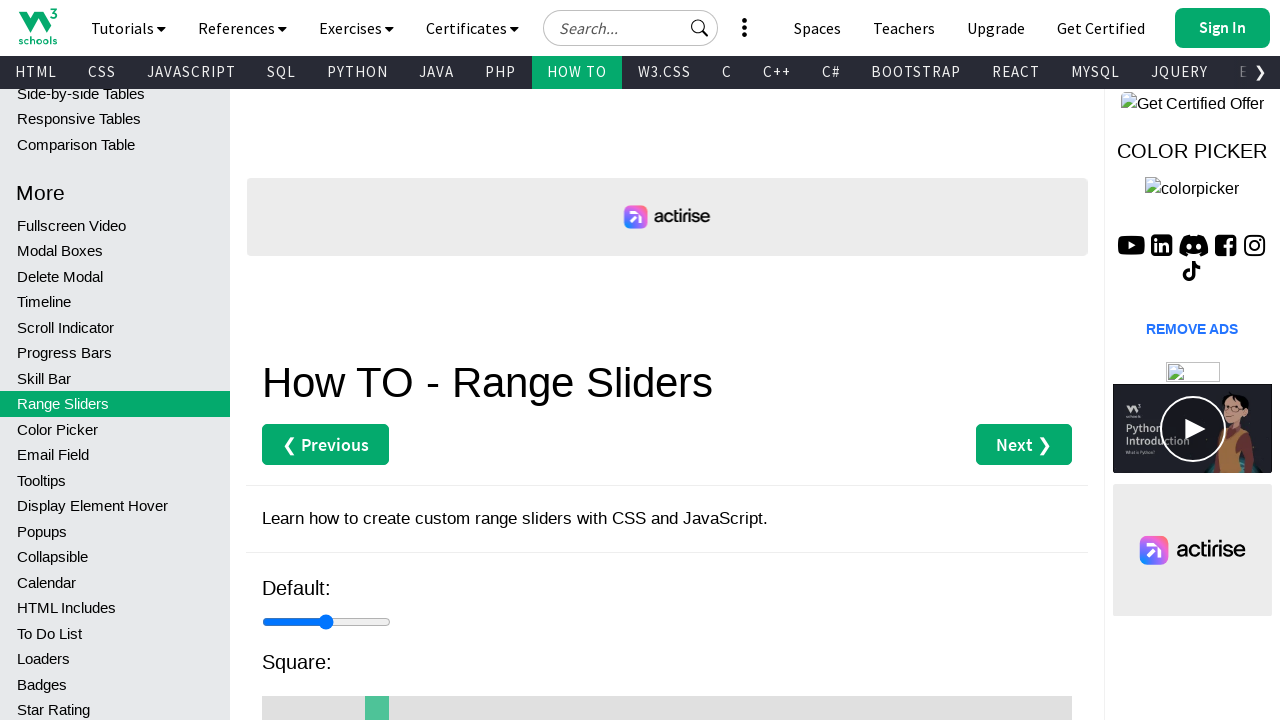

Pressed left arrow key (7/30) to move slider towards position 20 on #id2
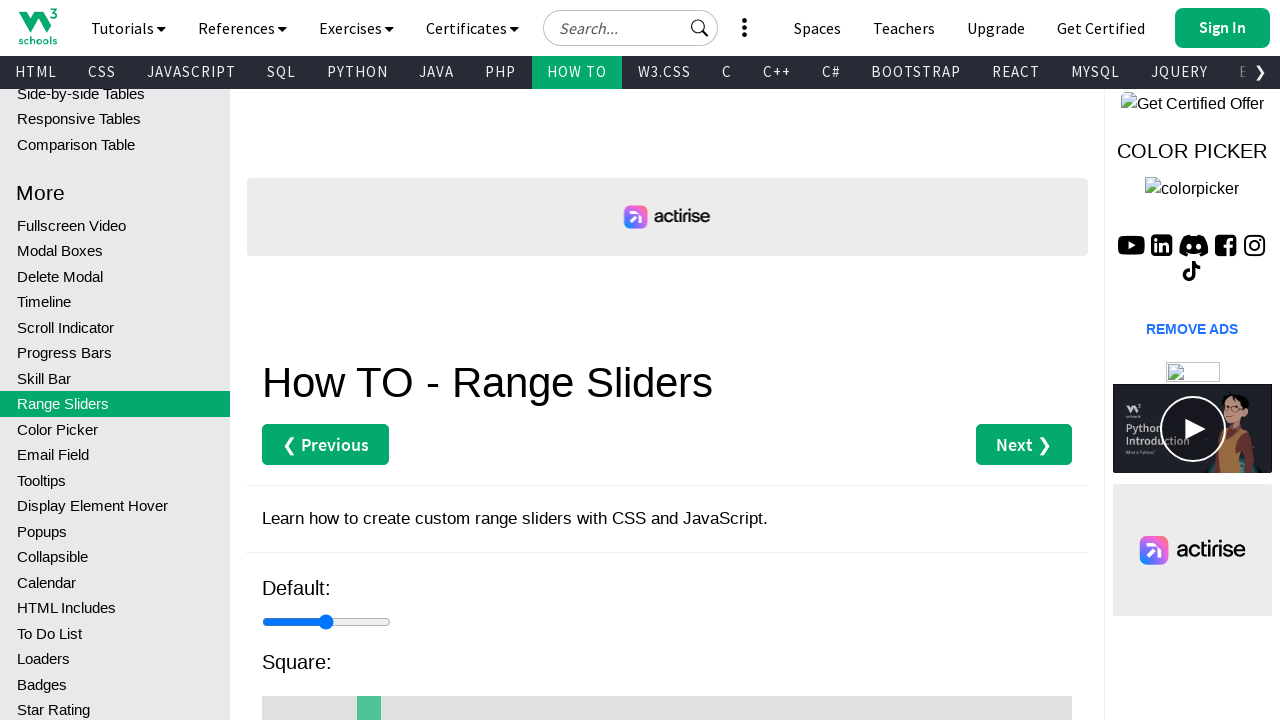

Pressed left arrow key (8/30) to move slider towards position 20 on #id2
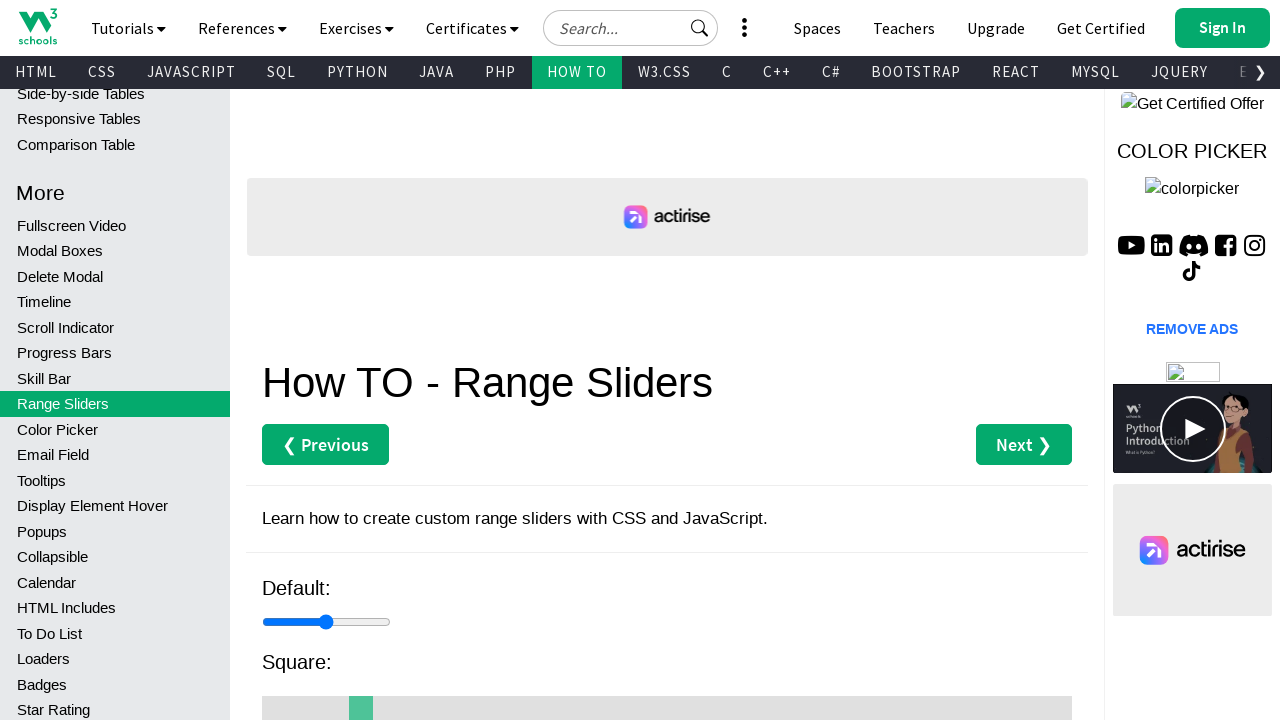

Pressed left arrow key (9/30) to move slider towards position 20 on #id2
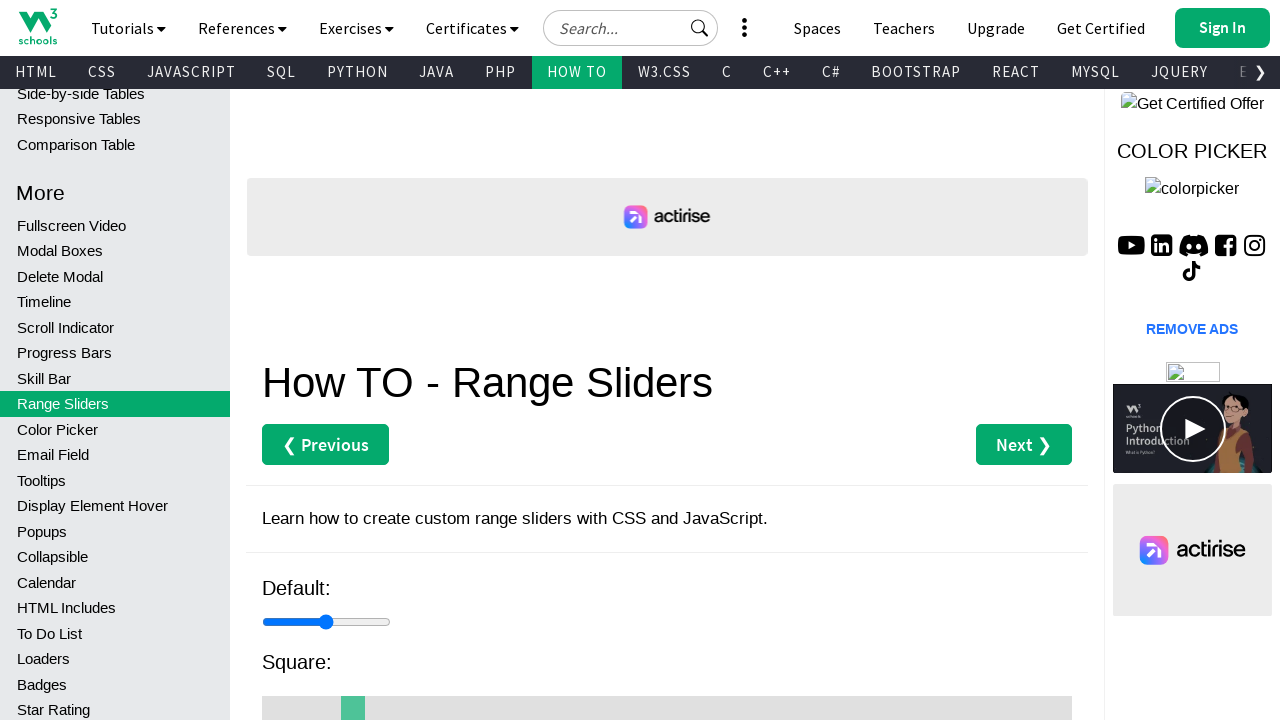

Pressed left arrow key (10/30) to move slider towards position 20 on #id2
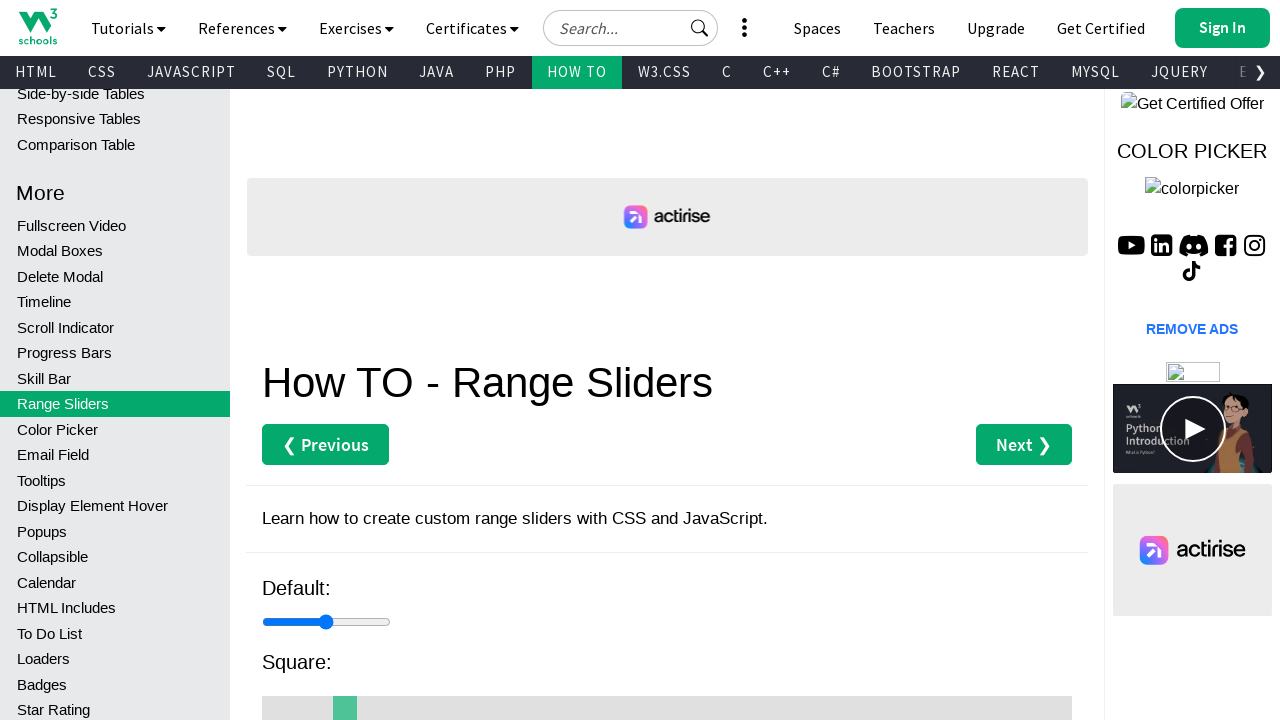

Pressed left arrow key (11/30) to move slider towards position 20 on #id2
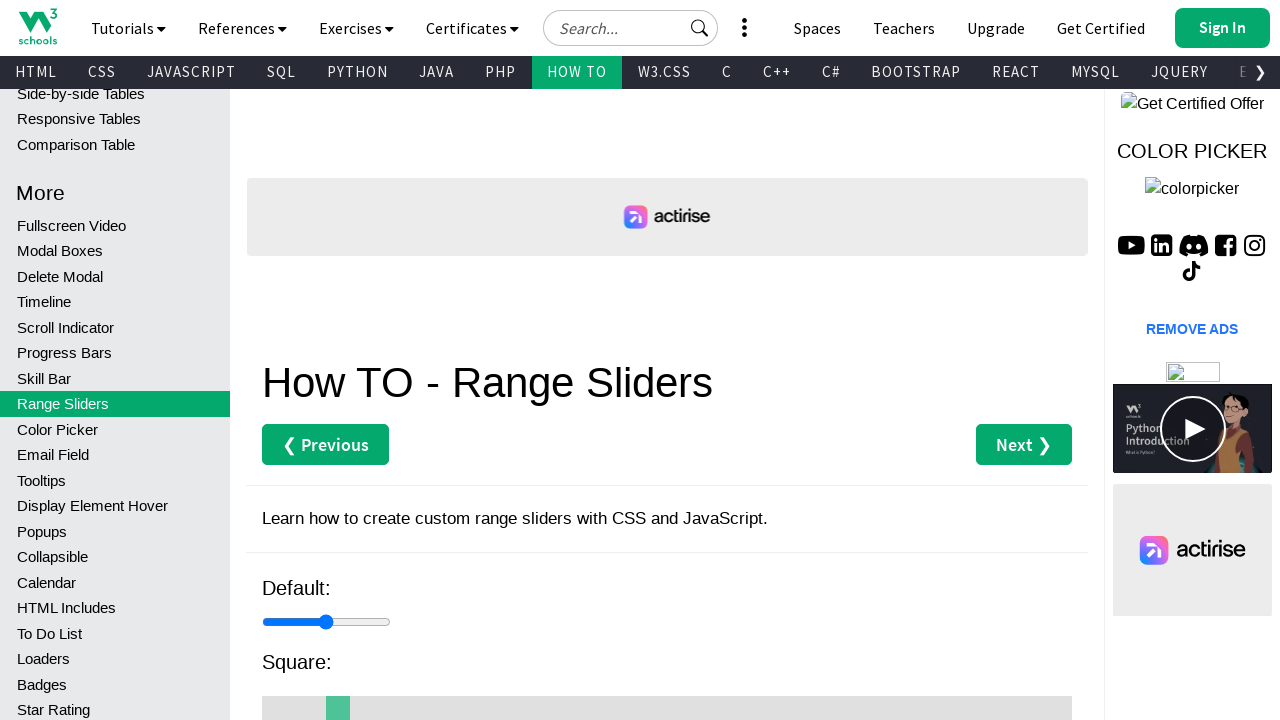

Pressed left arrow key (12/30) to move slider towards position 20 on #id2
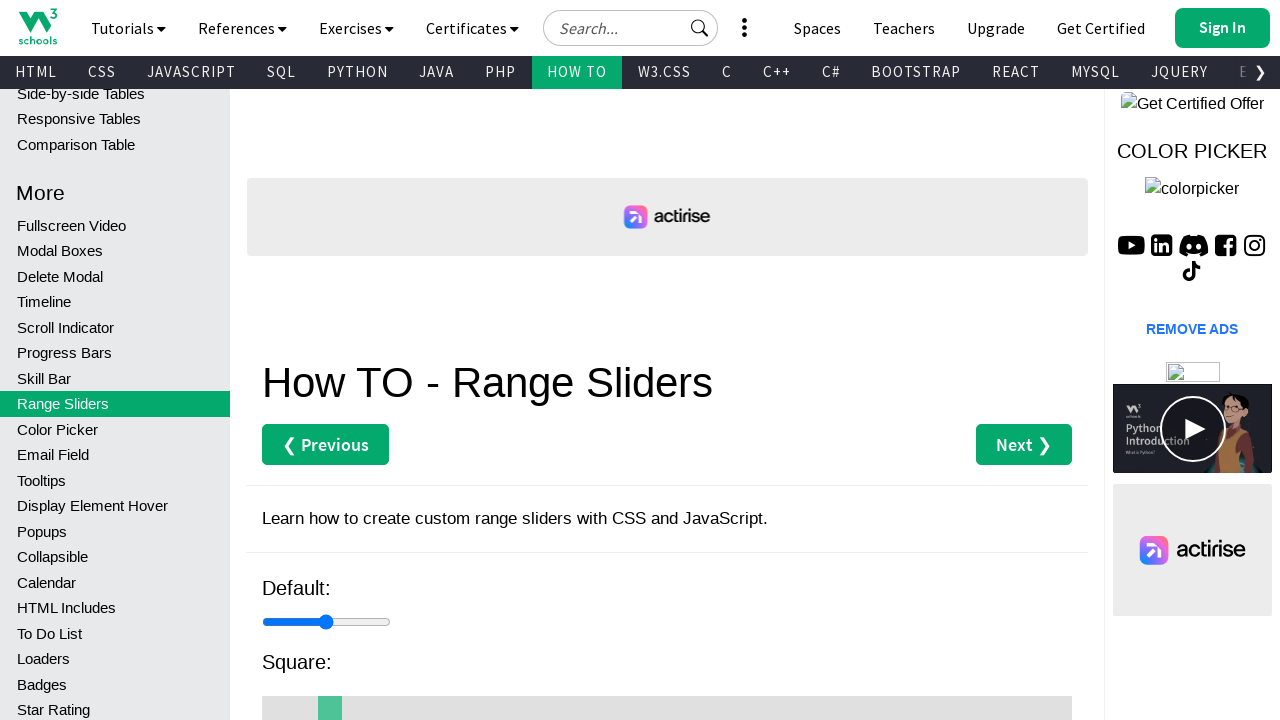

Pressed left arrow key (13/30) to move slider towards position 20 on #id2
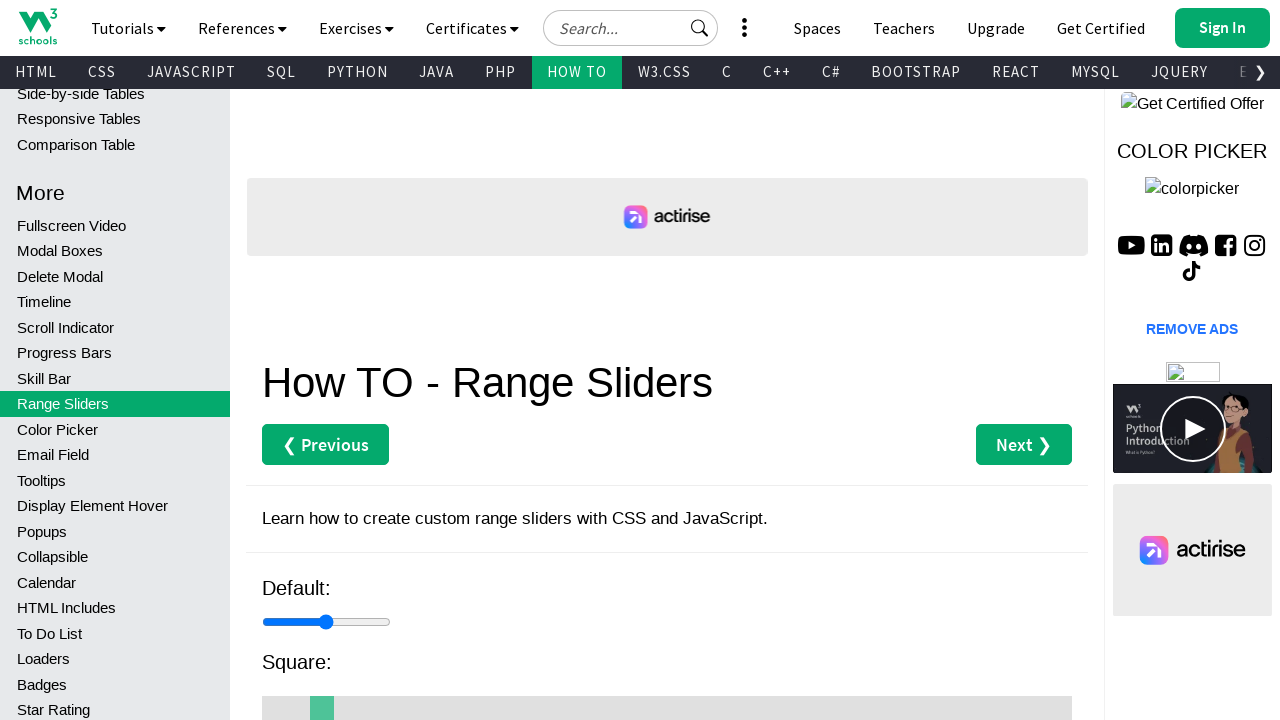

Pressed left arrow key (14/30) to move slider towards position 20 on #id2
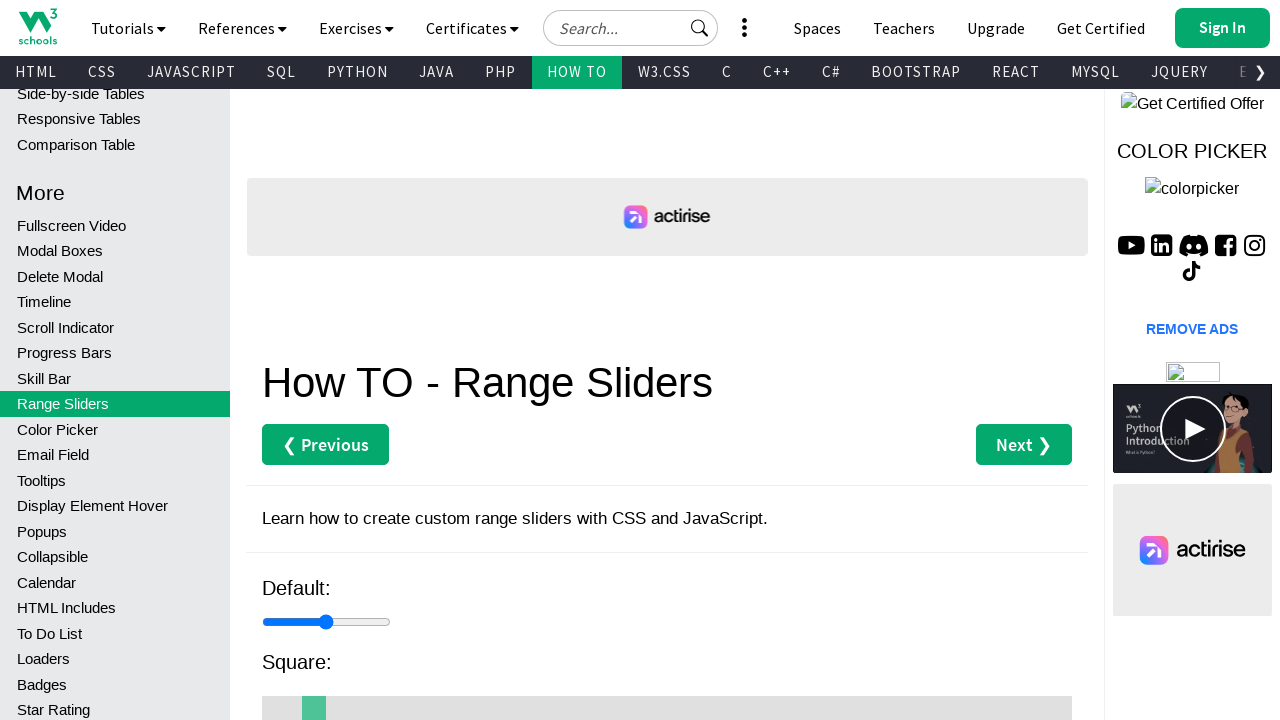

Pressed left arrow key (15/30) to move slider towards position 20 on #id2
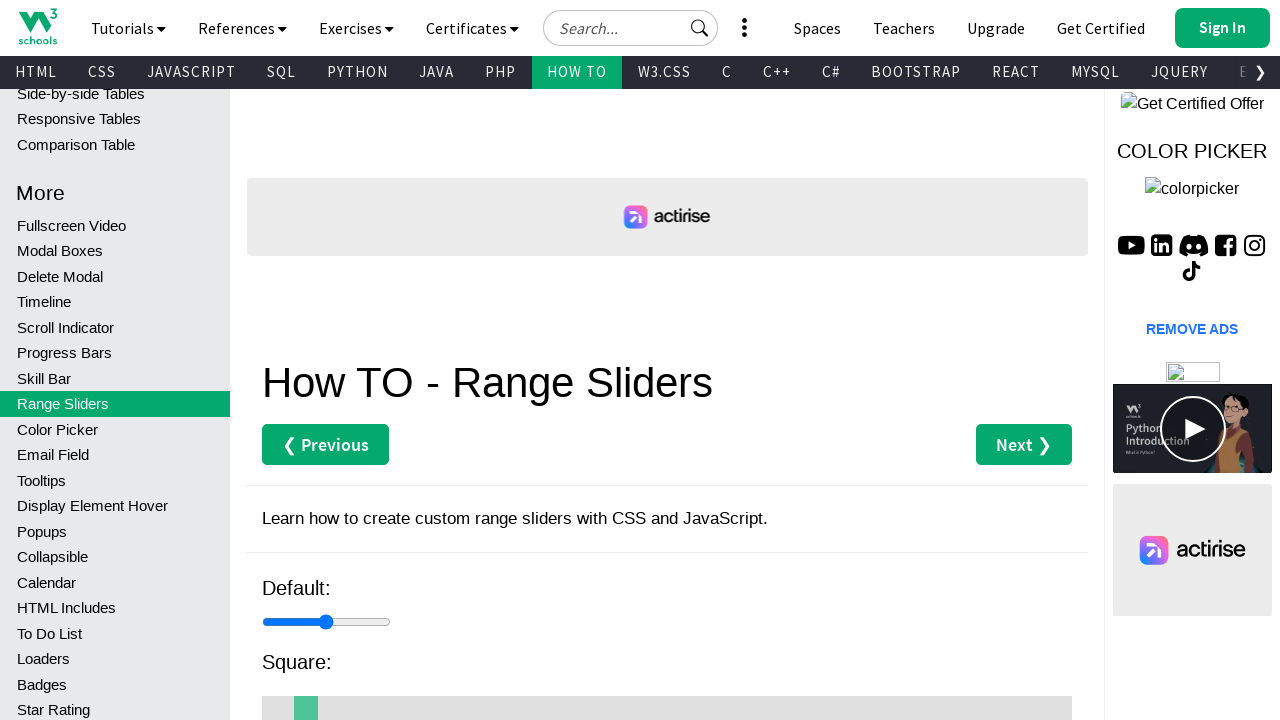

Pressed left arrow key (16/30) to move slider towards position 20 on #id2
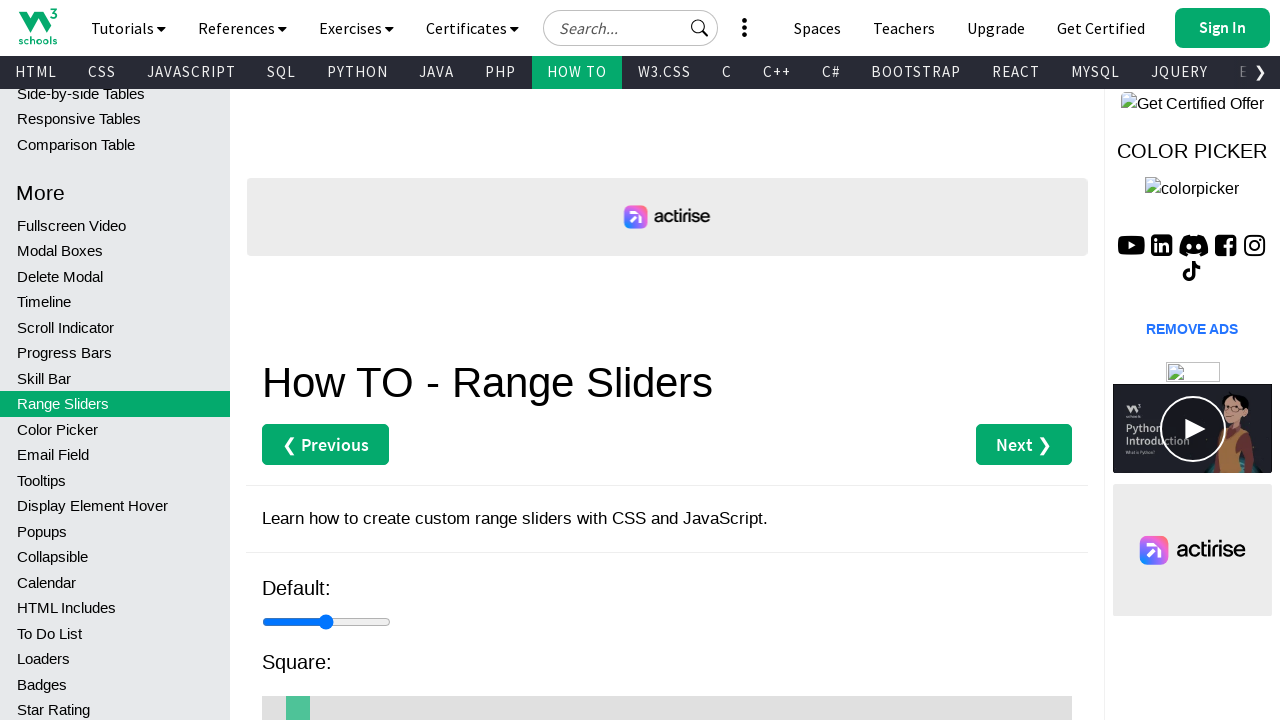

Pressed left arrow key (17/30) to move slider towards position 20 on #id2
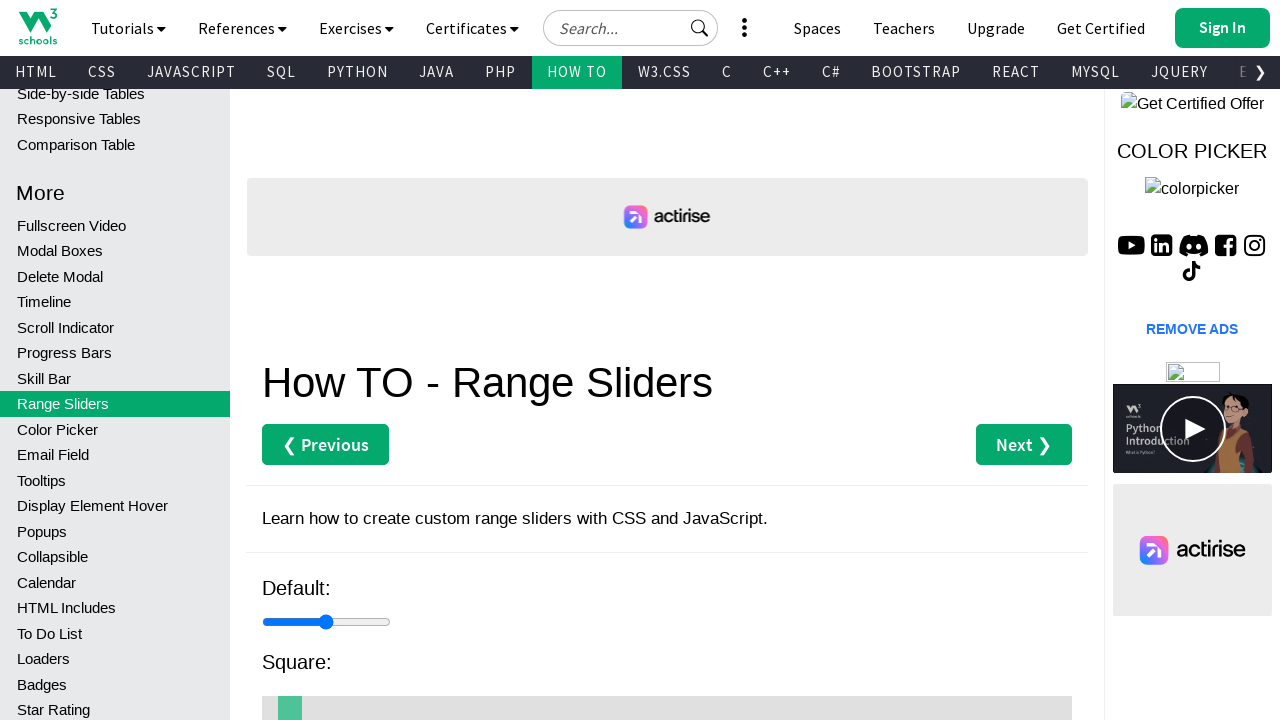

Pressed left arrow key (18/30) to move slider towards position 20 on #id2
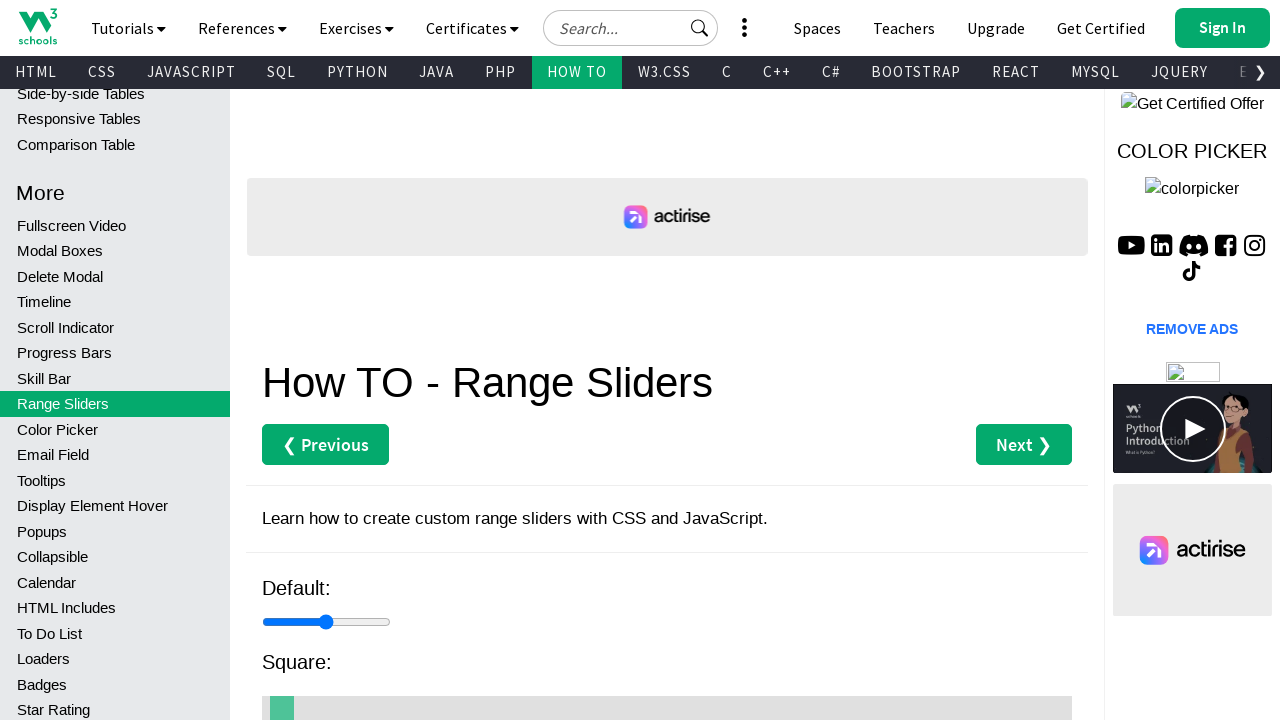

Pressed left arrow key (19/30) to move slider towards position 20 on #id2
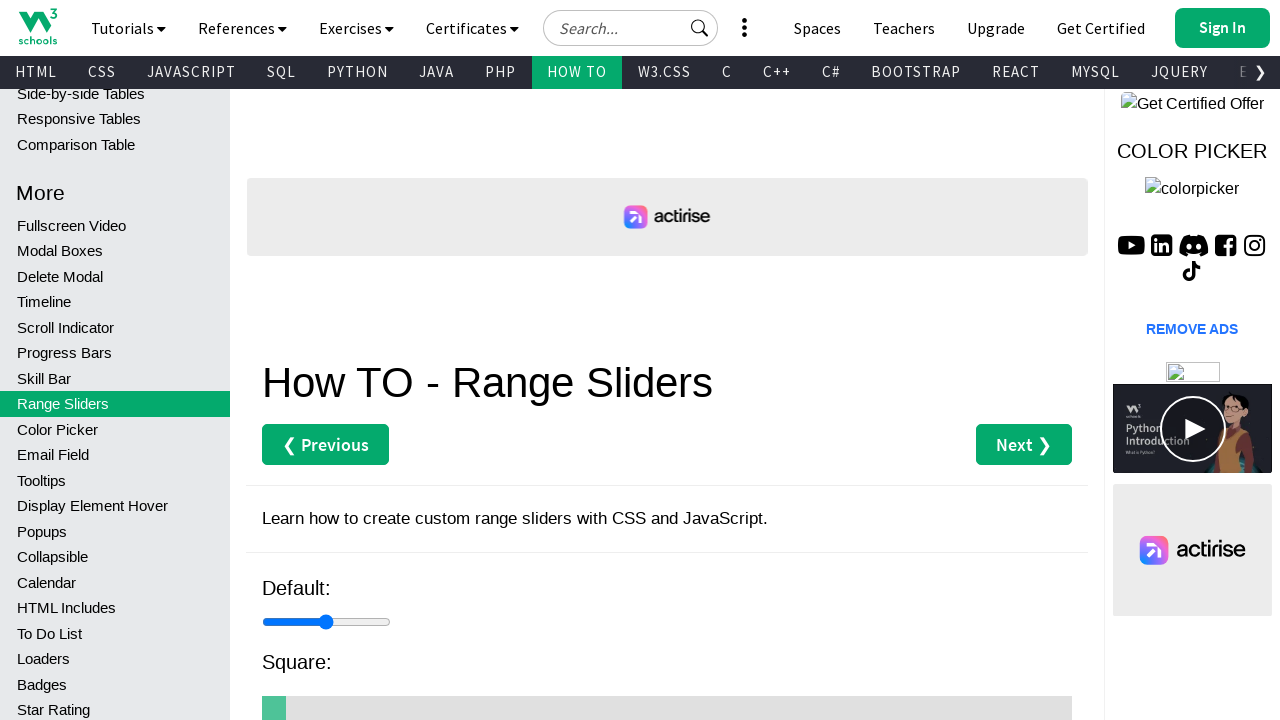

Pressed left arrow key (20/30) to move slider towards position 20 on #id2
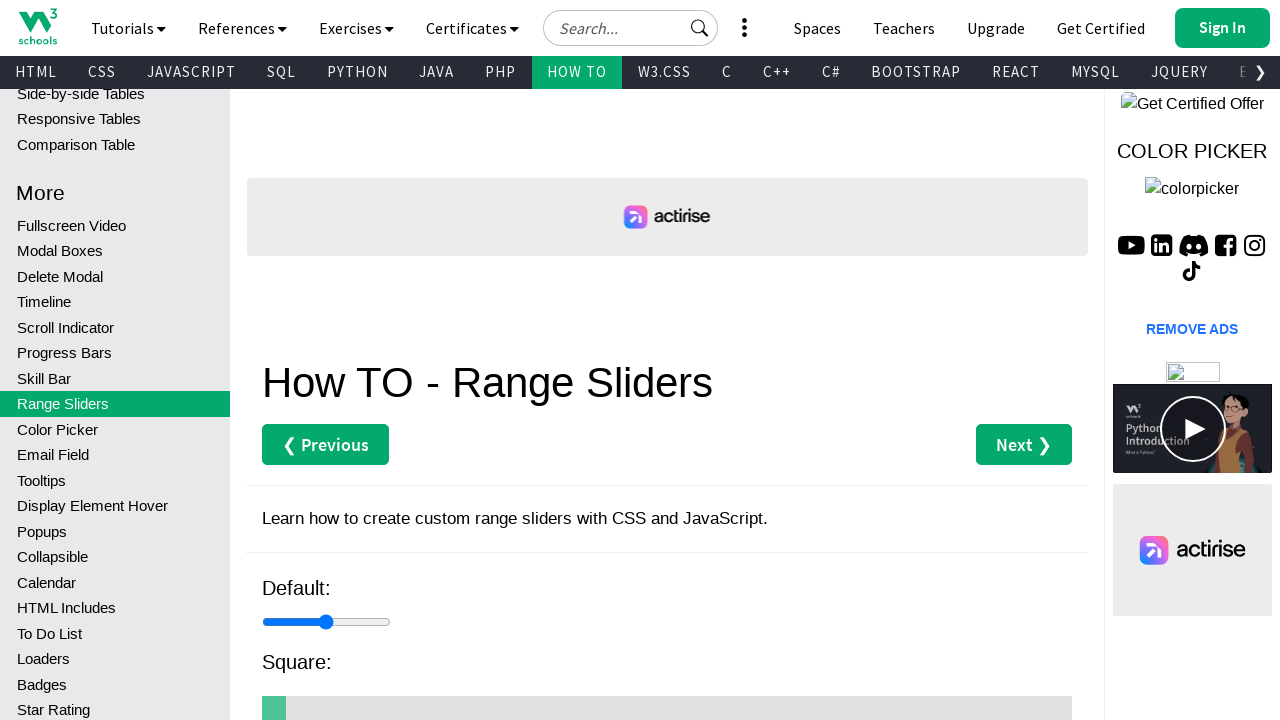

Pressed left arrow key (21/30) to move slider towards position 20 on #id2
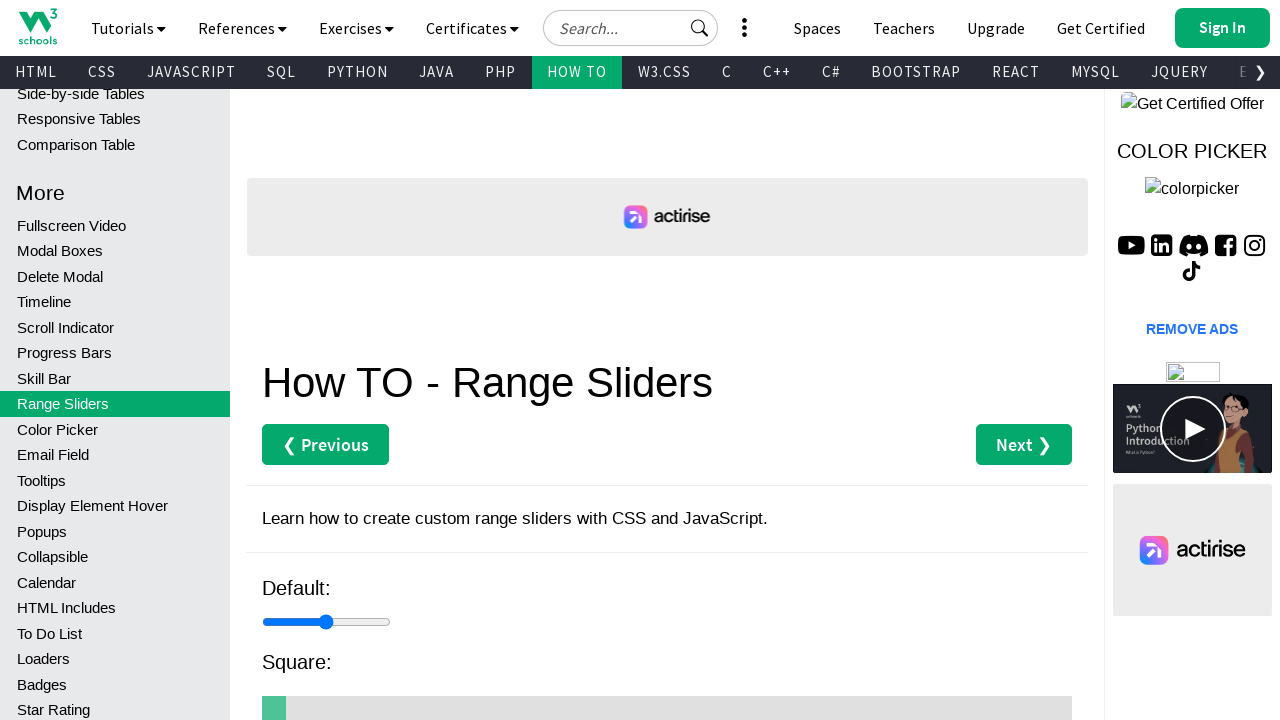

Pressed left arrow key (22/30) to move slider towards position 20 on #id2
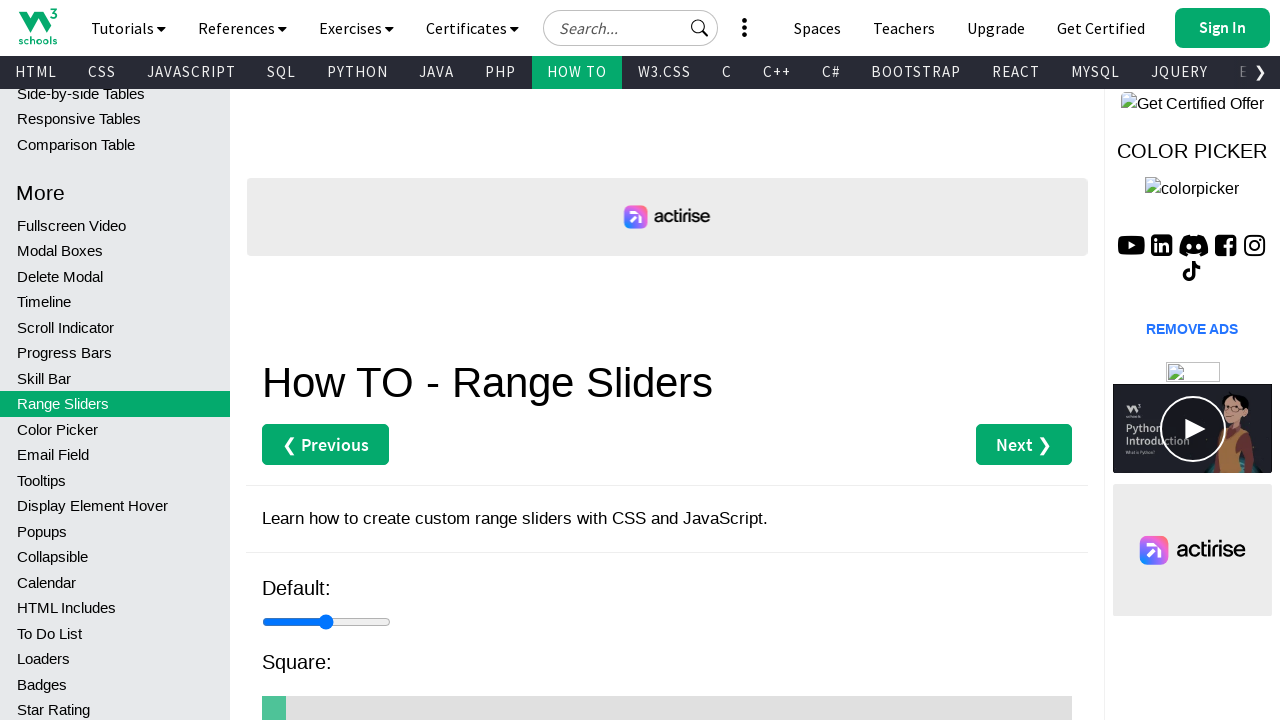

Pressed left arrow key (23/30) to move slider towards position 20 on #id2
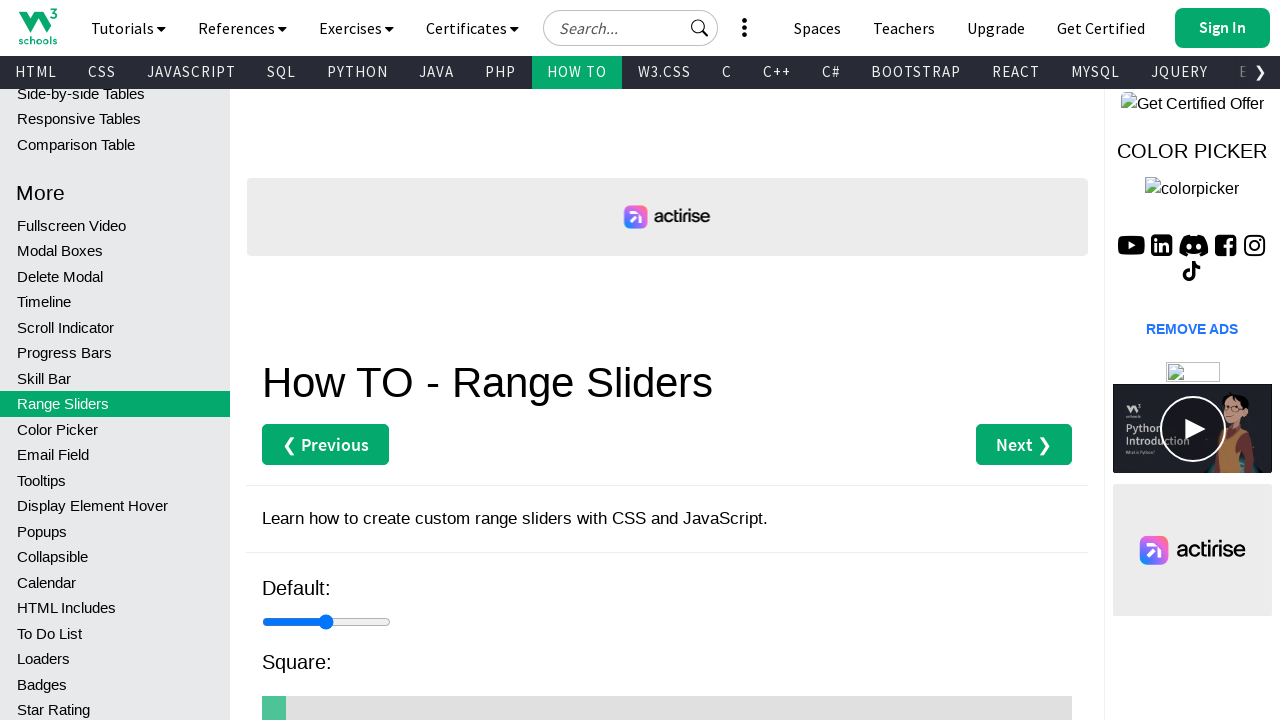

Pressed left arrow key (24/30) to move slider towards position 20 on #id2
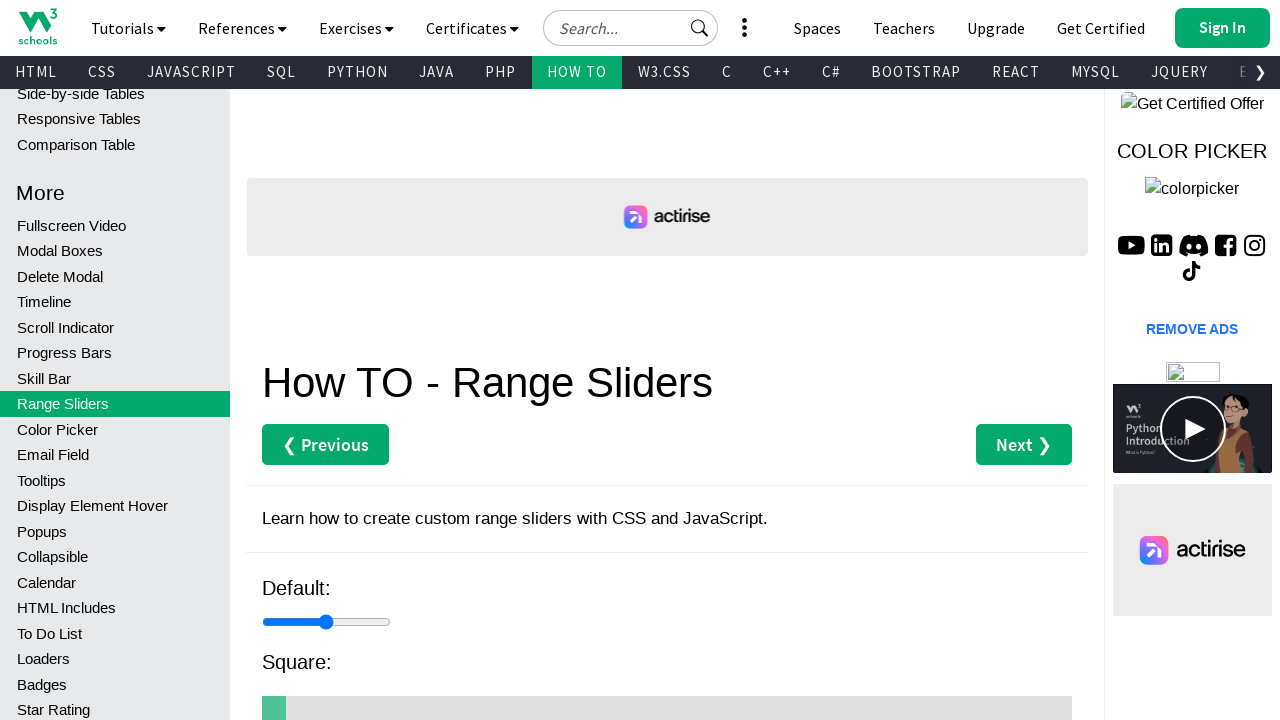

Pressed left arrow key (25/30) to move slider towards position 20 on #id2
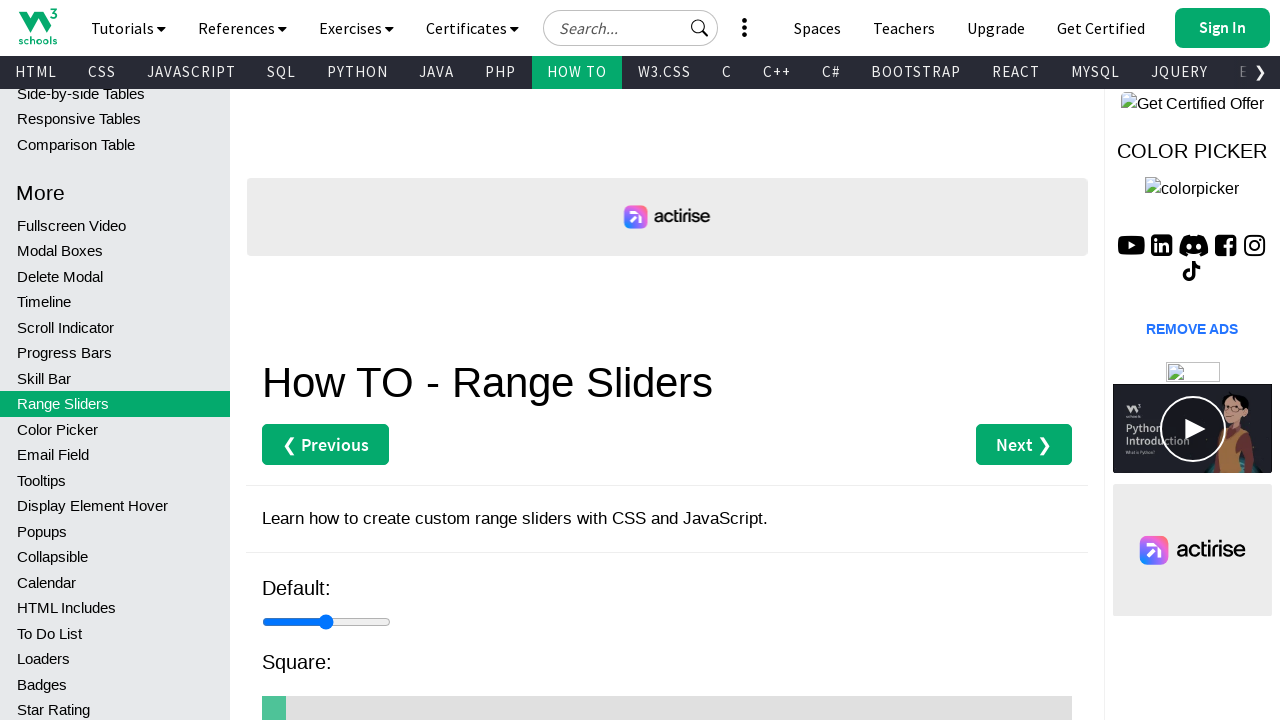

Pressed left arrow key (26/30) to move slider towards position 20 on #id2
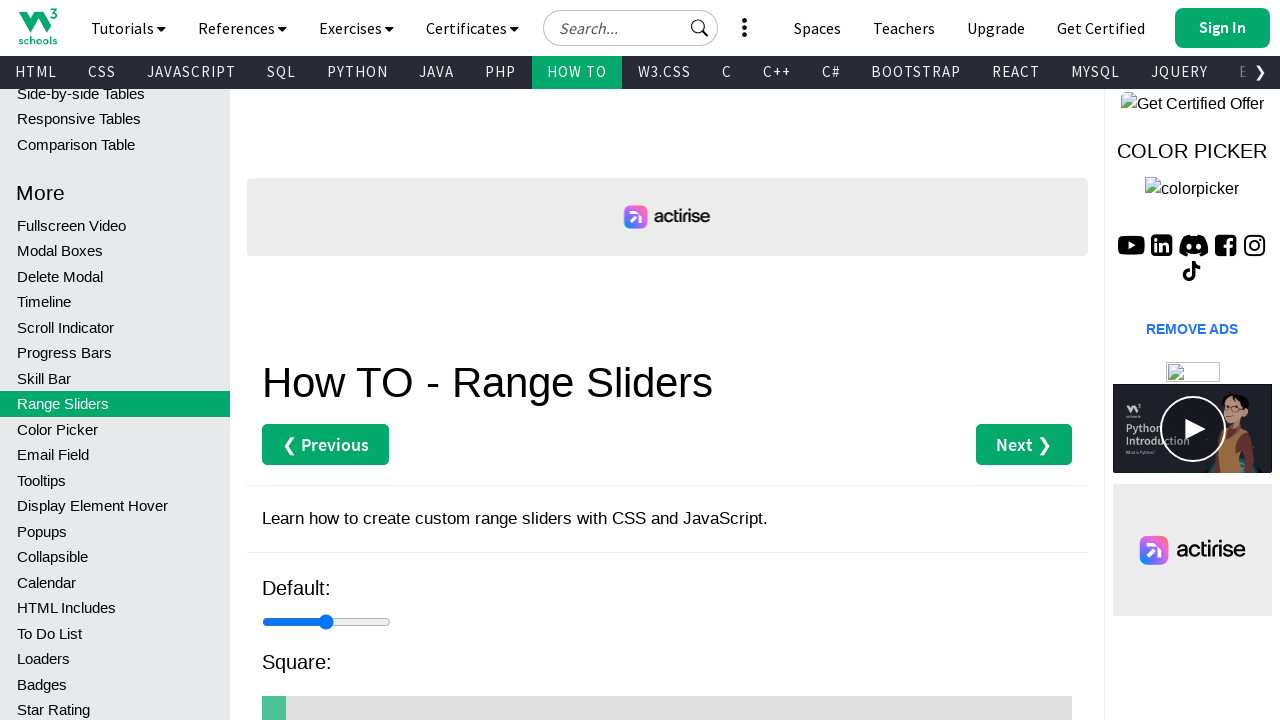

Pressed left arrow key (27/30) to move slider towards position 20 on #id2
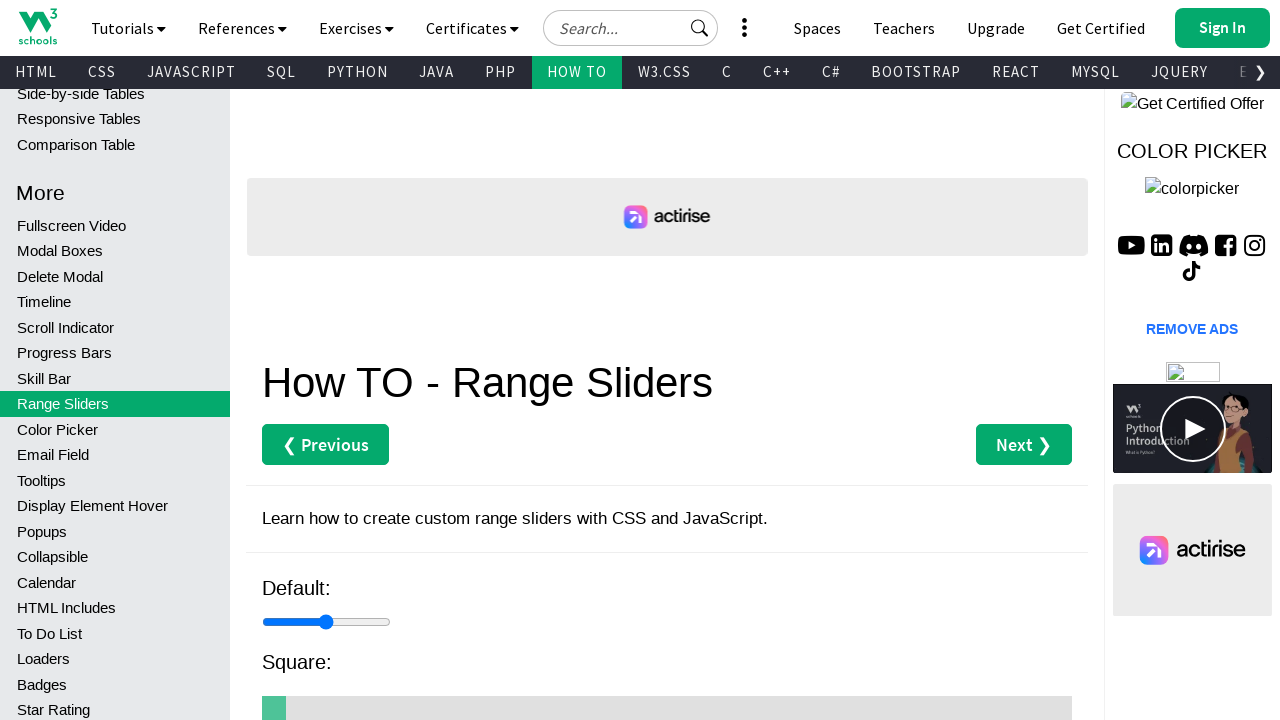

Pressed left arrow key (28/30) to move slider towards position 20 on #id2
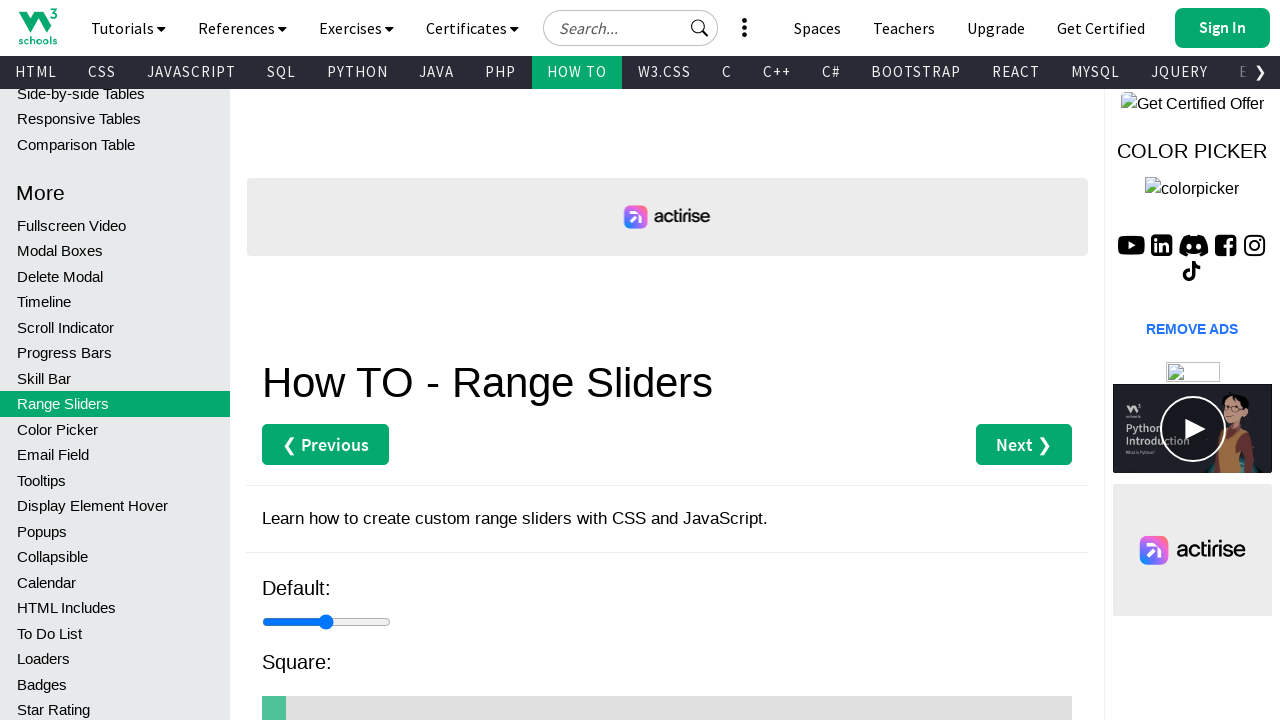

Pressed left arrow key (29/30) to move slider towards position 20 on #id2
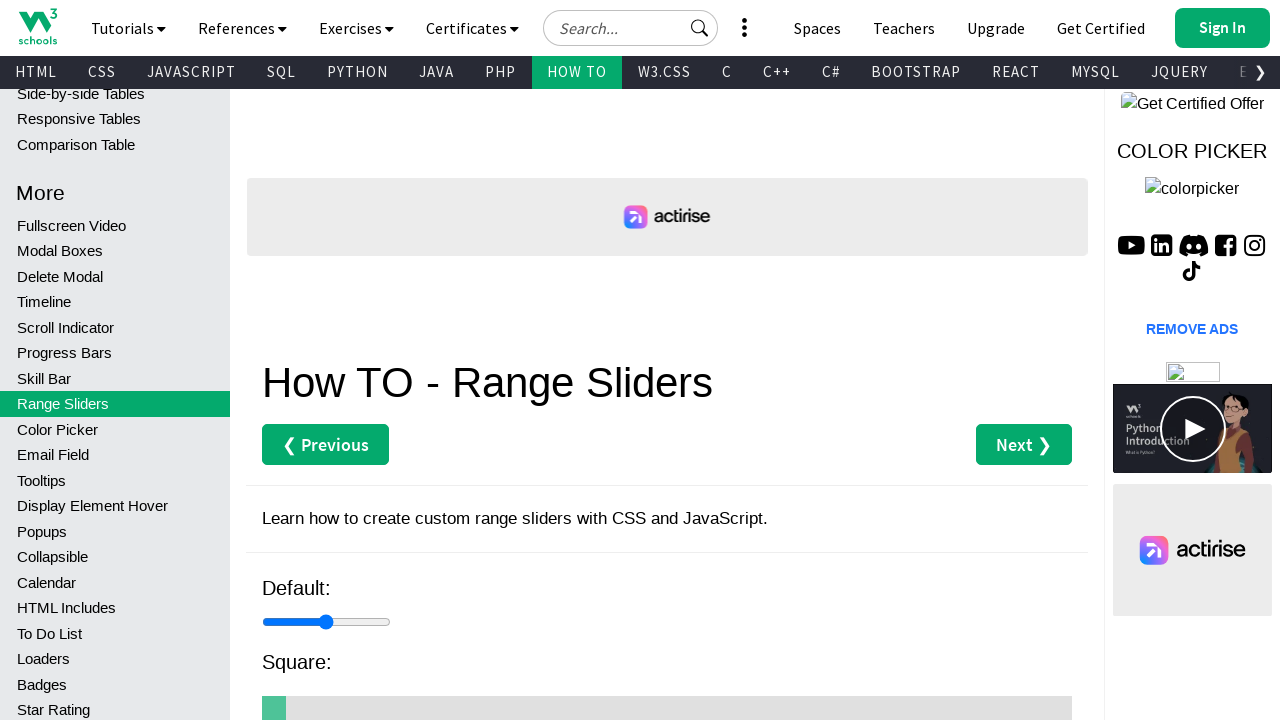

Retrieved current slider value: 50 on #id2
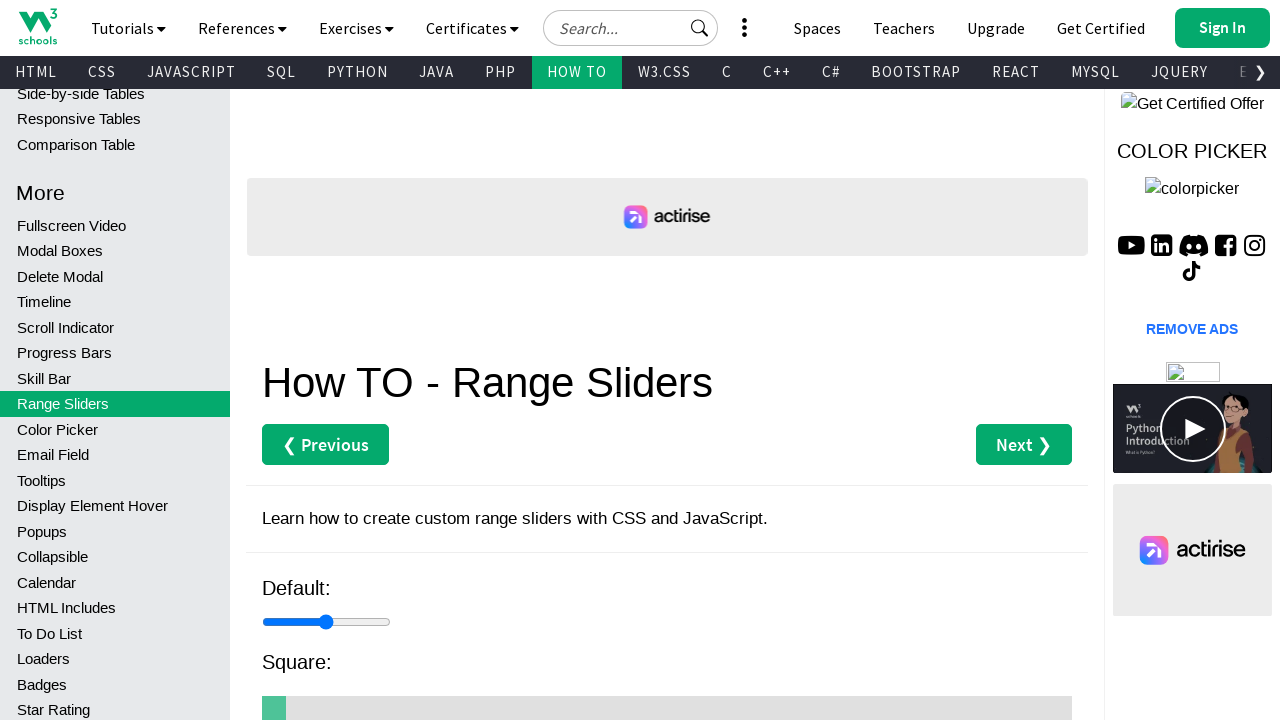

Pressed right arrow key (1/20) to move slider towards position 70 on #id2
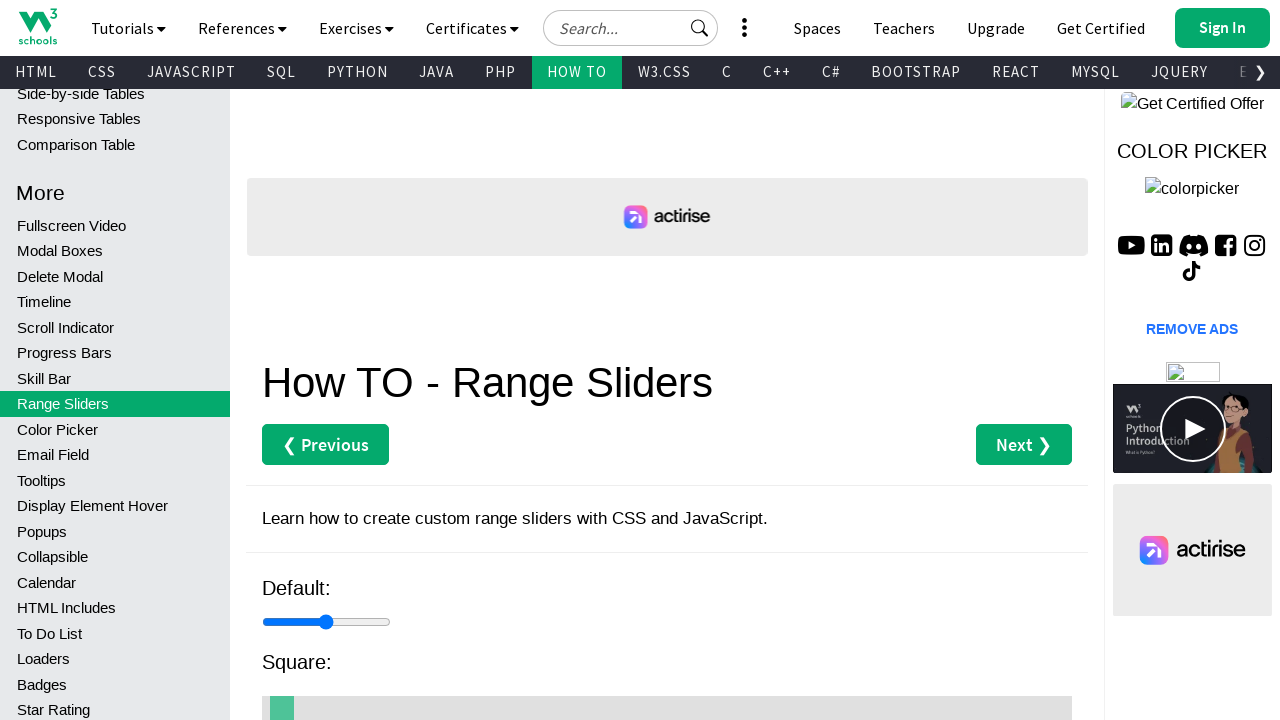

Pressed right arrow key (2/20) to move slider towards position 70 on #id2
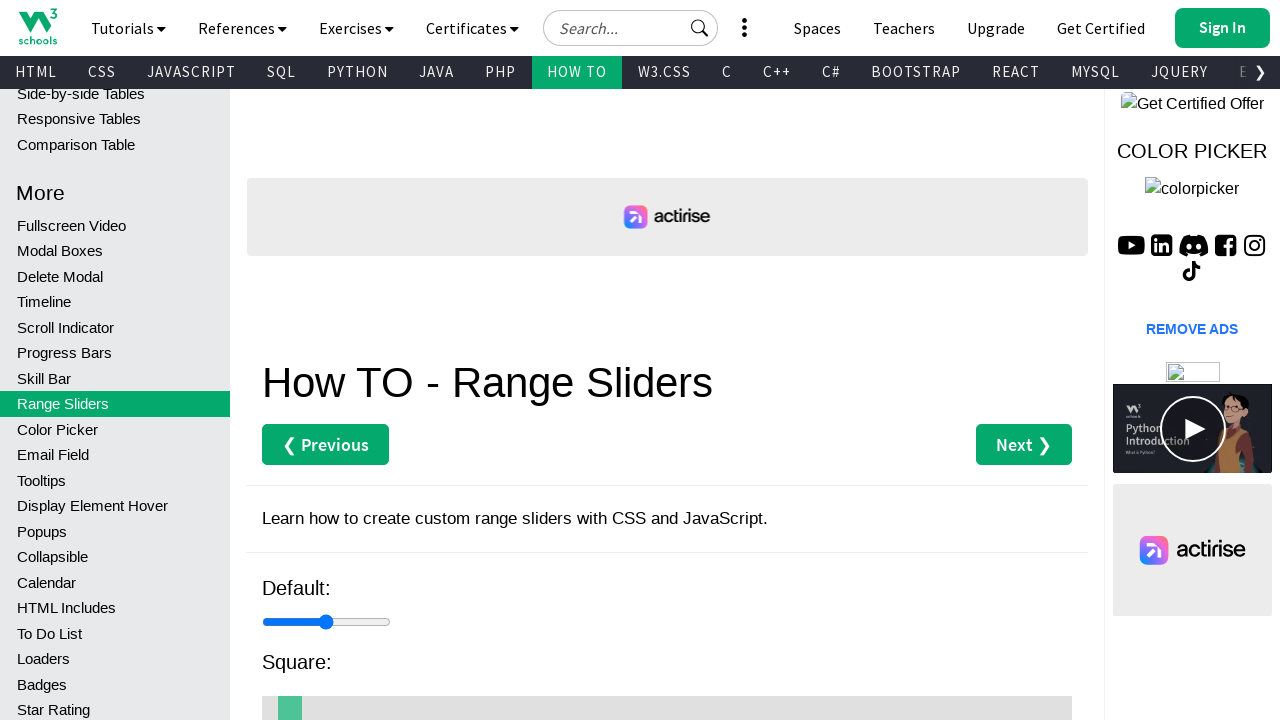

Pressed right arrow key (3/20) to move slider towards position 70 on #id2
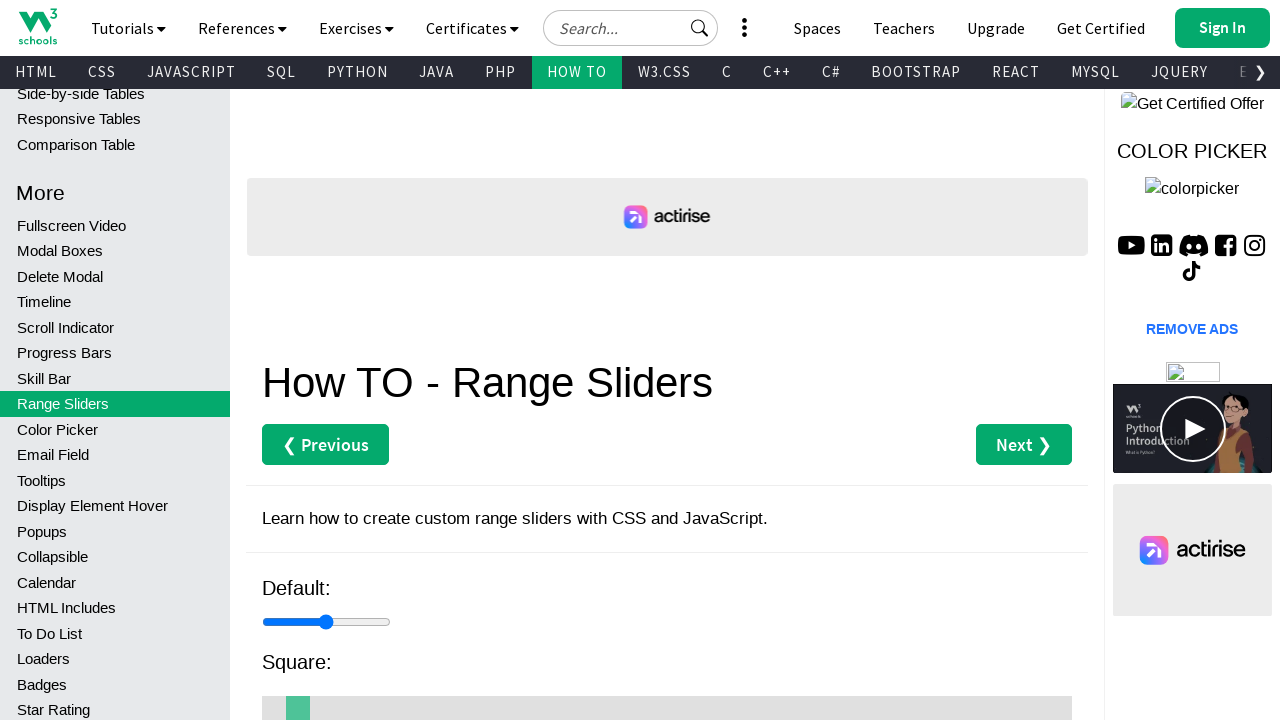

Pressed right arrow key (4/20) to move slider towards position 70 on #id2
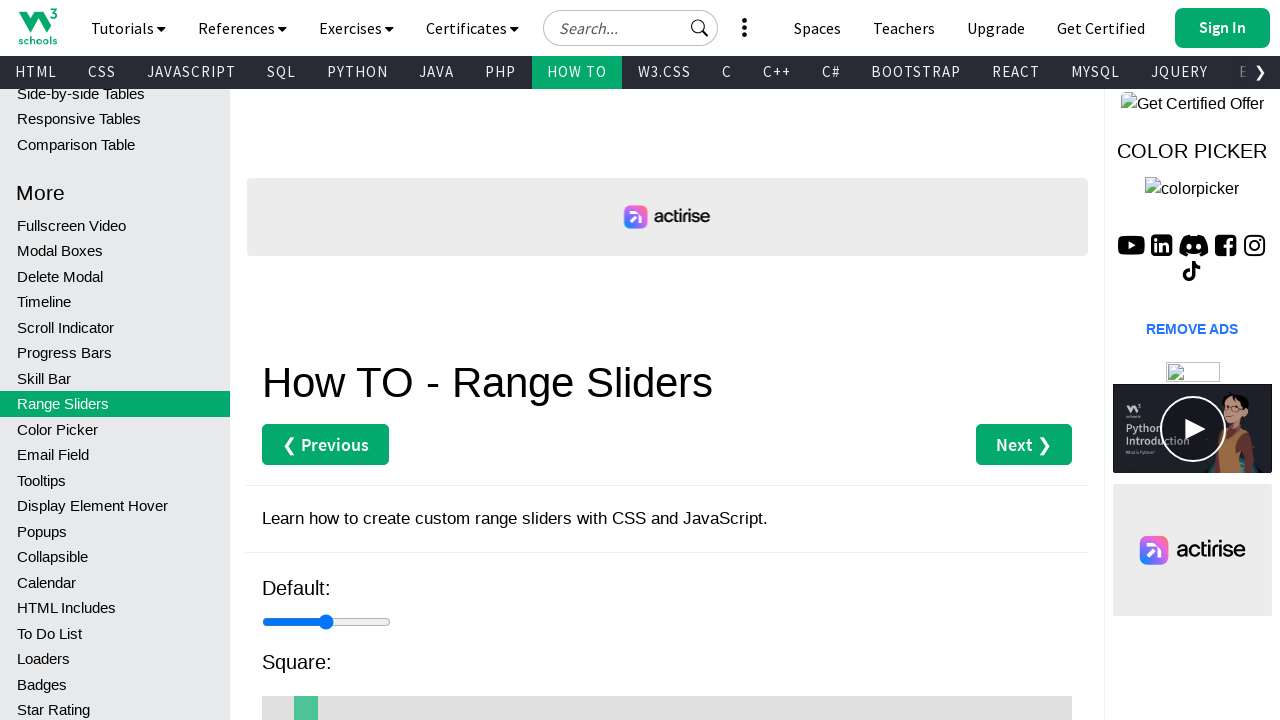

Pressed right arrow key (5/20) to move slider towards position 70
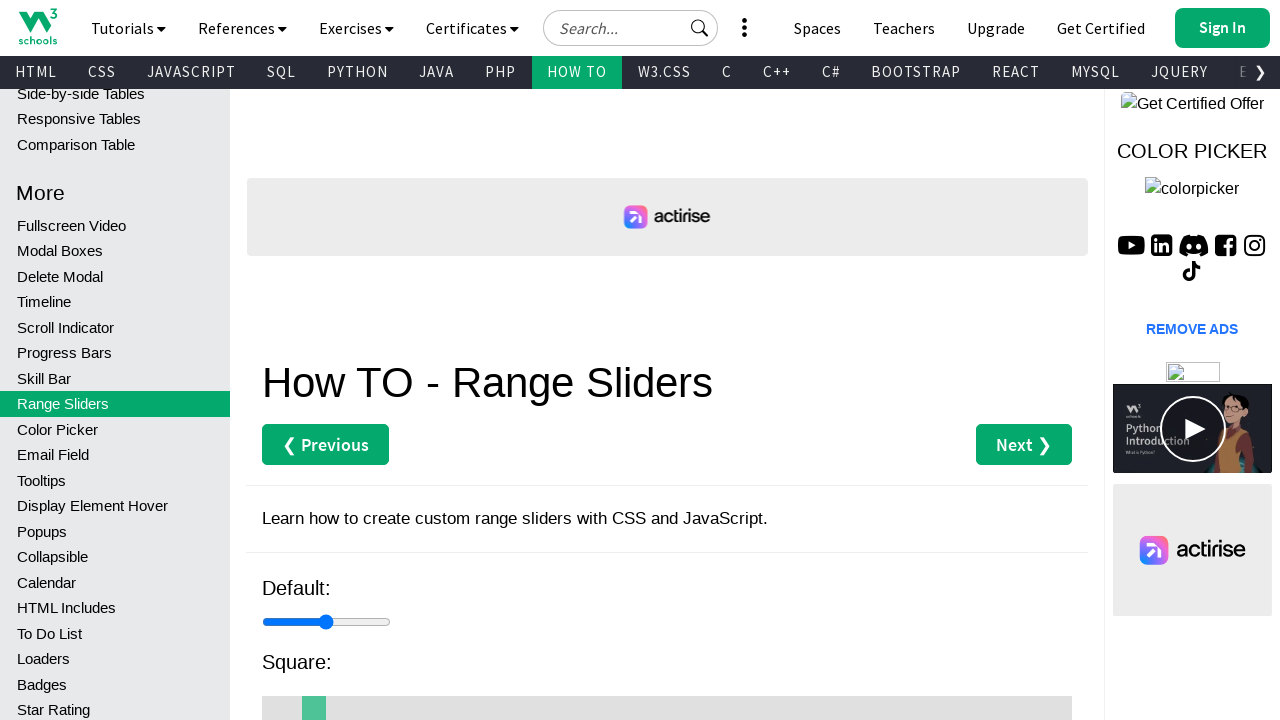

Pressed right arrow key (6/20) to move slider towards position 70 on #id2
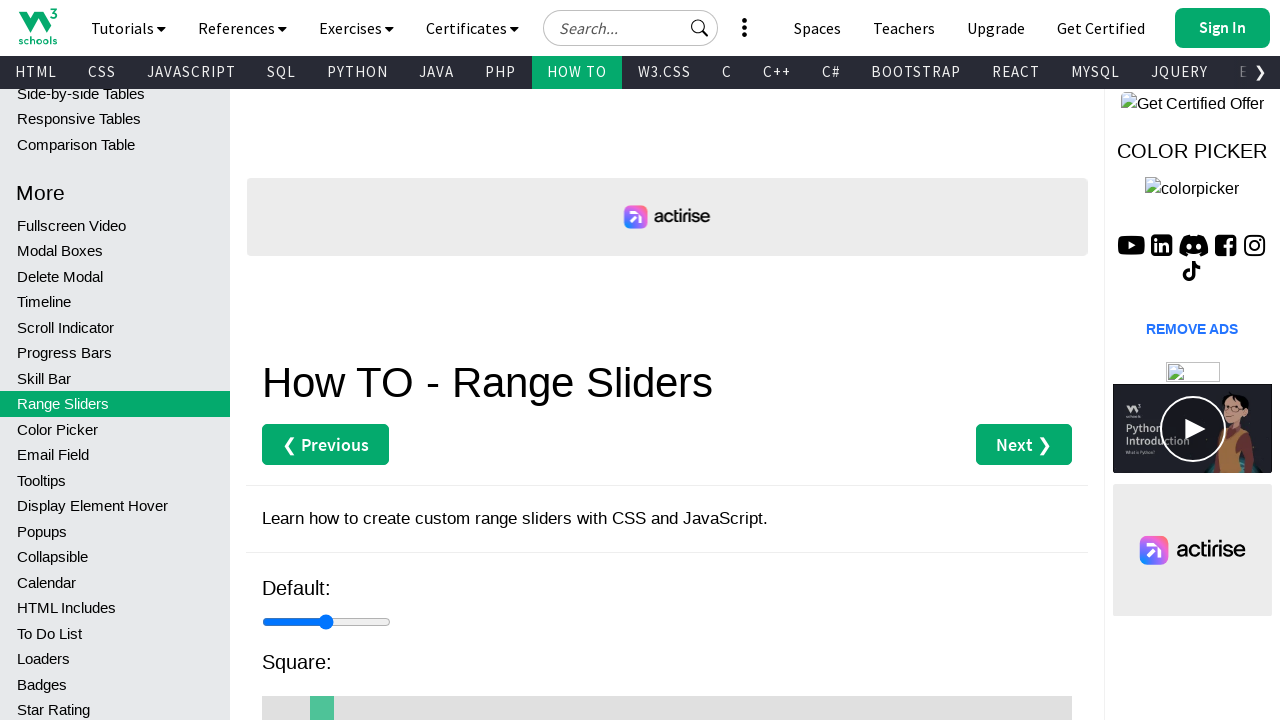

Pressed right arrow key (7/20) to move slider towards position 70 on #id2
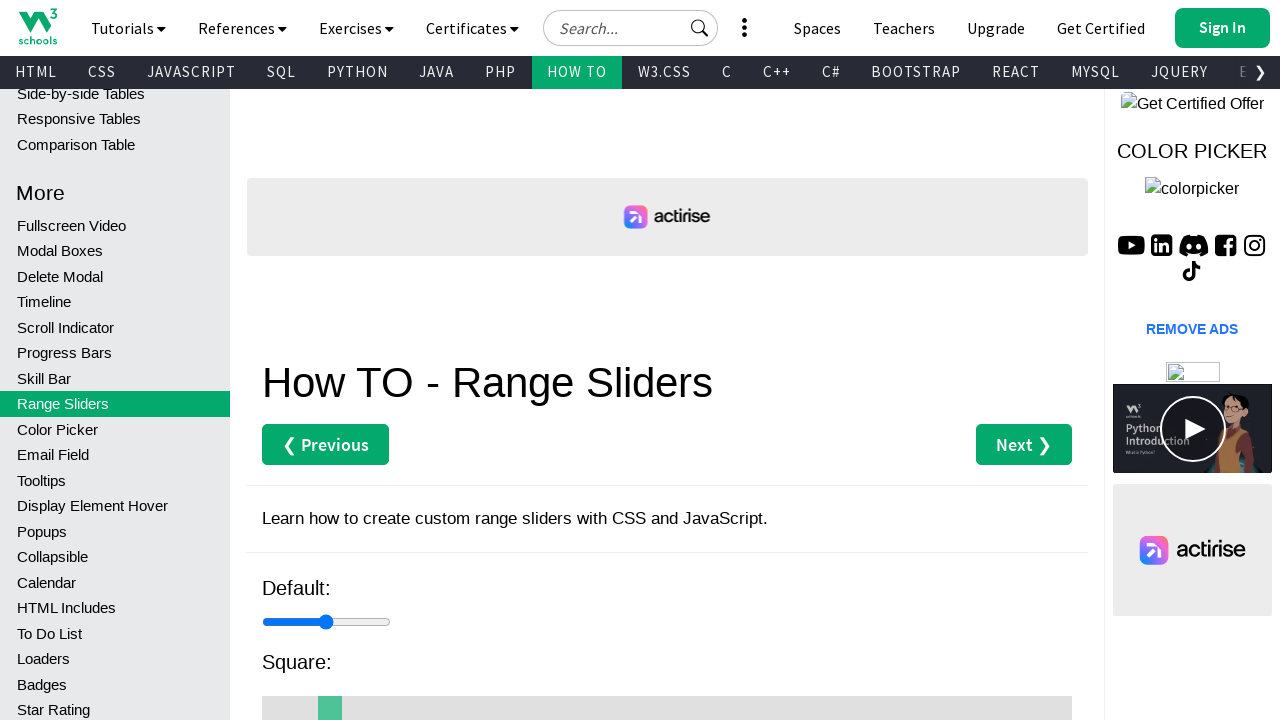

Pressed right arrow key (8/20) to move slider towards position 70 on #id2
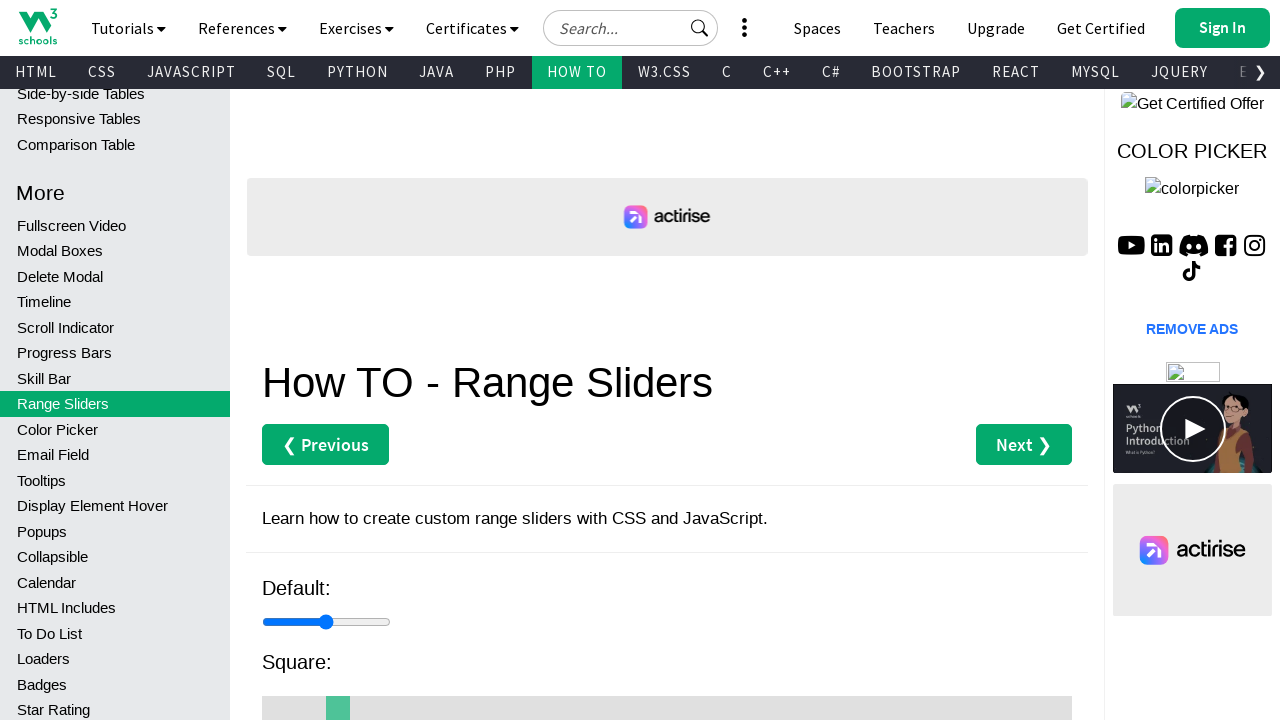

Pressed right arrow key (9/20) to move slider towards position 70 on #id2
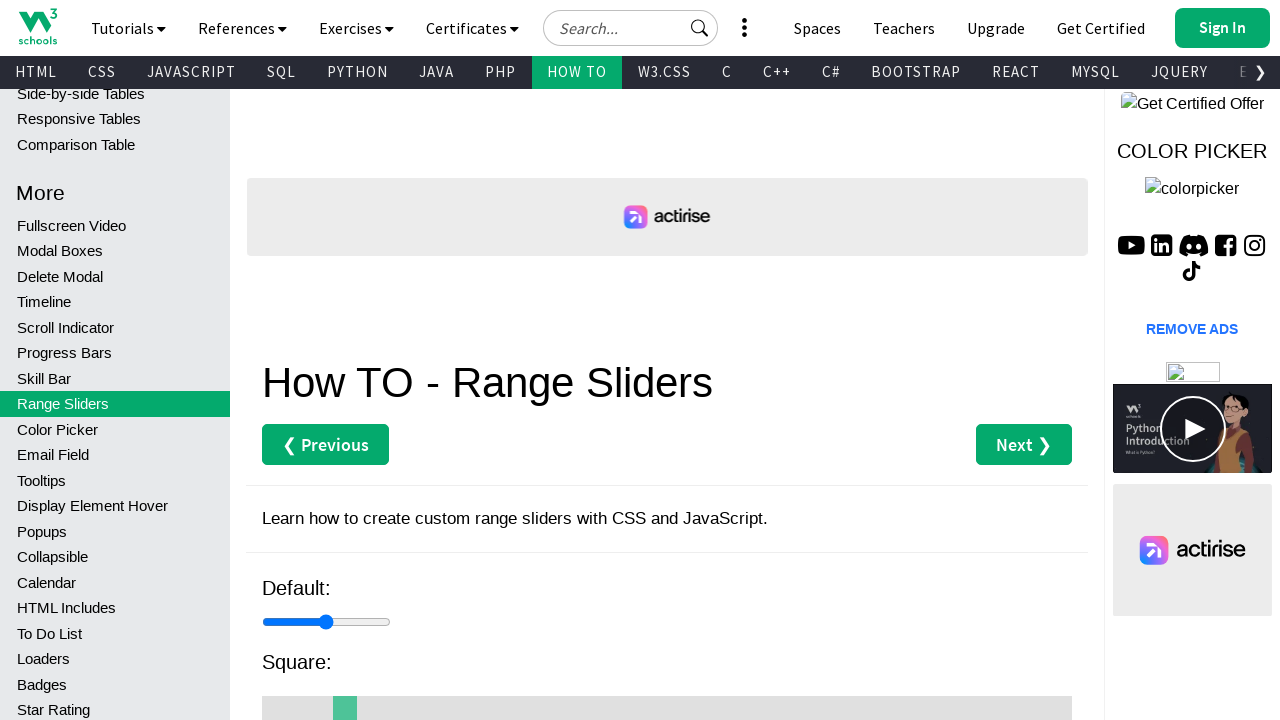

Pressed right arrow key (10/20) to move slider towards position 70 on #id2
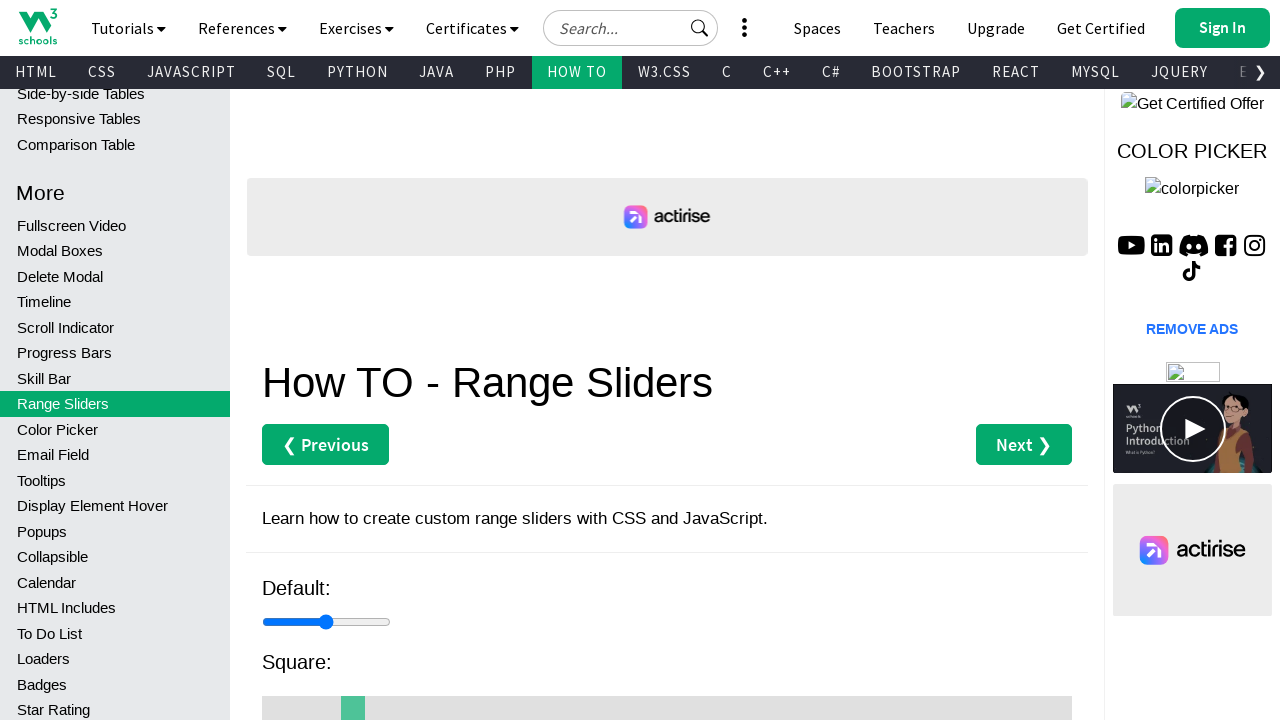

Pressed right arrow key (11/20) to move slider towards position 70 on #id2
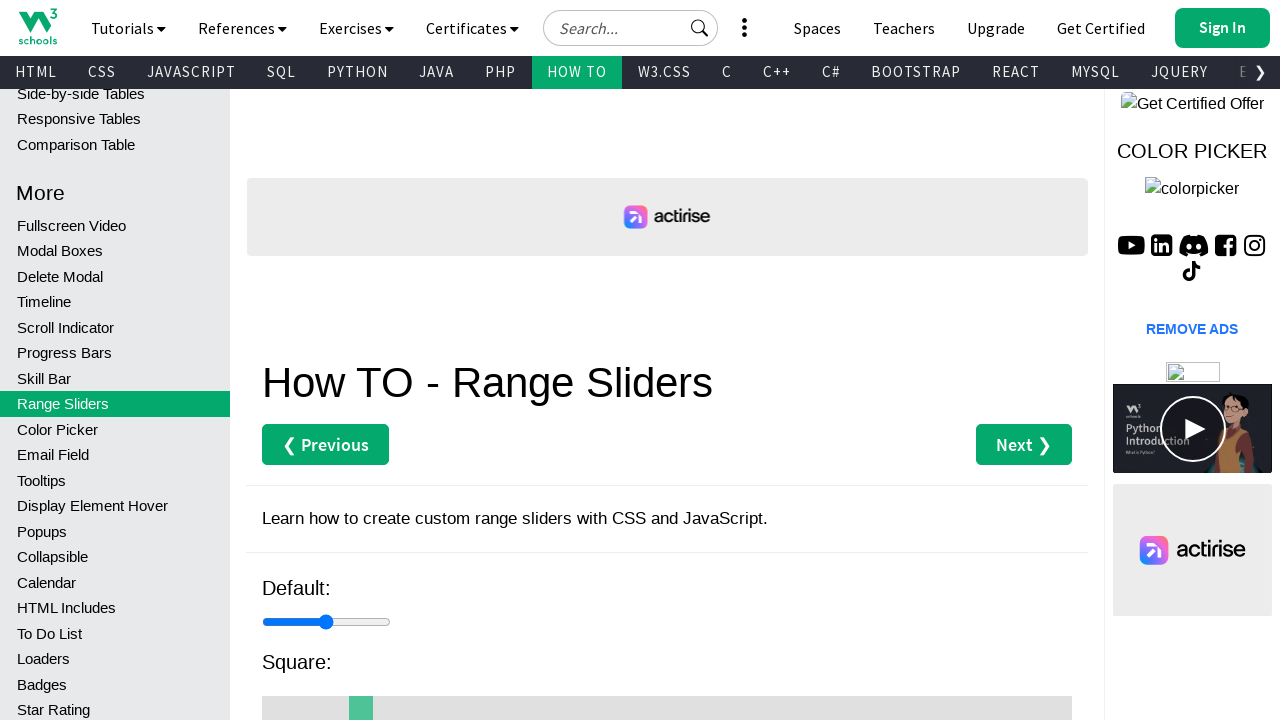

Pressed right arrow key (12/20) to move slider towards position 70 on #id2
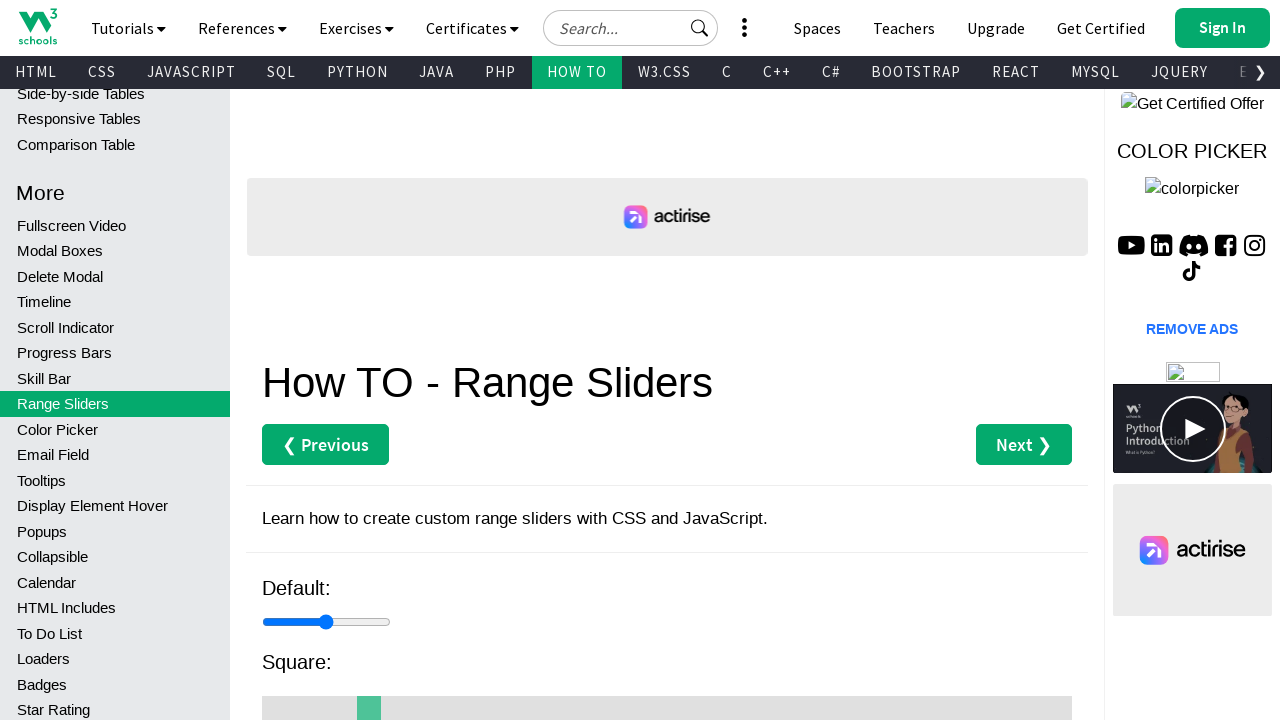

Pressed right arrow key (13/20) to move slider towards position 70 on #id2
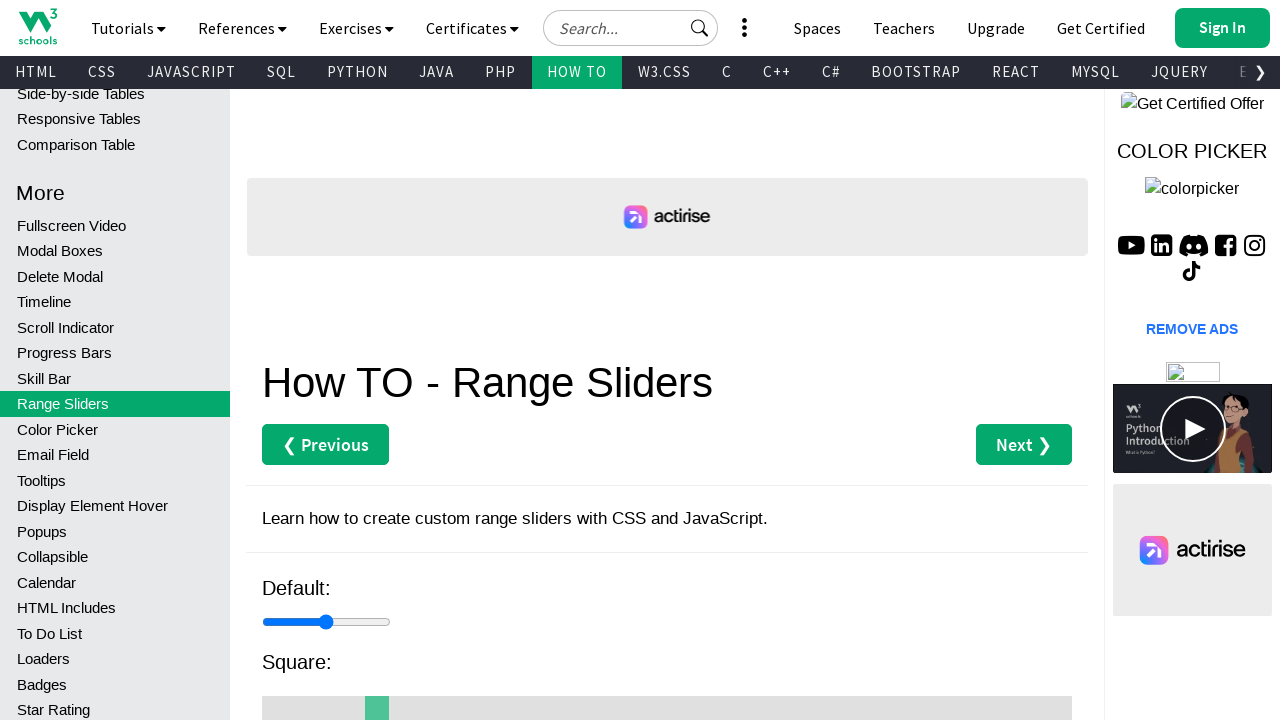

Pressed right arrow key (14/20) to move slider towards position 70 on #id2
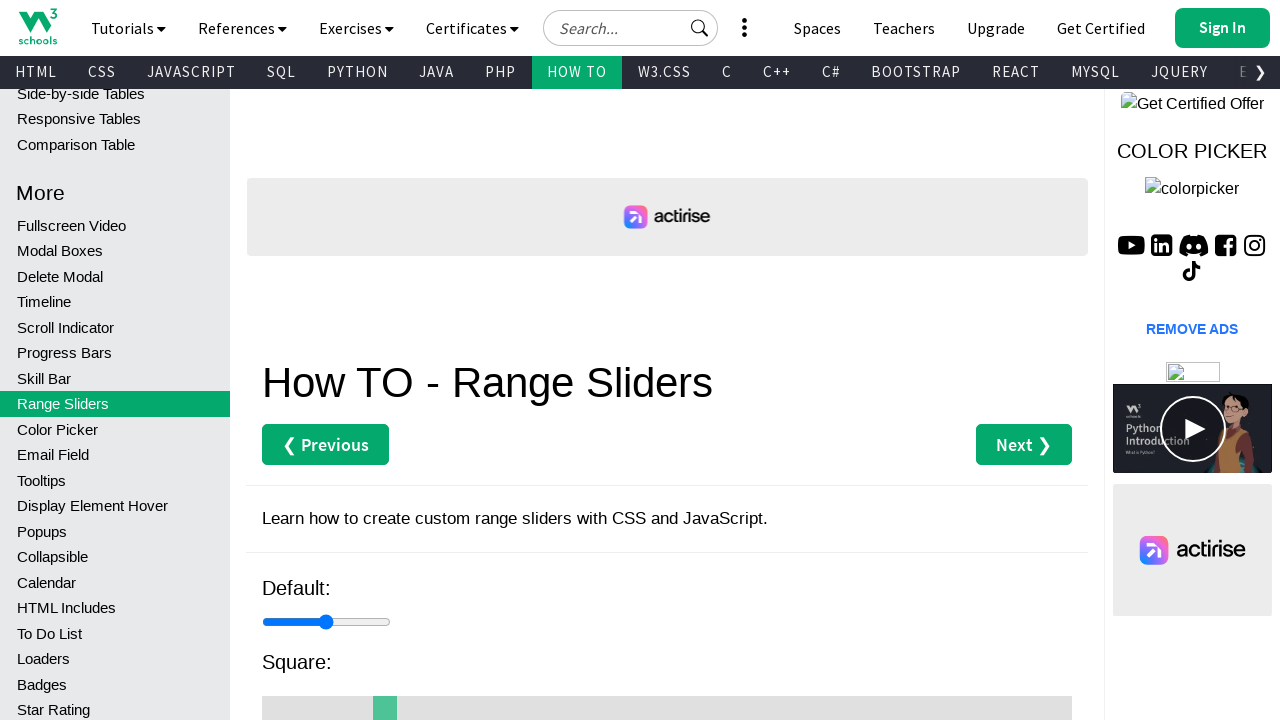

Pressed right arrow key (15/20) to move slider towards position 70 on #id2
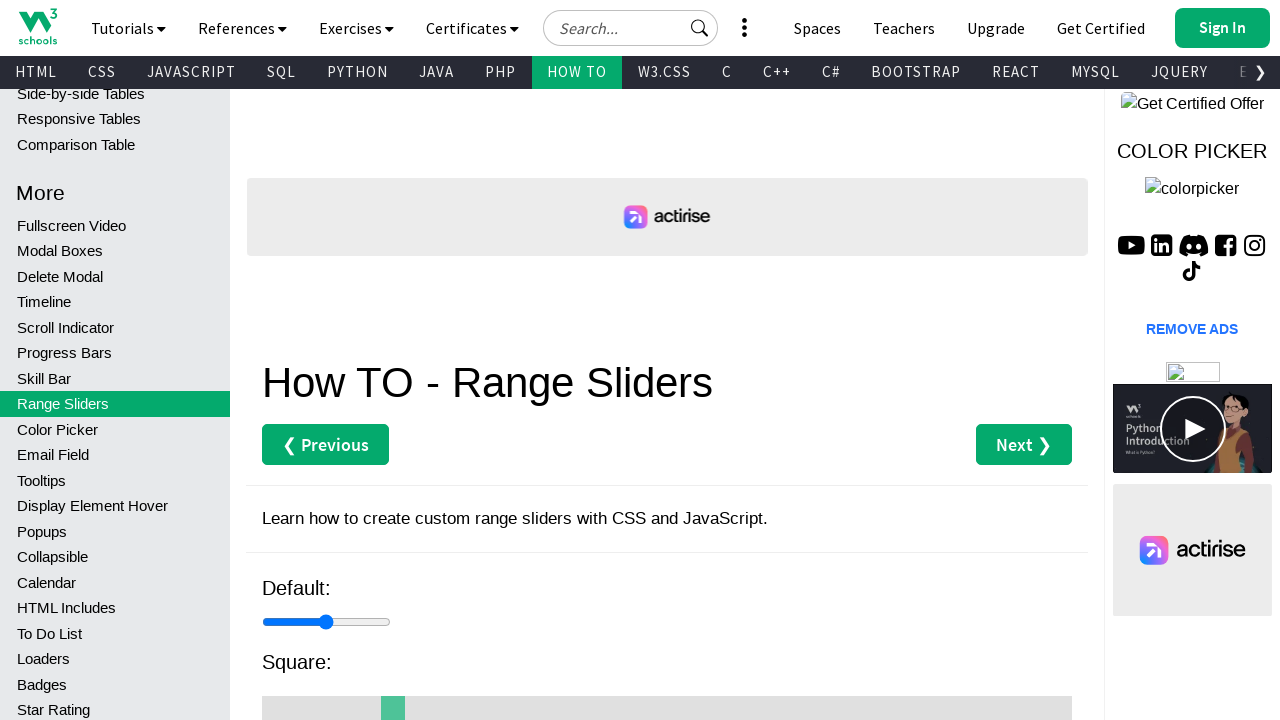

Pressed right arrow key (16/20) to move slider towards position 70 on #id2
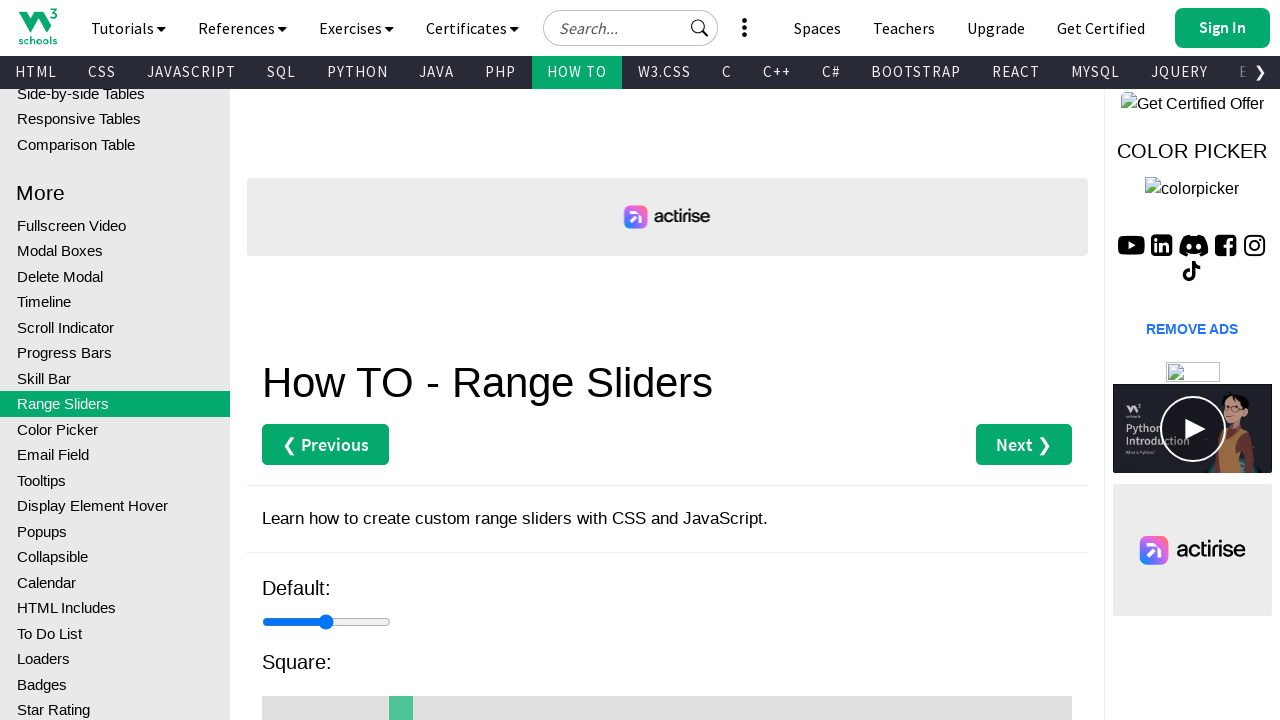

Pressed right arrow key (17/20) to move slider towards position 70 on #id2
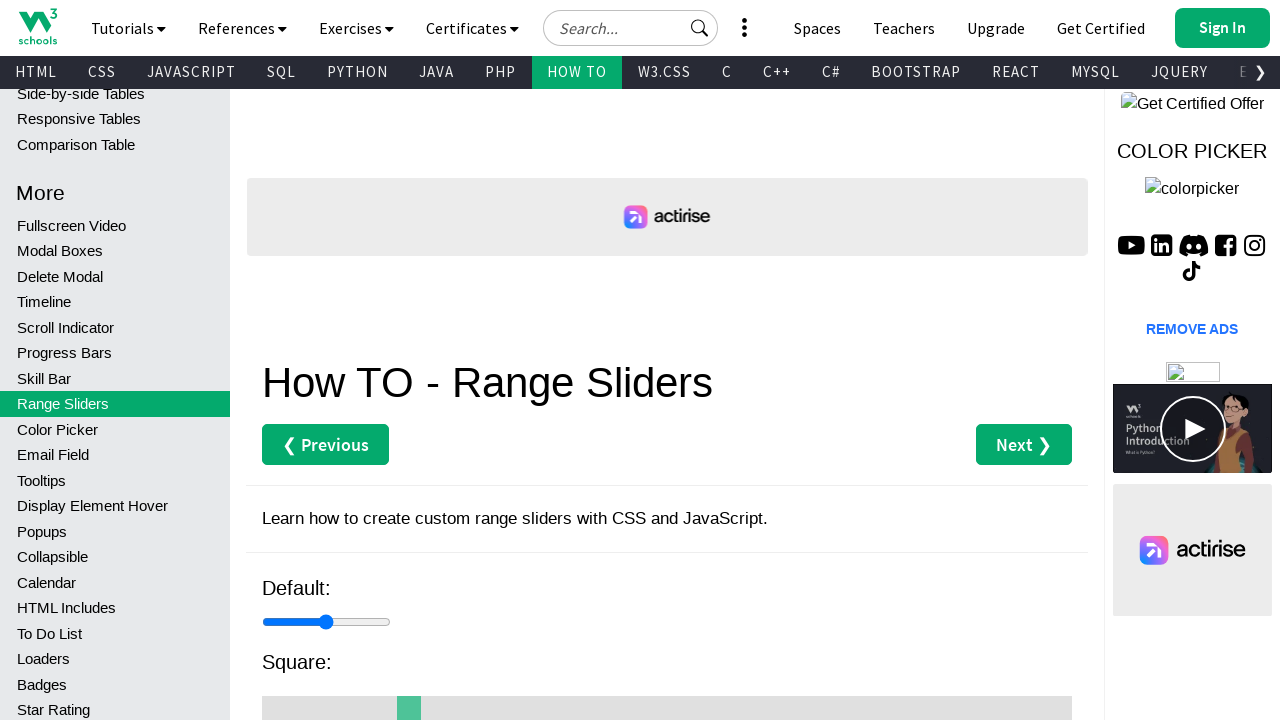

Pressed right arrow key (18/20) to move slider towards position 70 on #id2
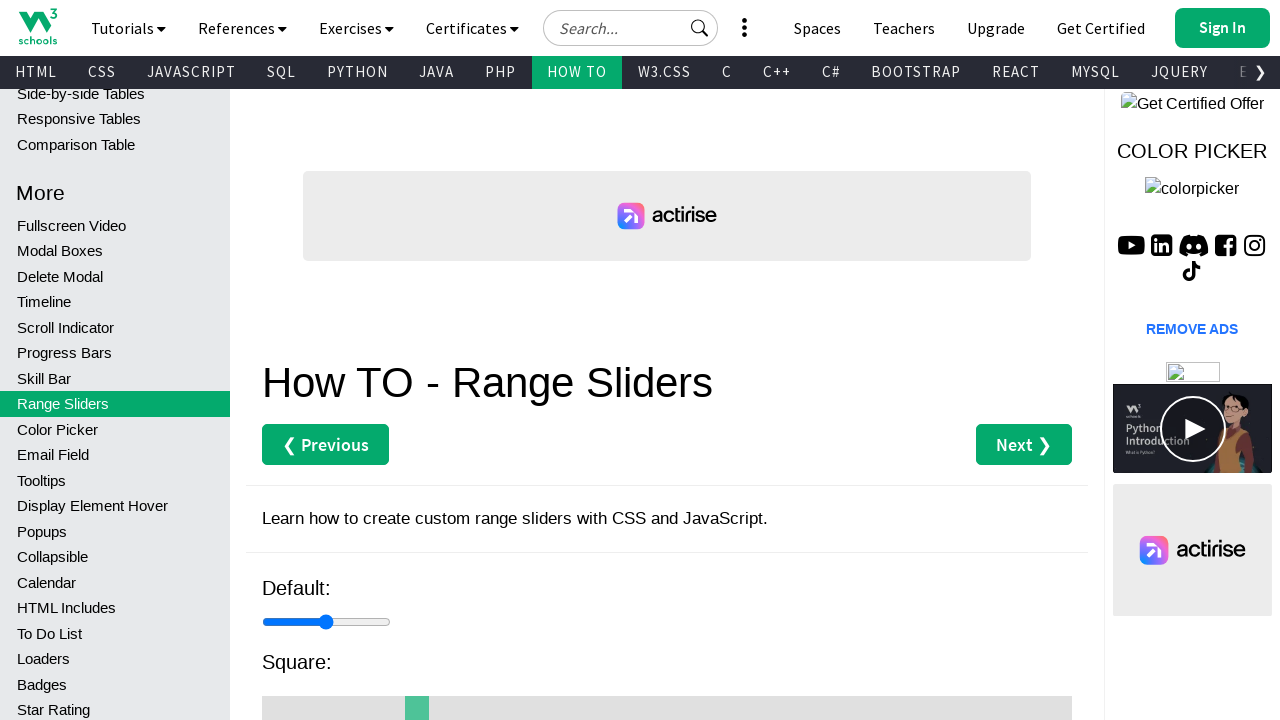

Pressed right arrow key (19/20) to move slider towards position 70 on #id2
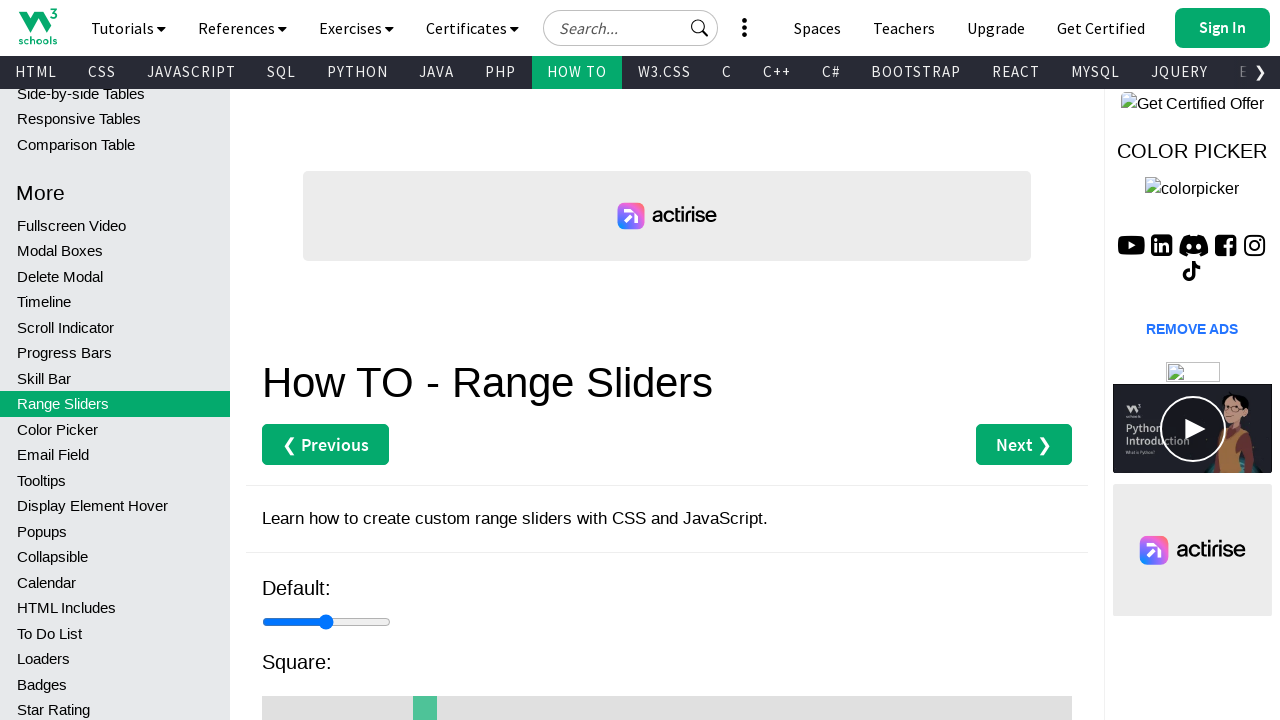

Pressed right arrow key (20/20) to move slider towards position 70 on #id2
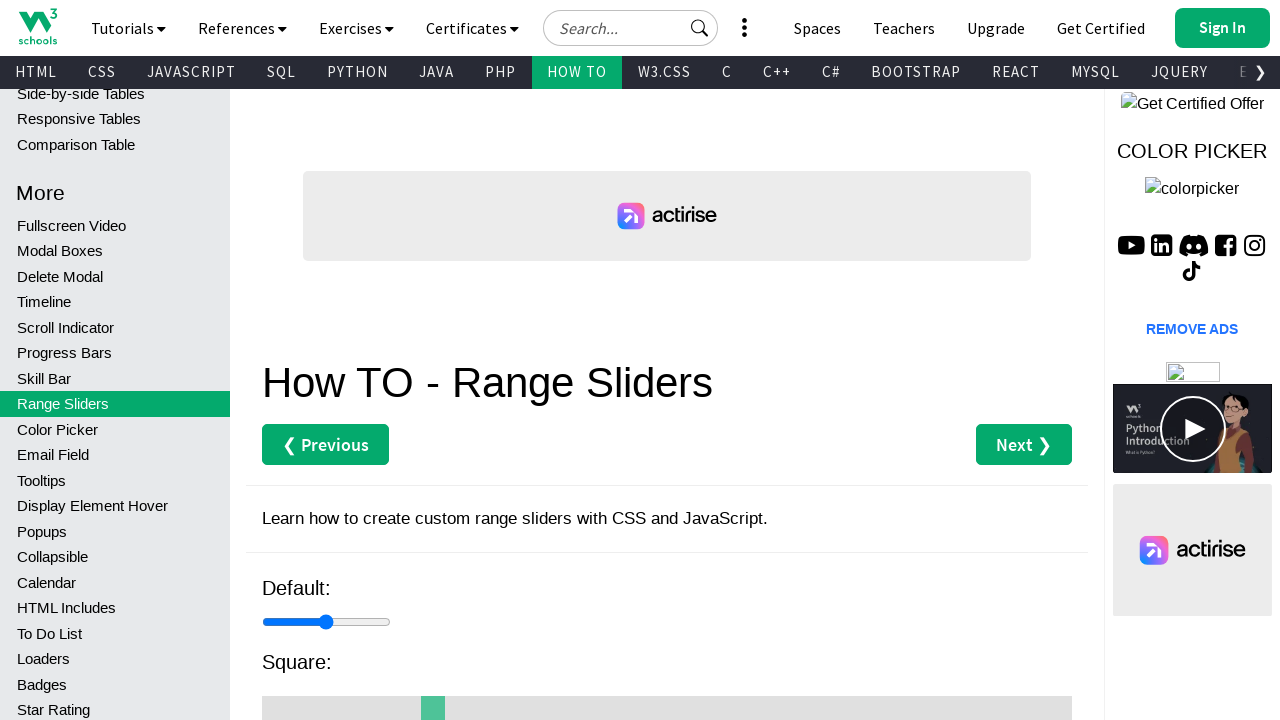

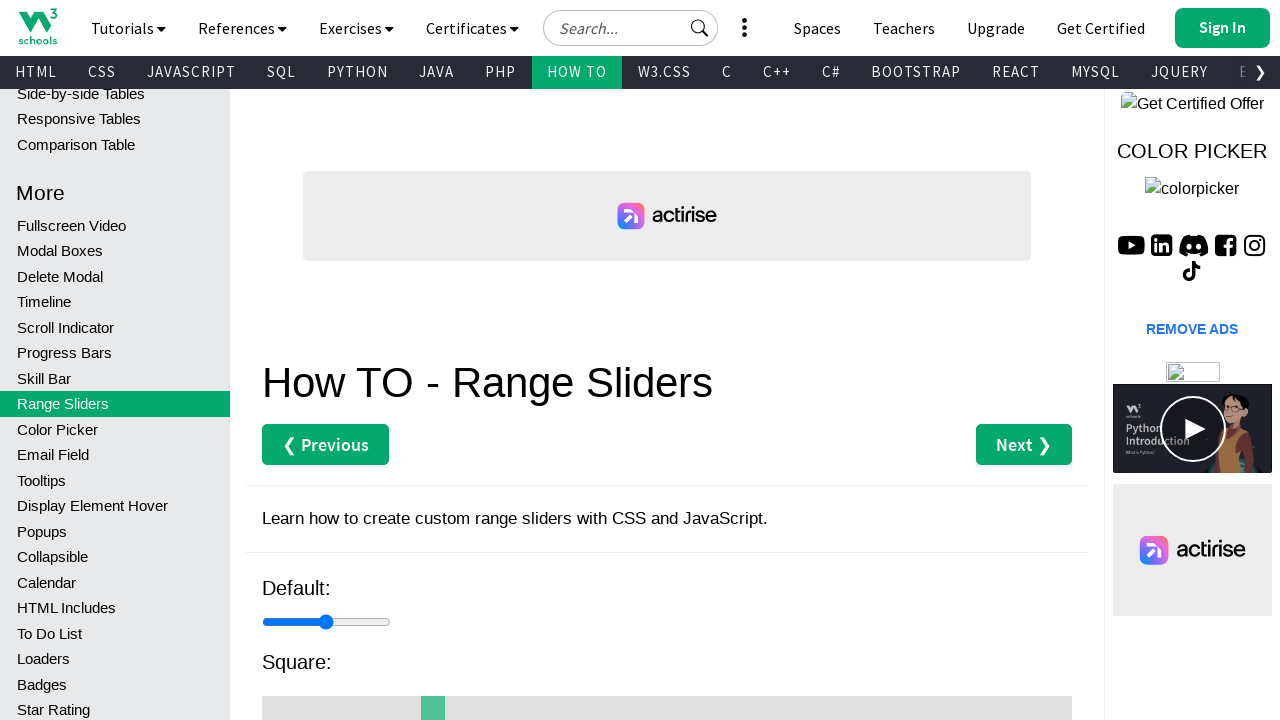